Tests filling out a large form by entering the same text into all input fields and submitting the form by clicking the submit button.

Starting URL: http://suninjuly.github.io/huge_form.html

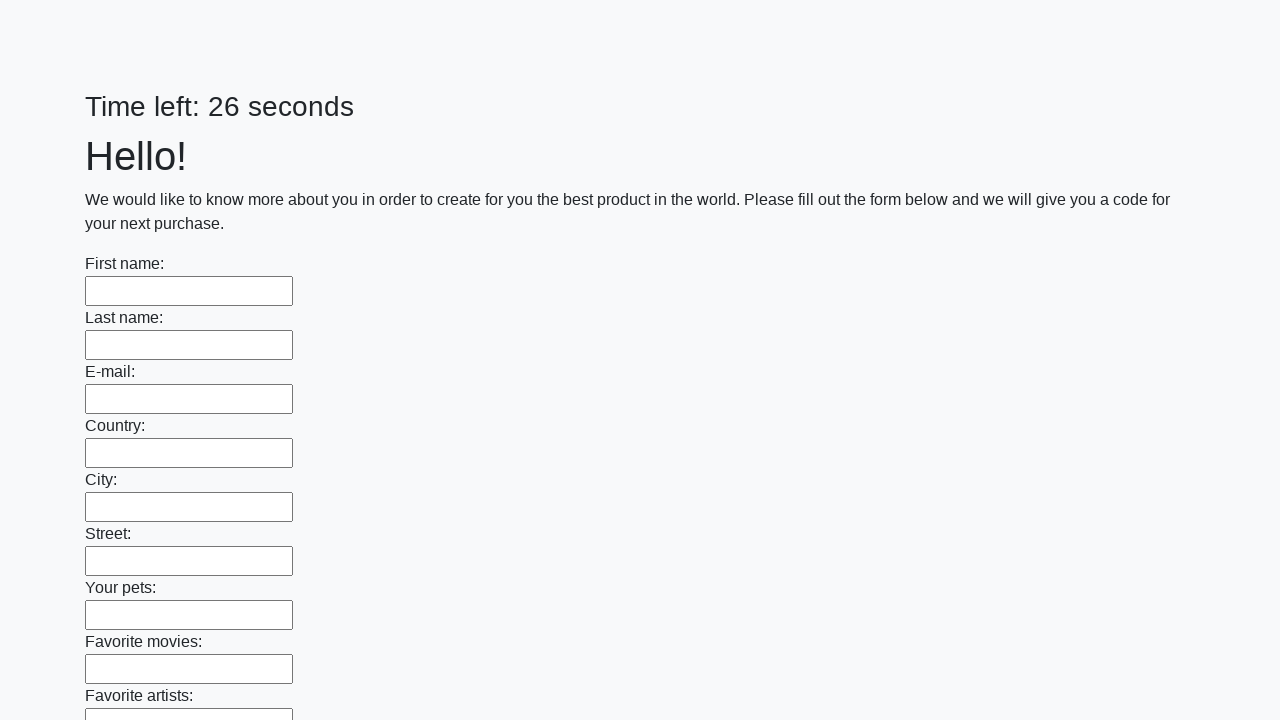

Located all input elements on the huge form page
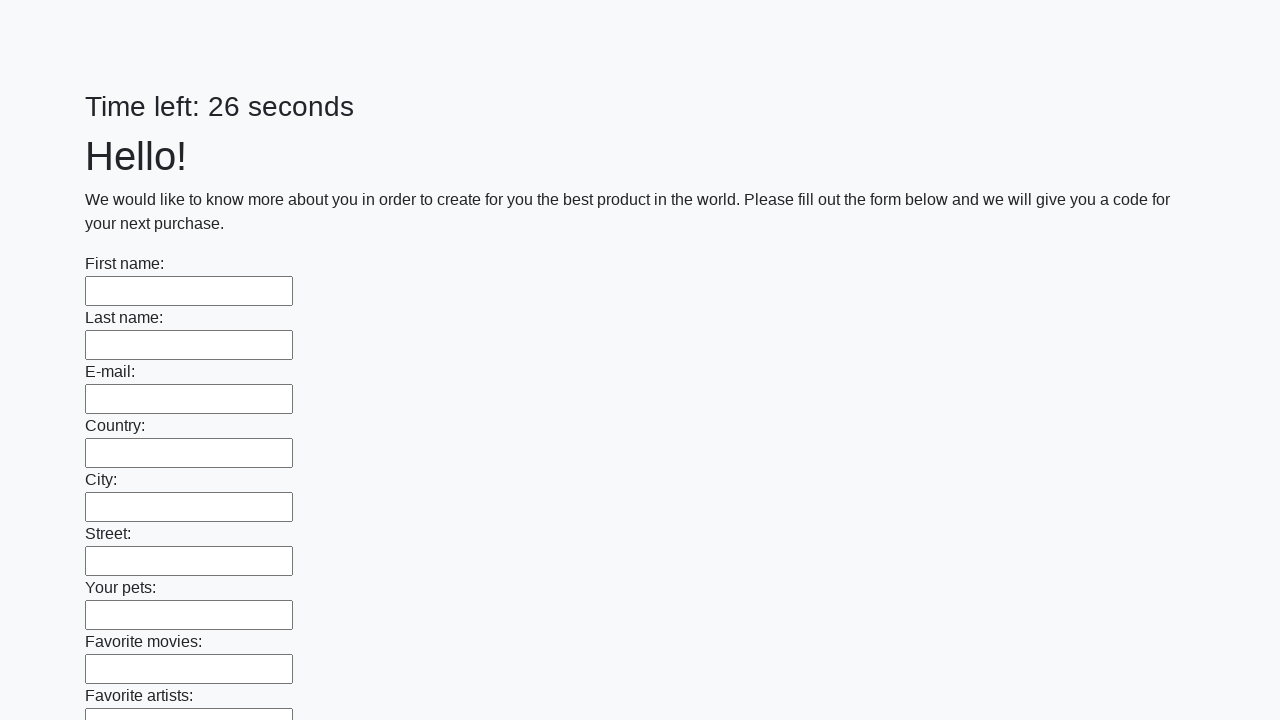

Filled an input field with 'Мой ответ' on input >> nth=0
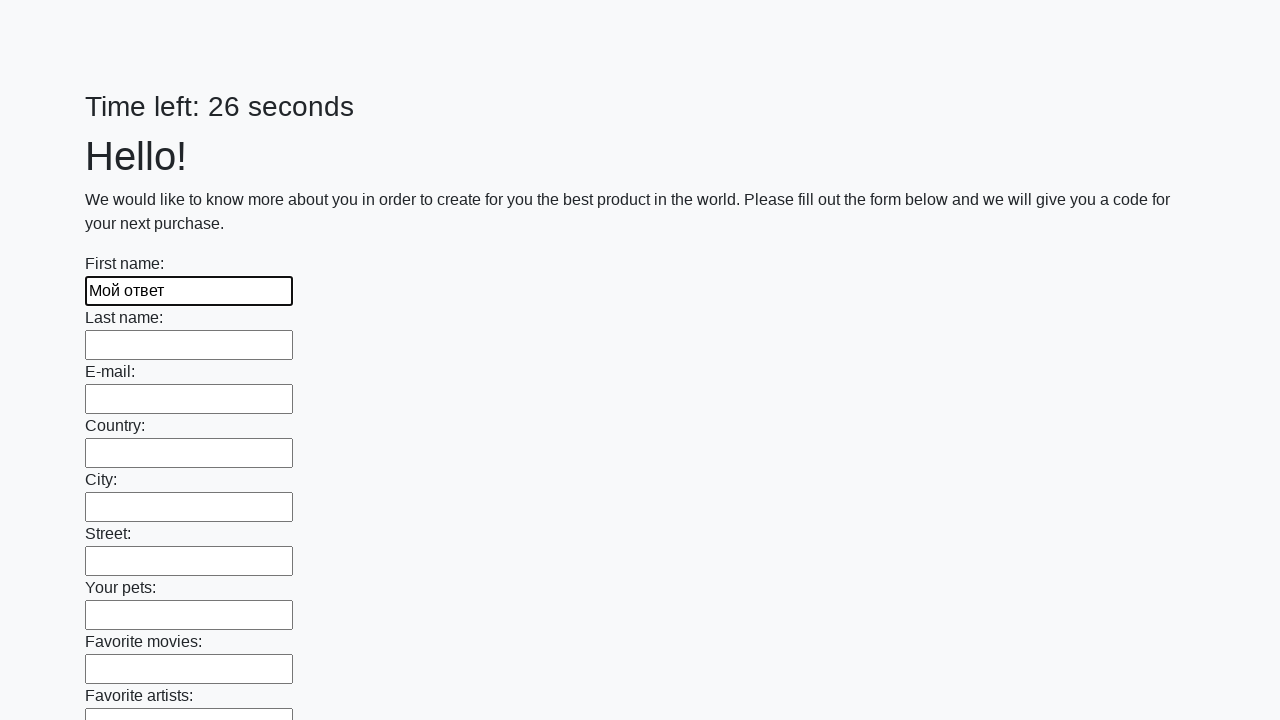

Filled an input field with 'Мой ответ' on input >> nth=1
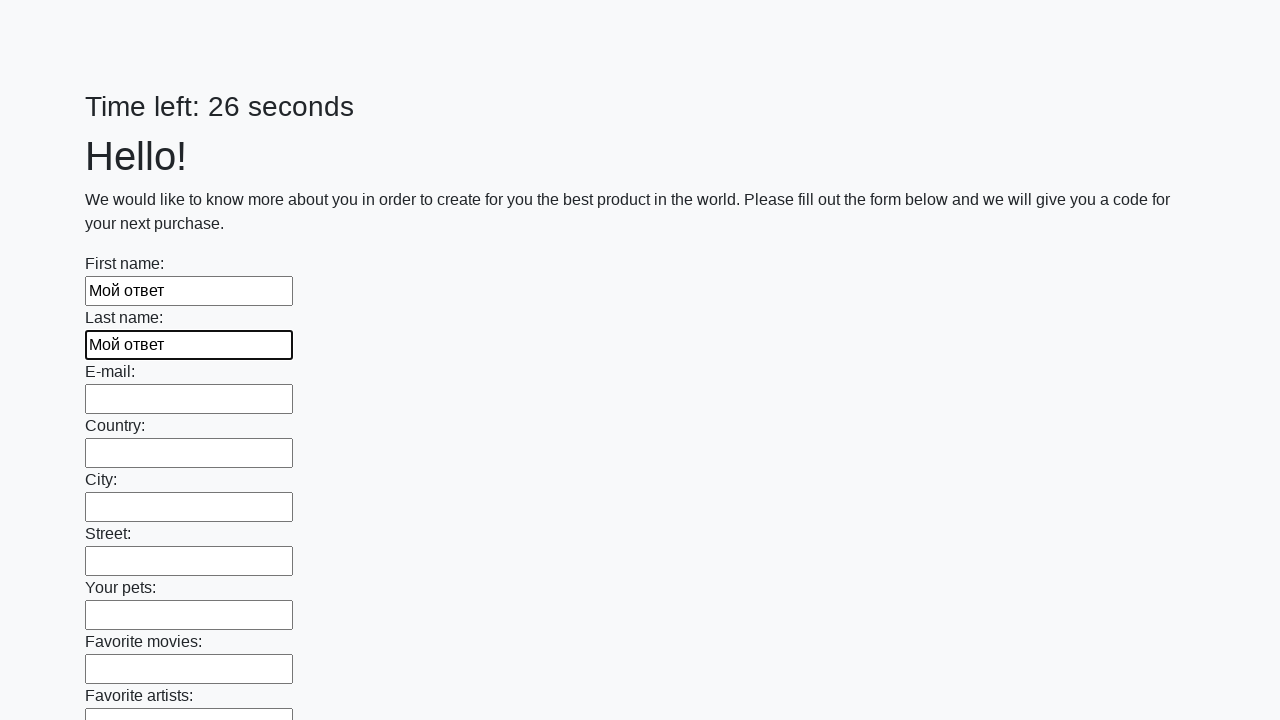

Filled an input field with 'Мой ответ' on input >> nth=2
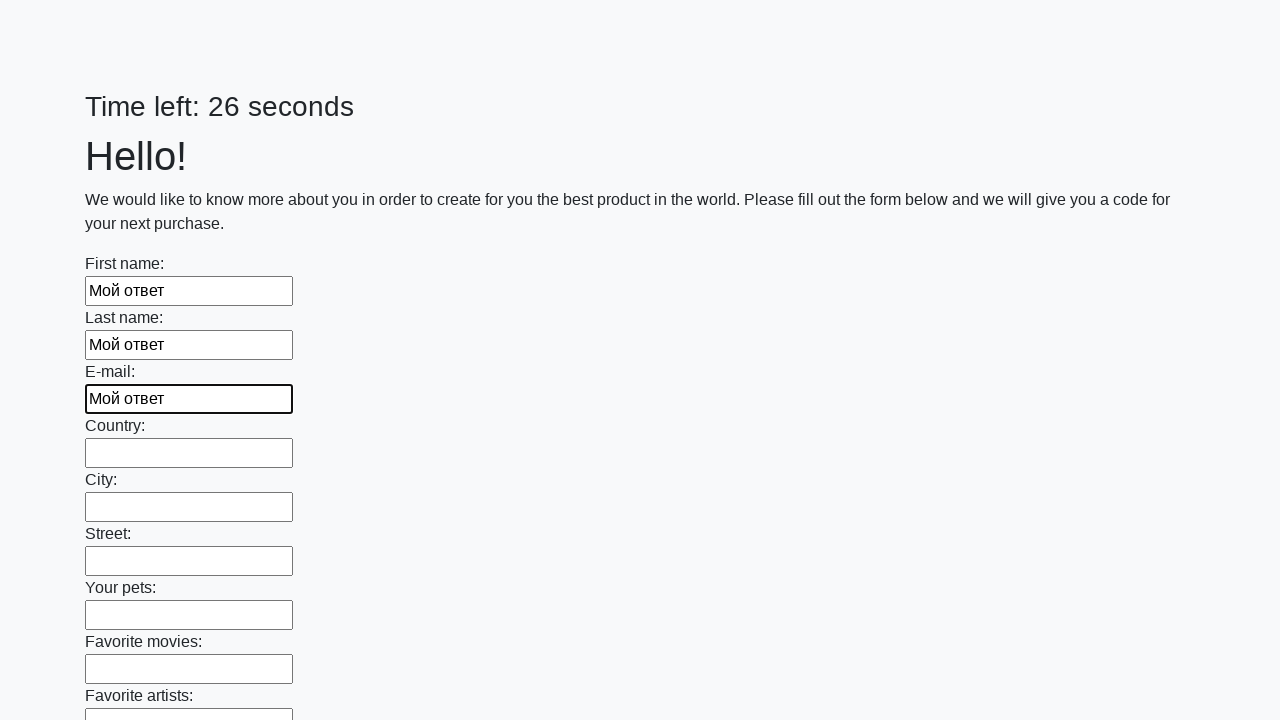

Filled an input field with 'Мой ответ' on input >> nth=3
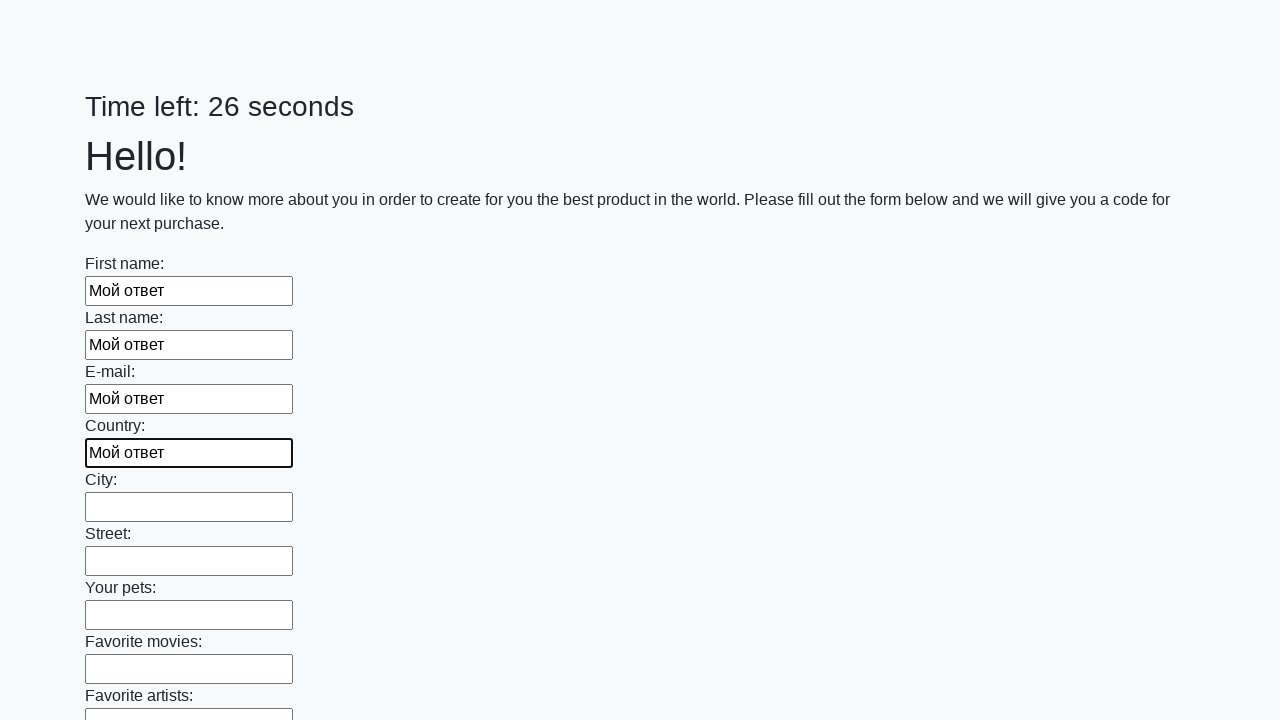

Filled an input field with 'Мой ответ' on input >> nth=4
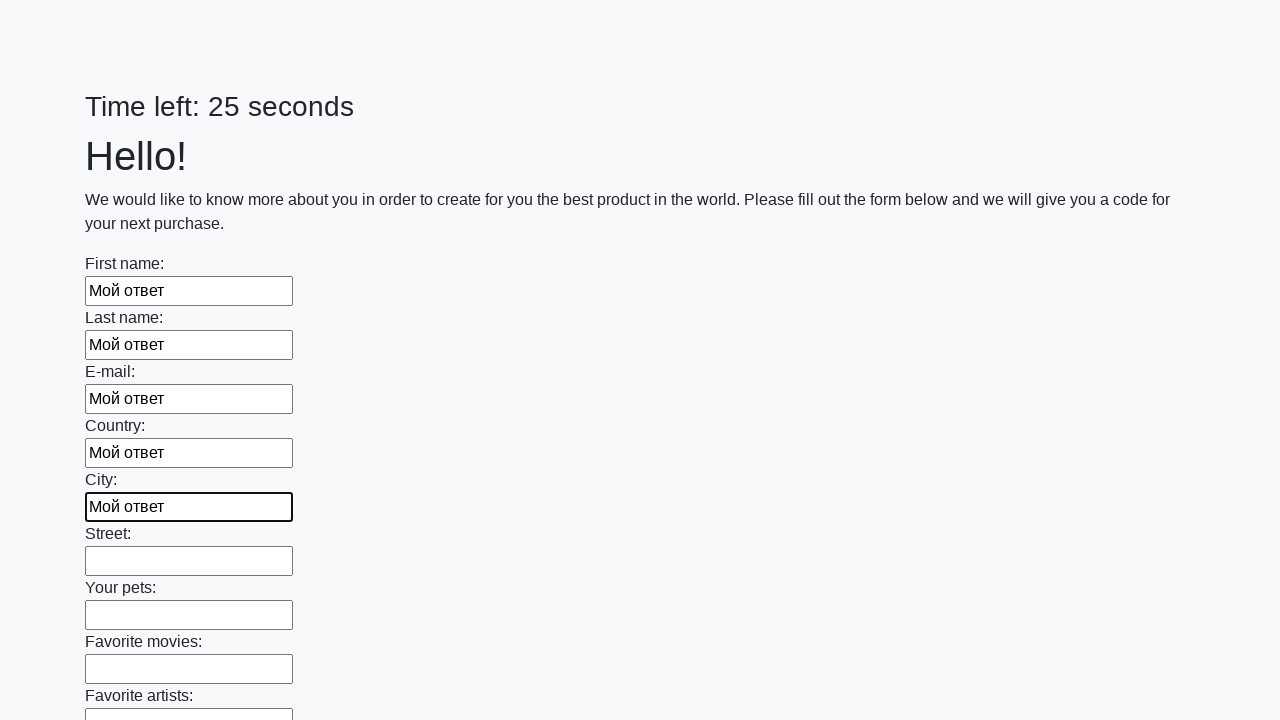

Filled an input field with 'Мой ответ' on input >> nth=5
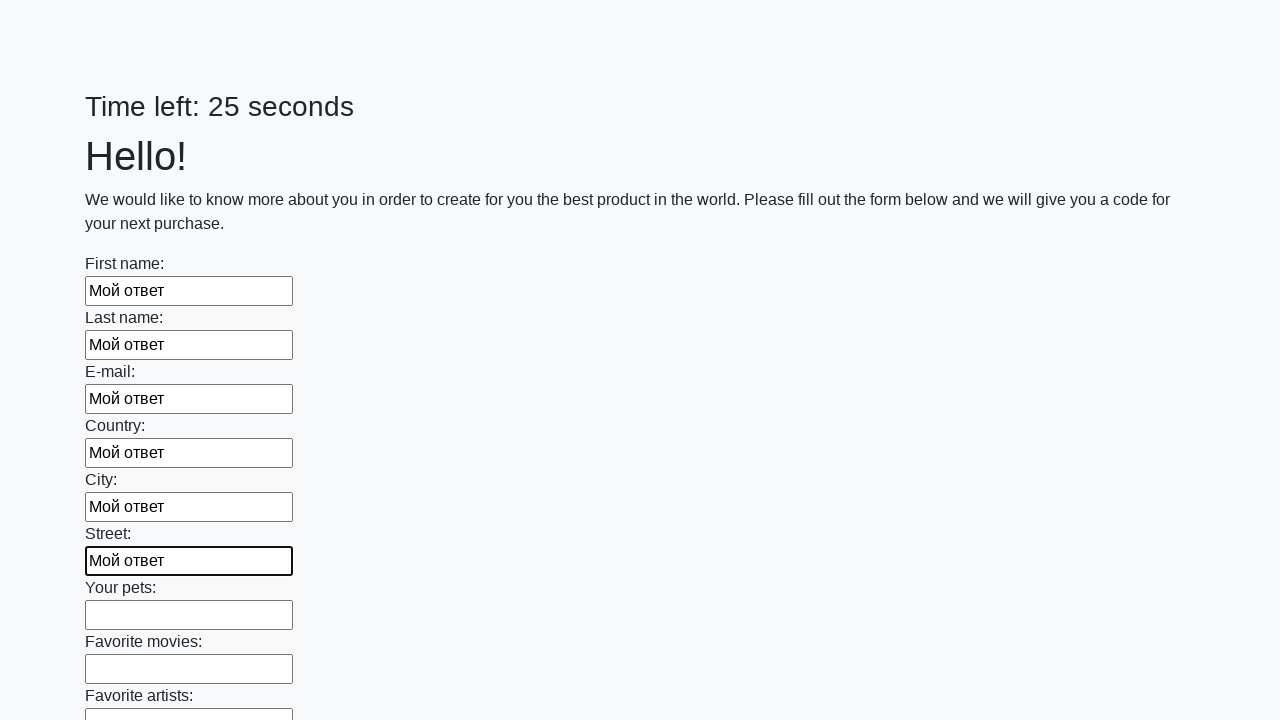

Filled an input field with 'Мой ответ' on input >> nth=6
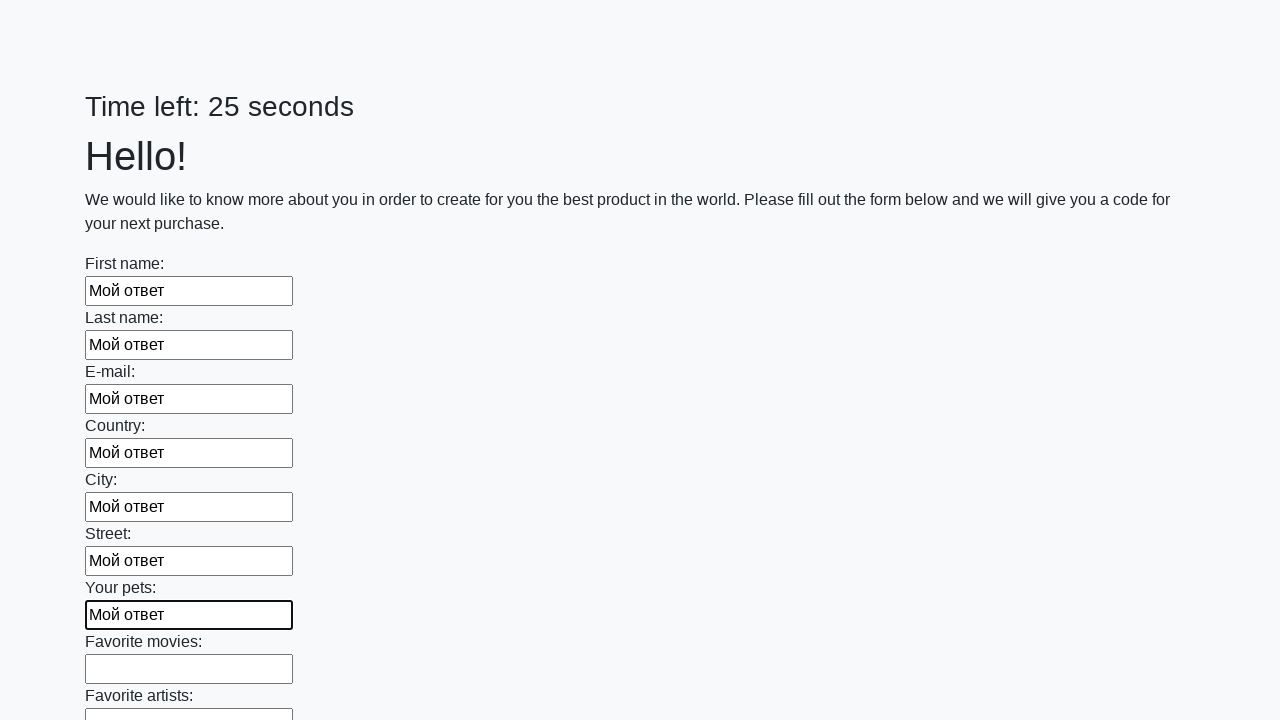

Filled an input field with 'Мой ответ' on input >> nth=7
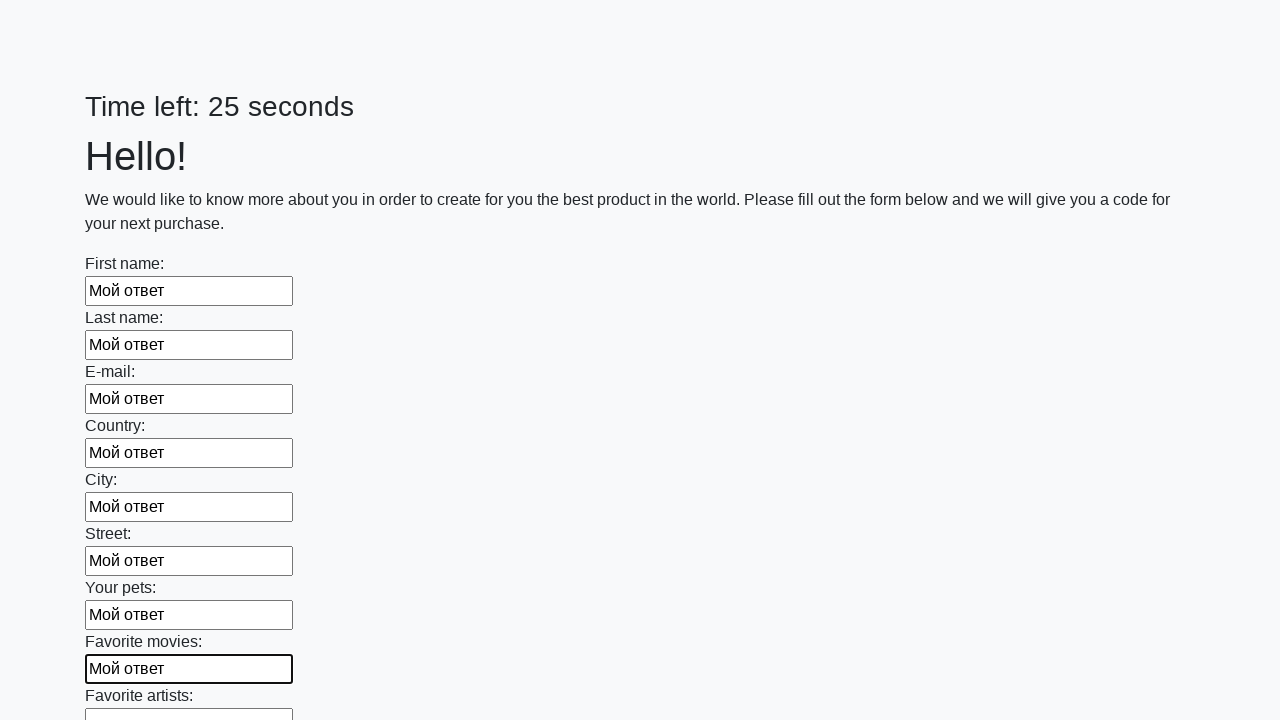

Filled an input field with 'Мой ответ' on input >> nth=8
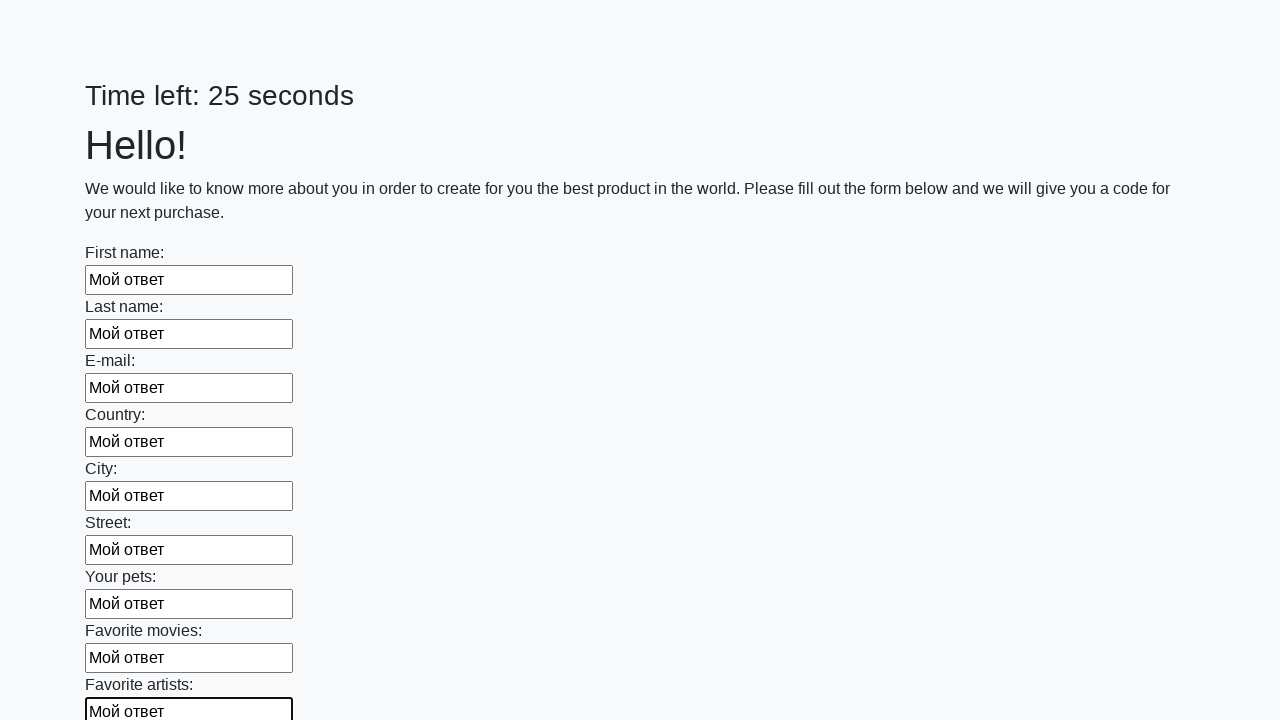

Filled an input field with 'Мой ответ' on input >> nth=9
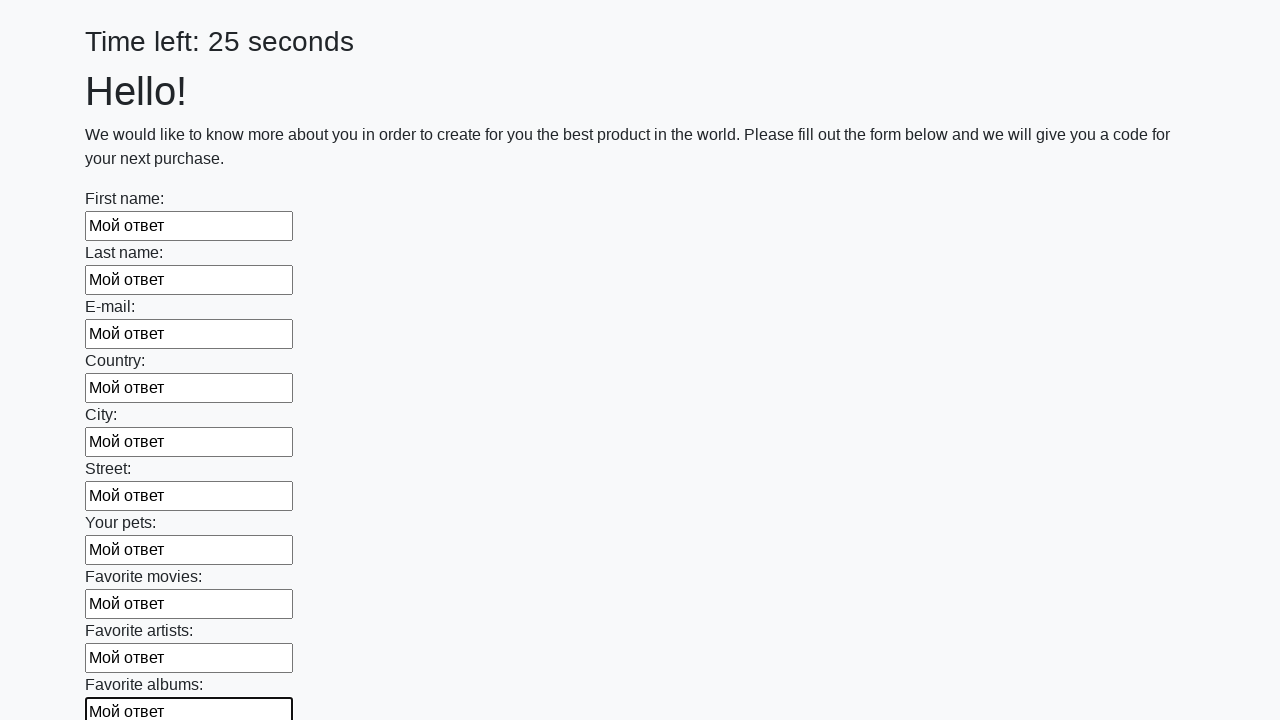

Filled an input field with 'Мой ответ' on input >> nth=10
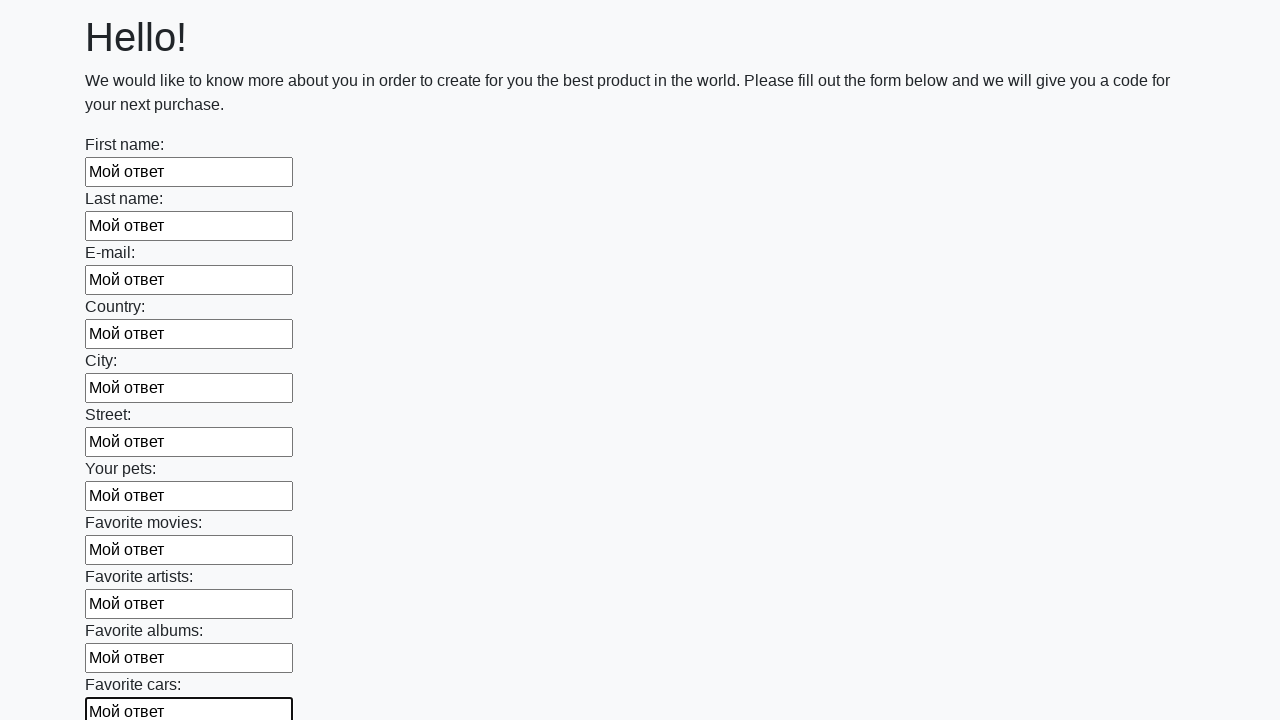

Filled an input field with 'Мой ответ' on input >> nth=11
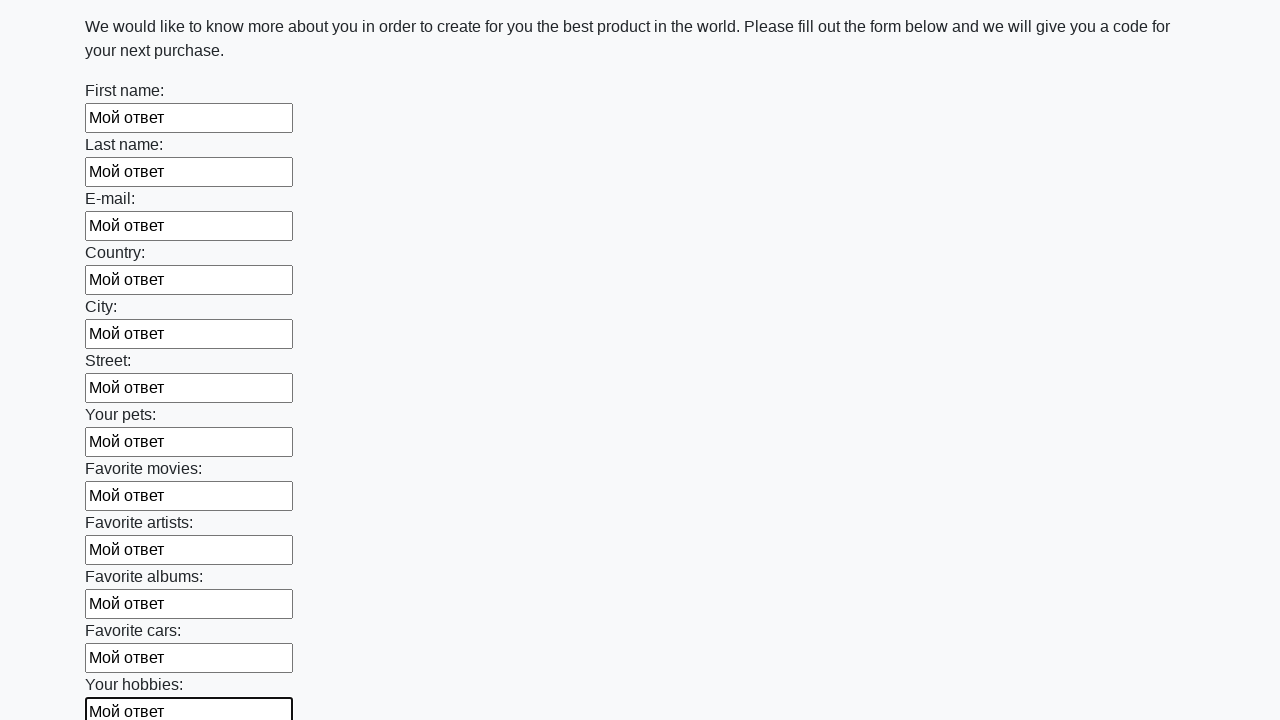

Filled an input field with 'Мой ответ' on input >> nth=12
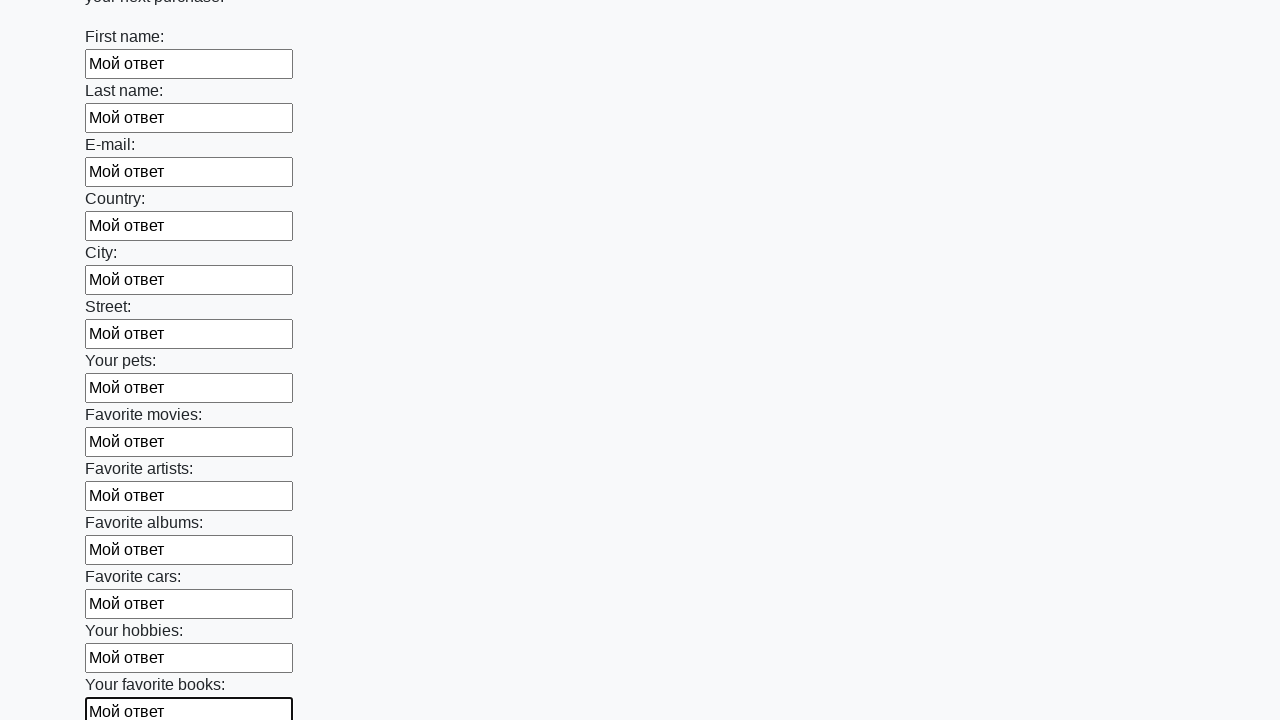

Filled an input field with 'Мой ответ' on input >> nth=13
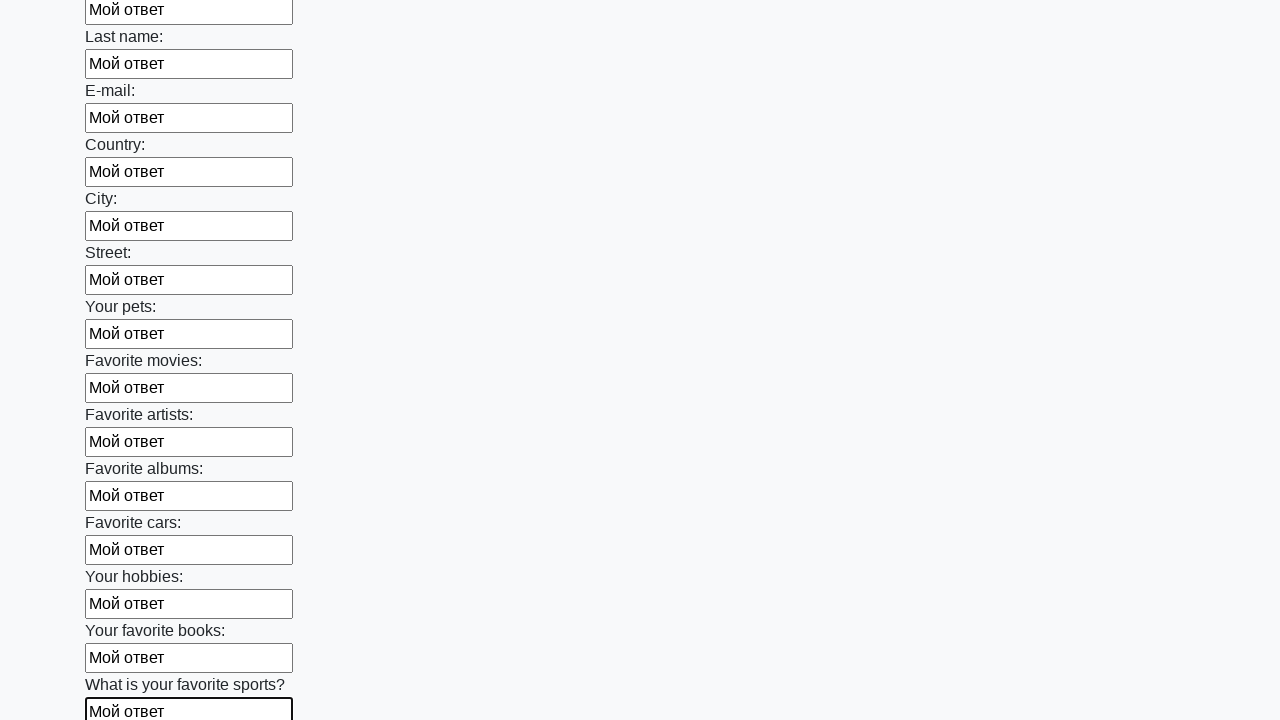

Filled an input field with 'Мой ответ' on input >> nth=14
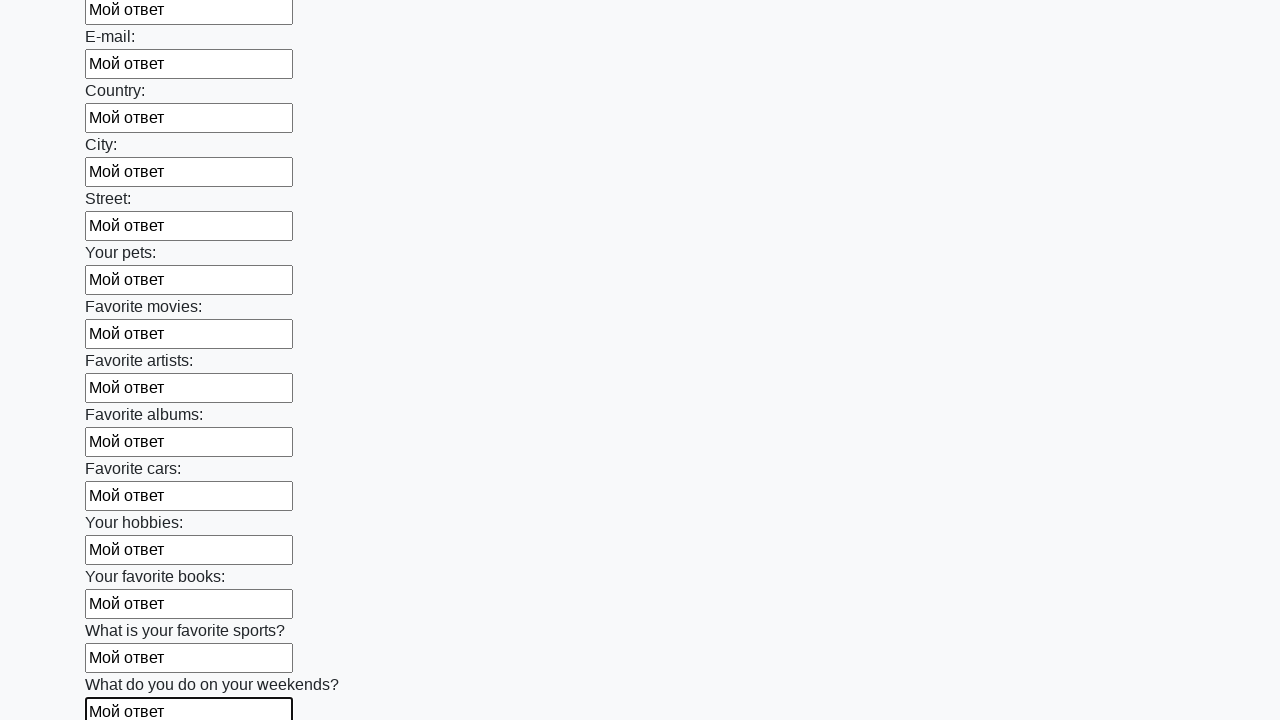

Filled an input field with 'Мой ответ' on input >> nth=15
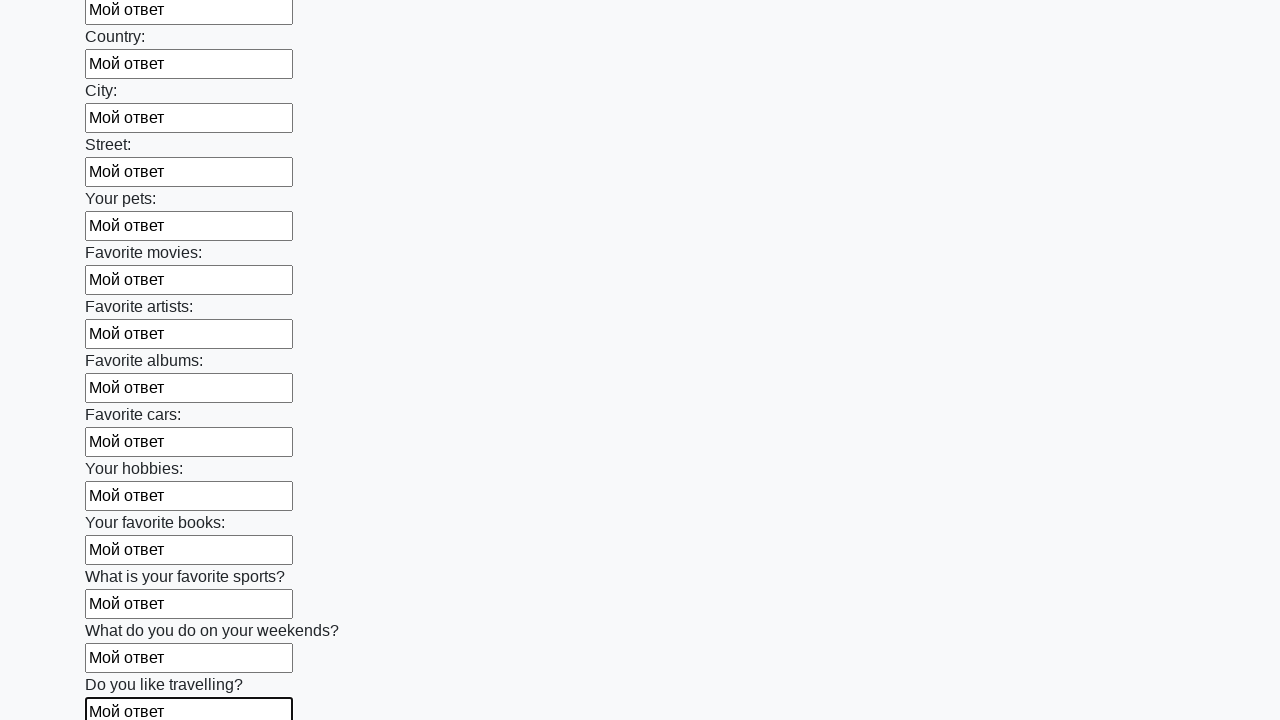

Filled an input field with 'Мой ответ' on input >> nth=16
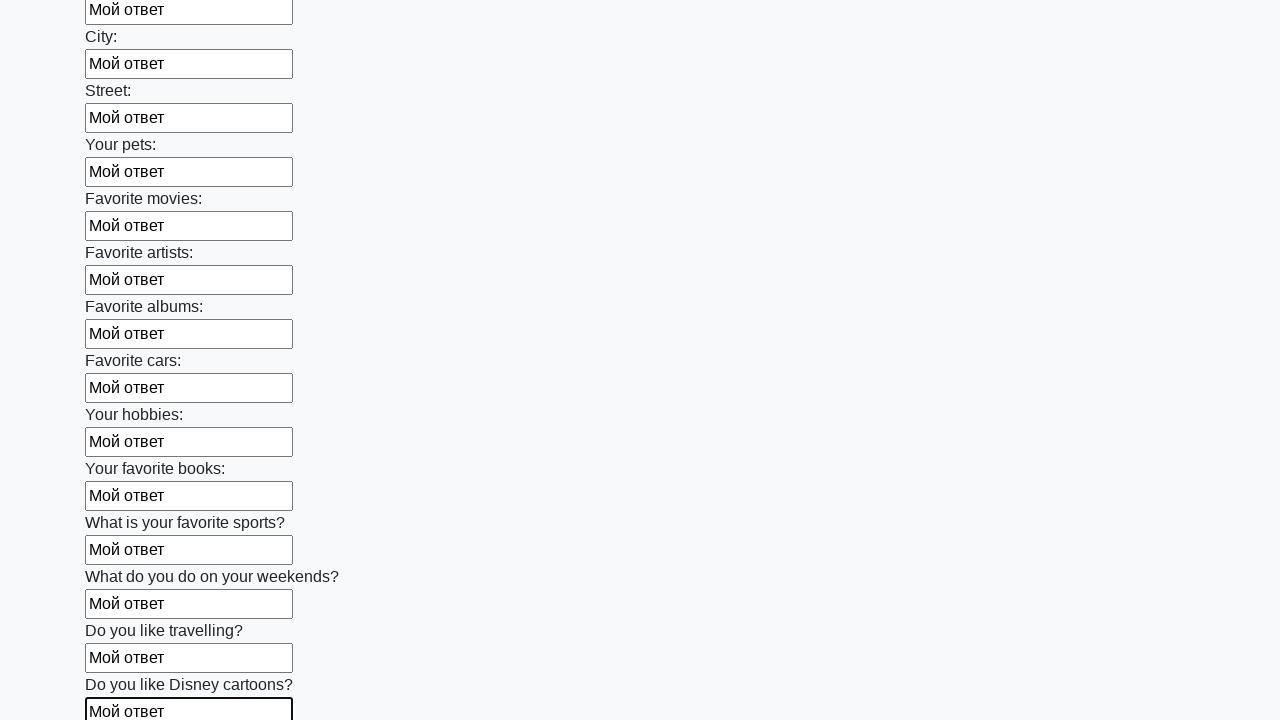

Filled an input field with 'Мой ответ' on input >> nth=17
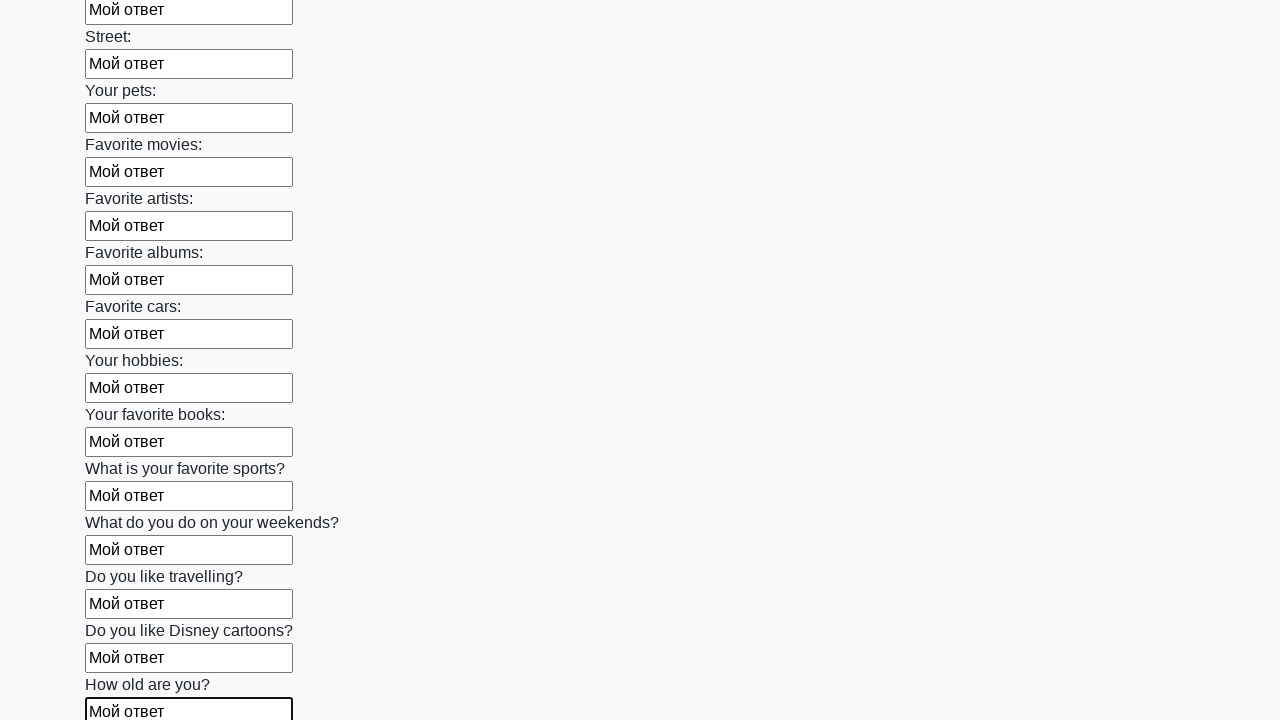

Filled an input field with 'Мой ответ' on input >> nth=18
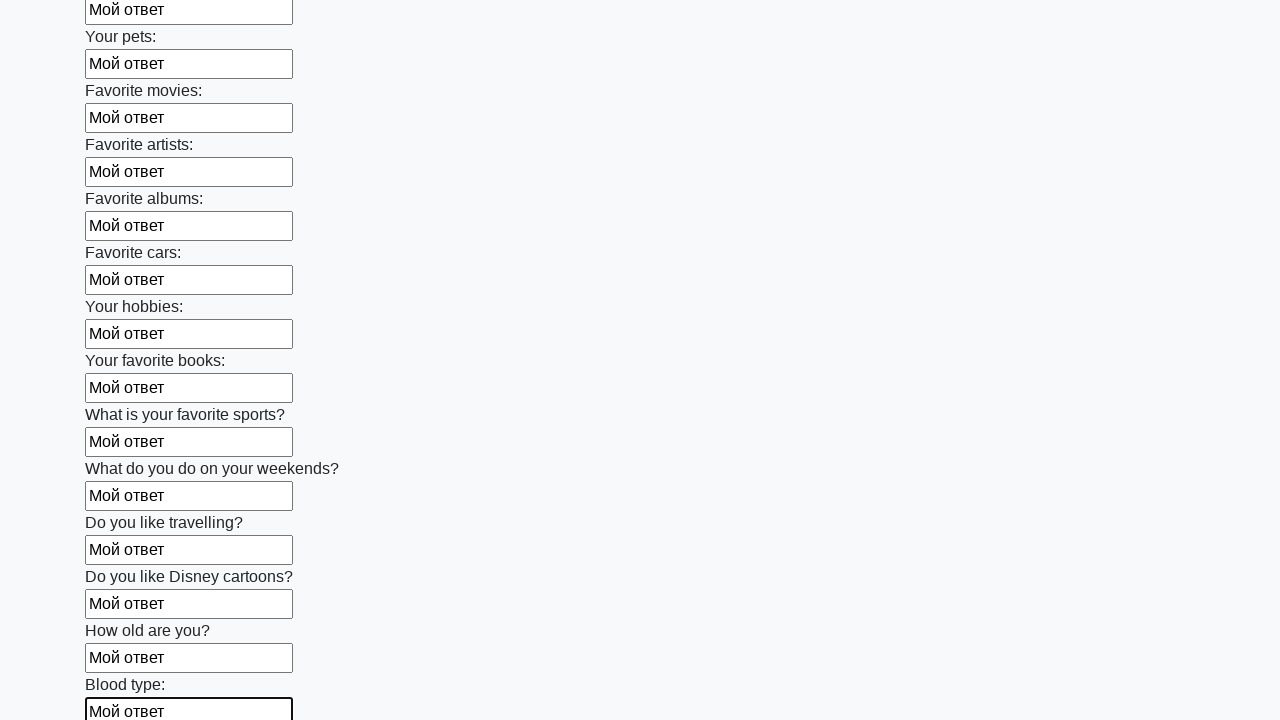

Filled an input field with 'Мой ответ' on input >> nth=19
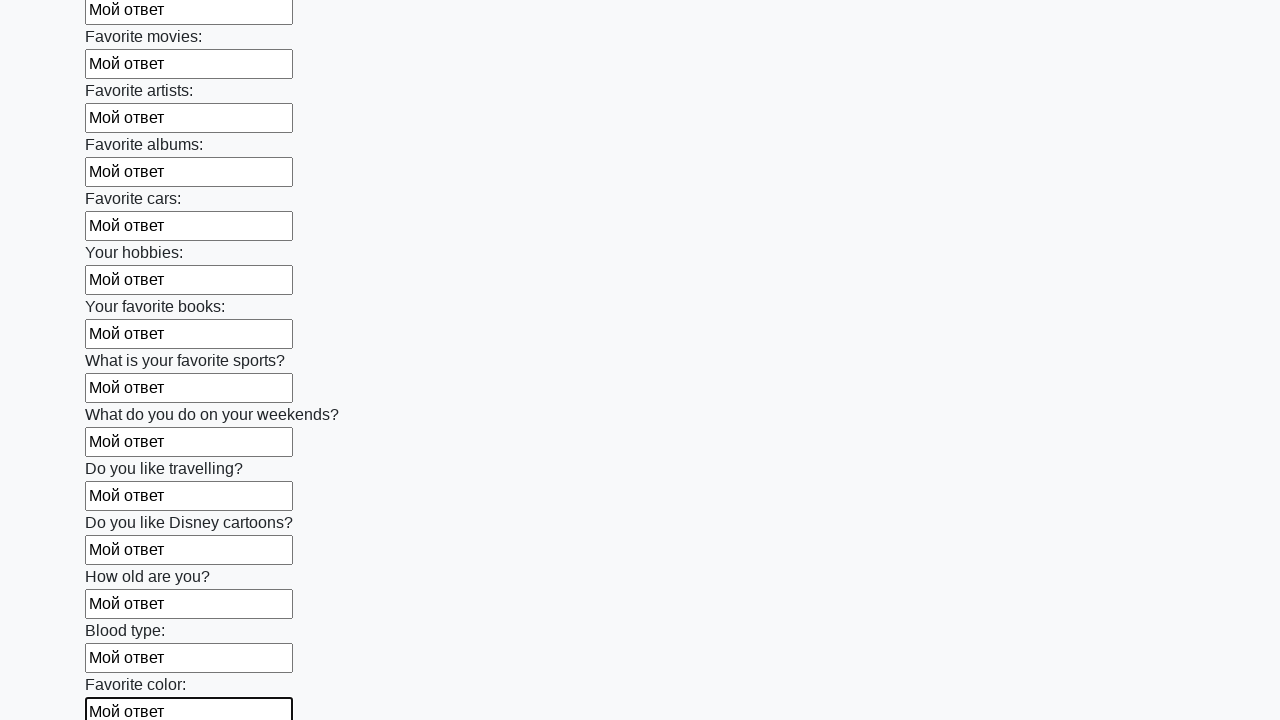

Filled an input field with 'Мой ответ' on input >> nth=20
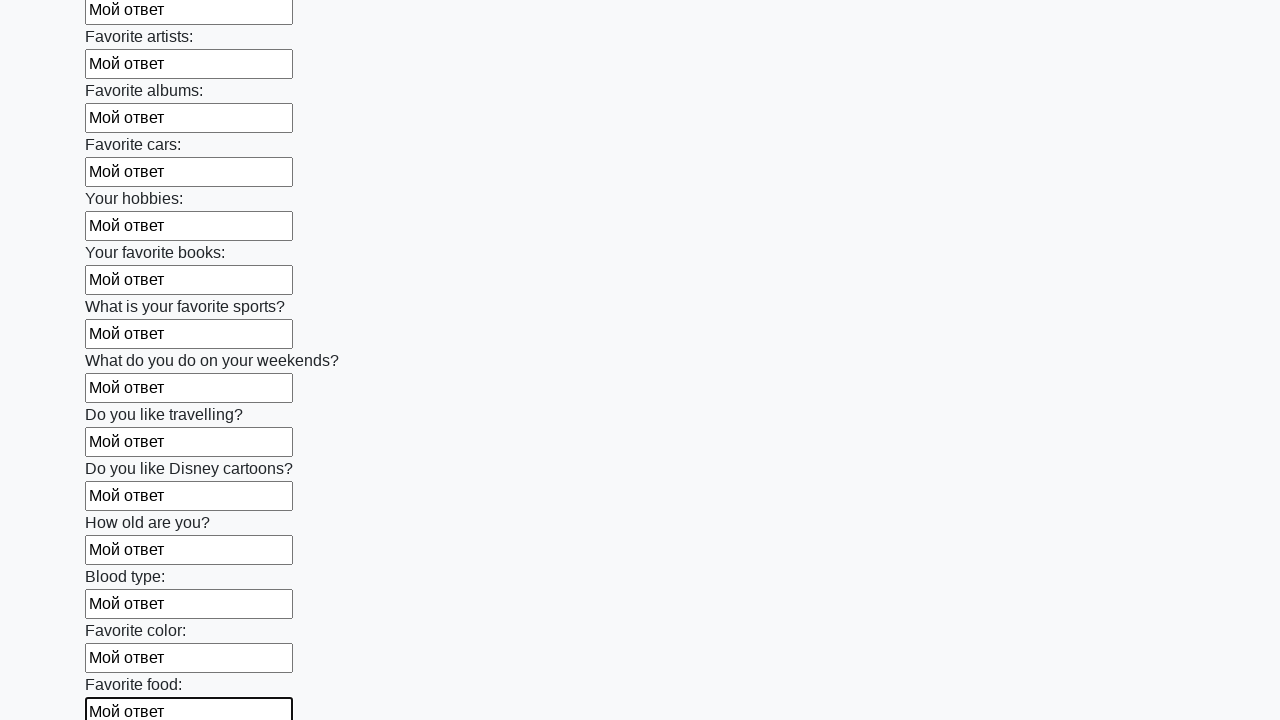

Filled an input field with 'Мой ответ' on input >> nth=21
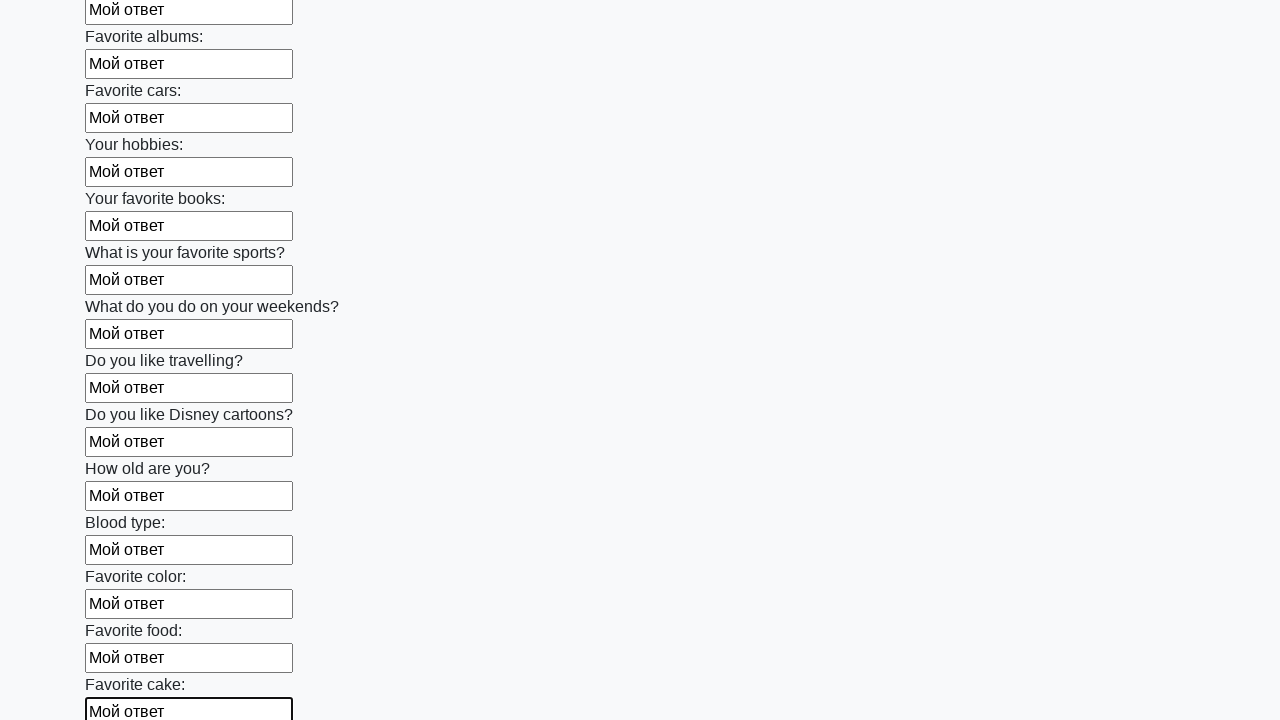

Filled an input field with 'Мой ответ' on input >> nth=22
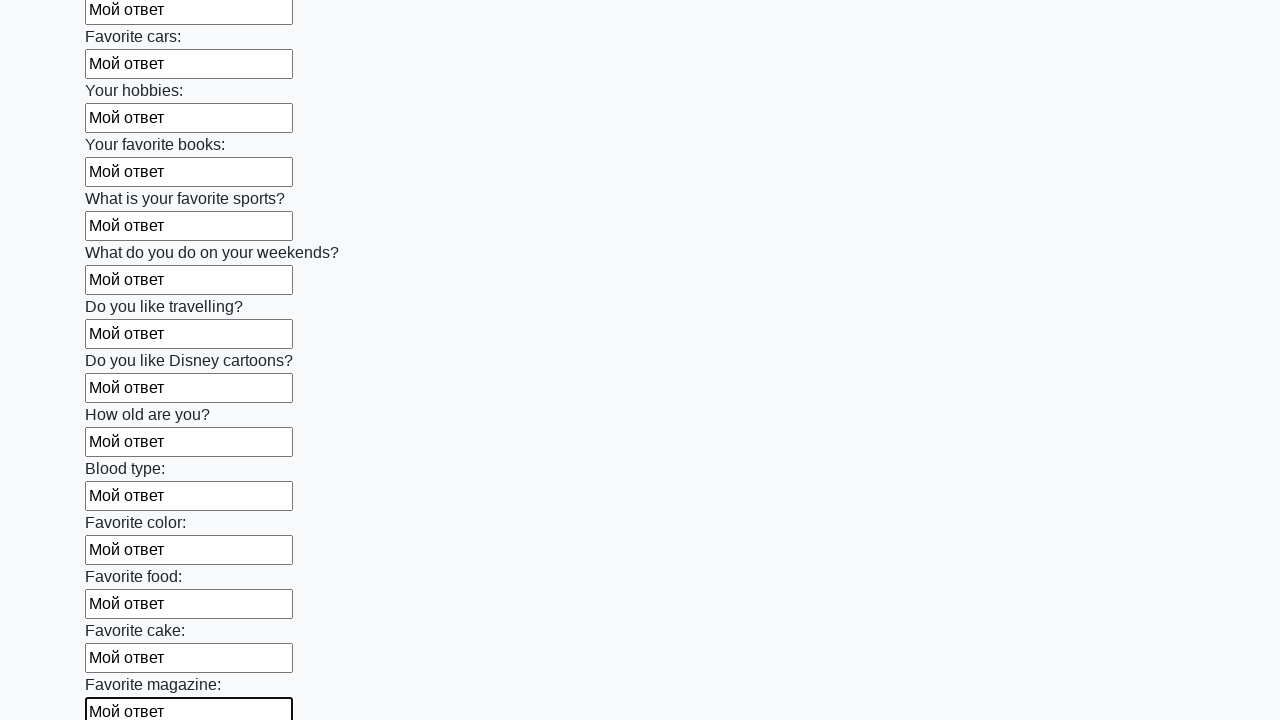

Filled an input field with 'Мой ответ' on input >> nth=23
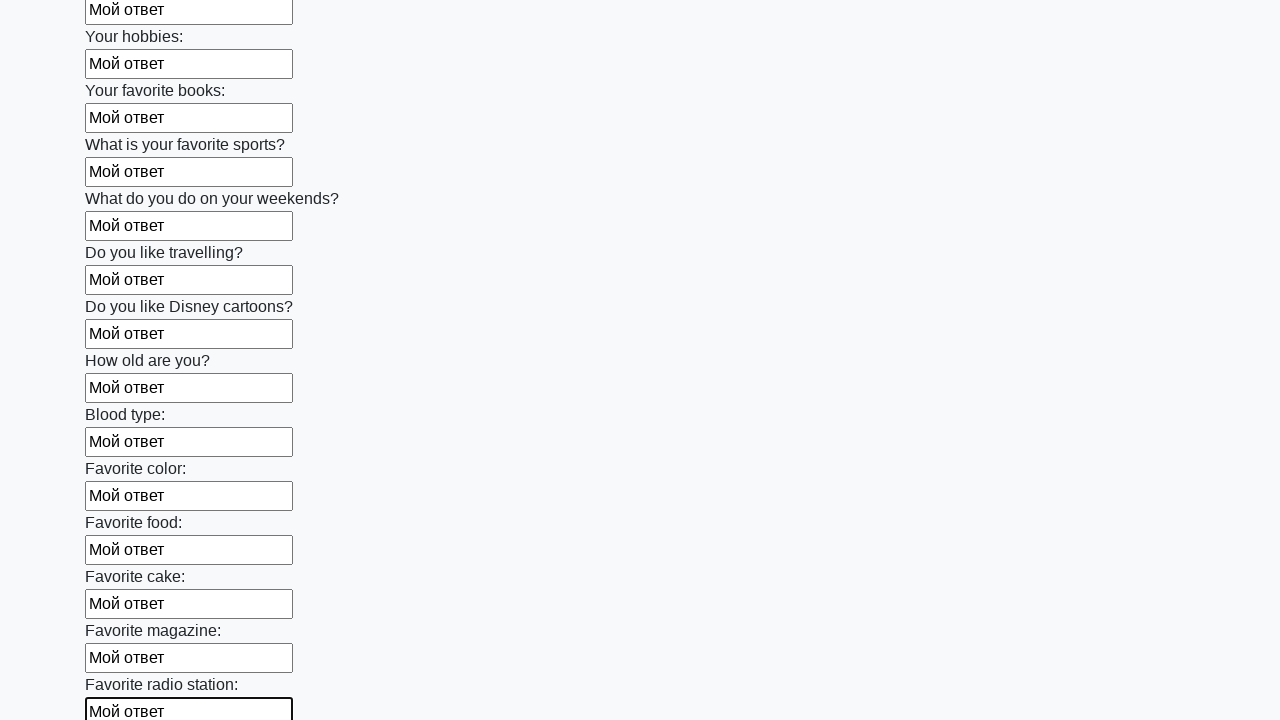

Filled an input field with 'Мой ответ' on input >> nth=24
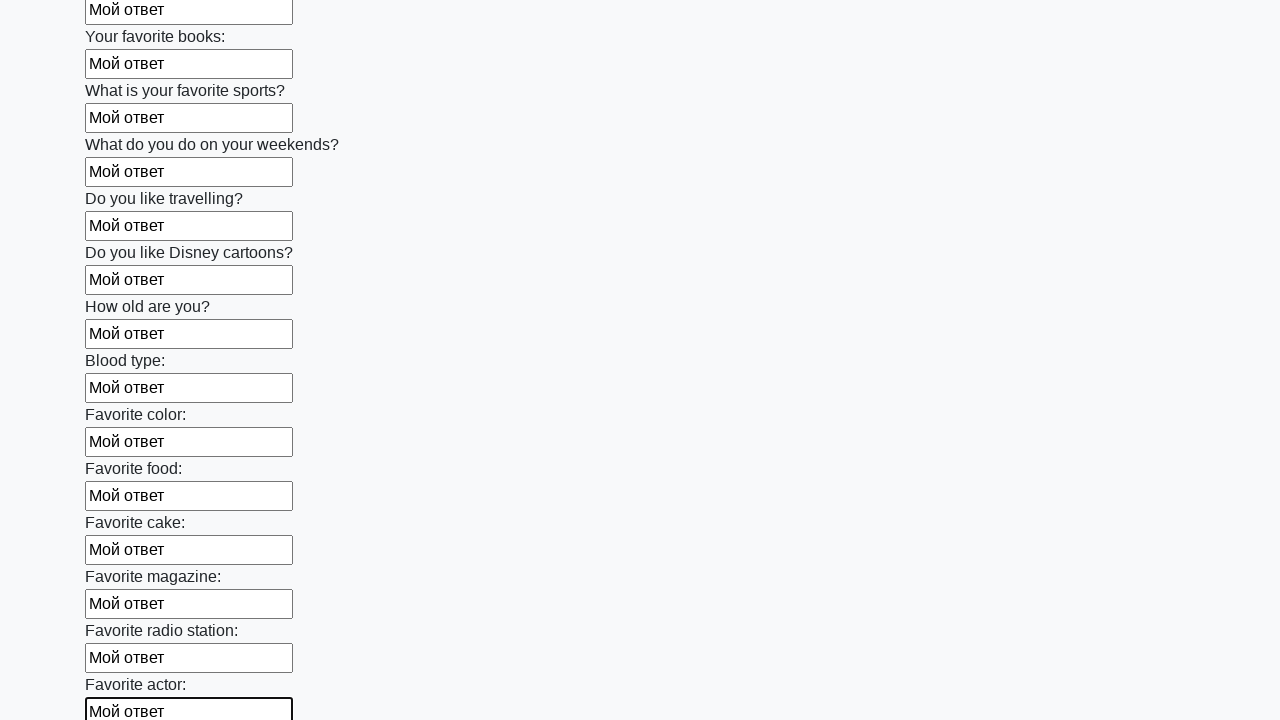

Filled an input field with 'Мой ответ' on input >> nth=25
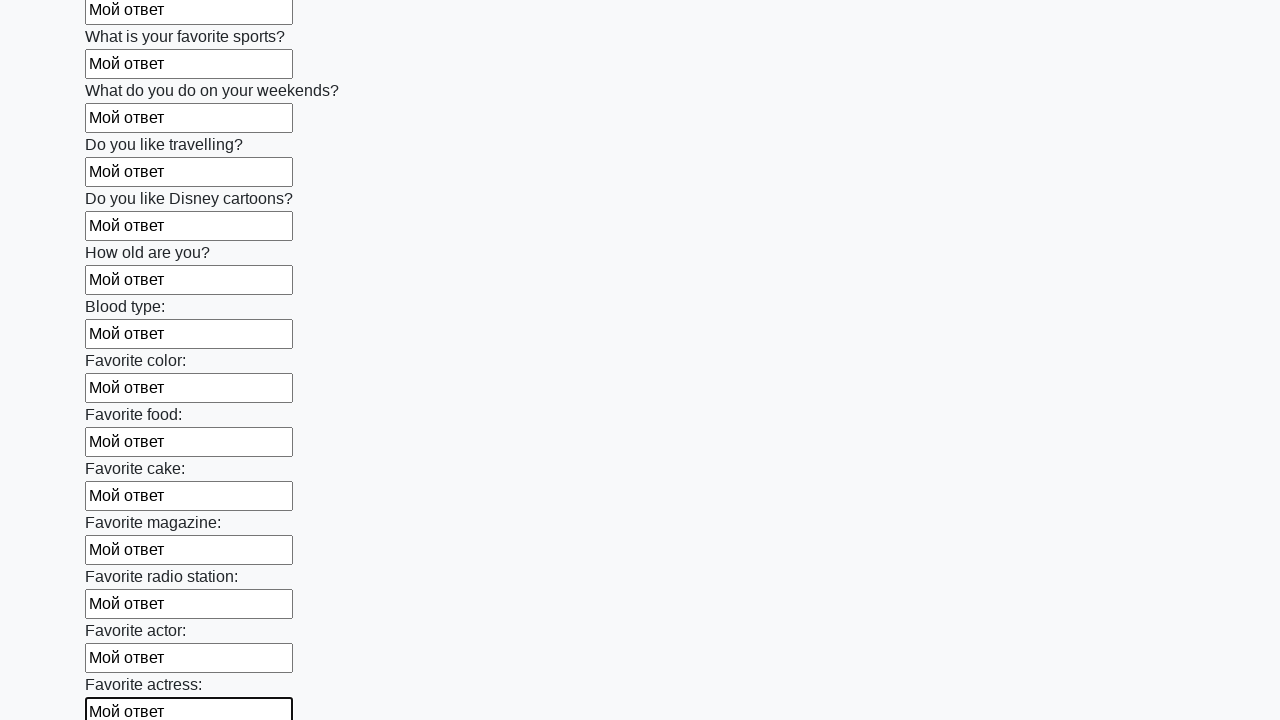

Filled an input field with 'Мой ответ' on input >> nth=26
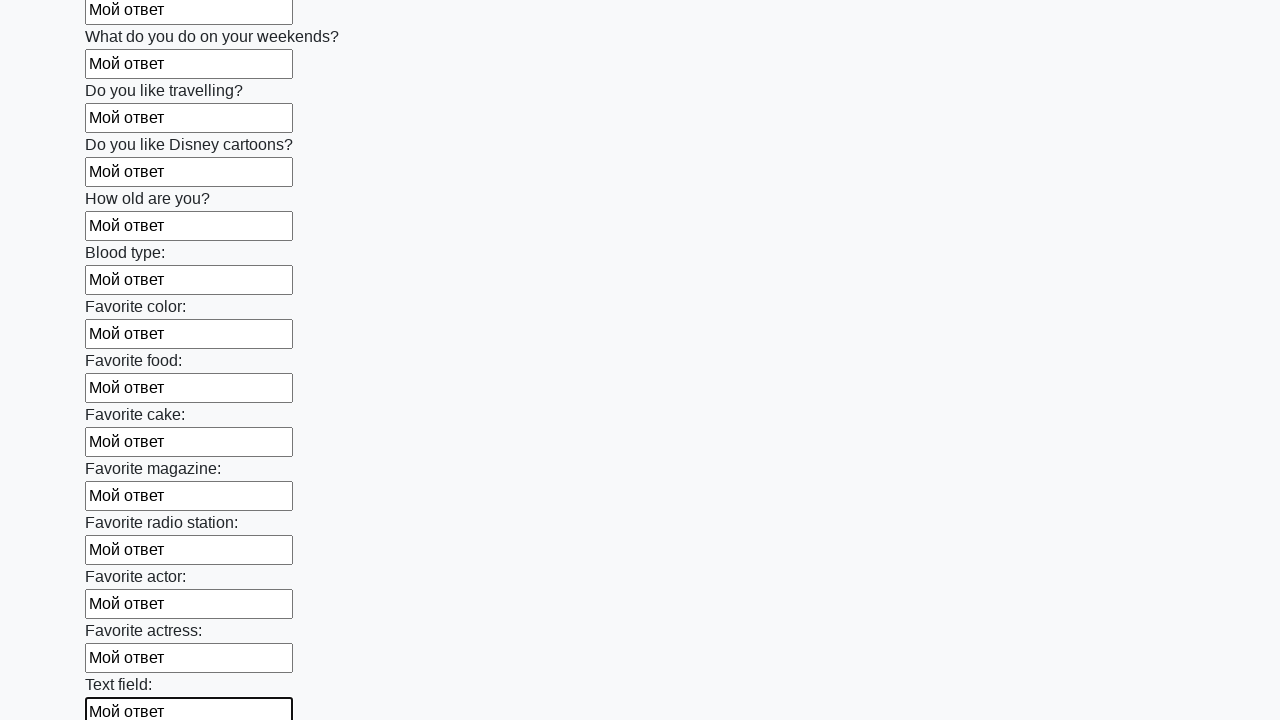

Filled an input field with 'Мой ответ' on input >> nth=27
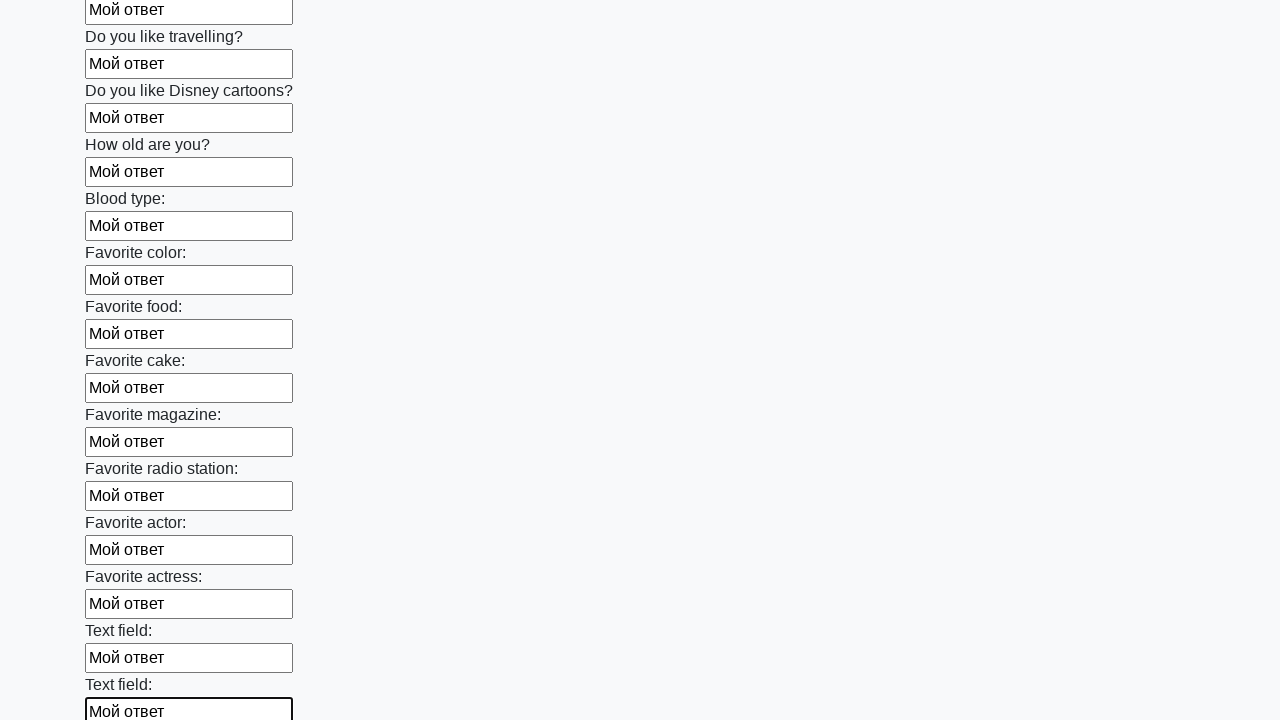

Filled an input field with 'Мой ответ' on input >> nth=28
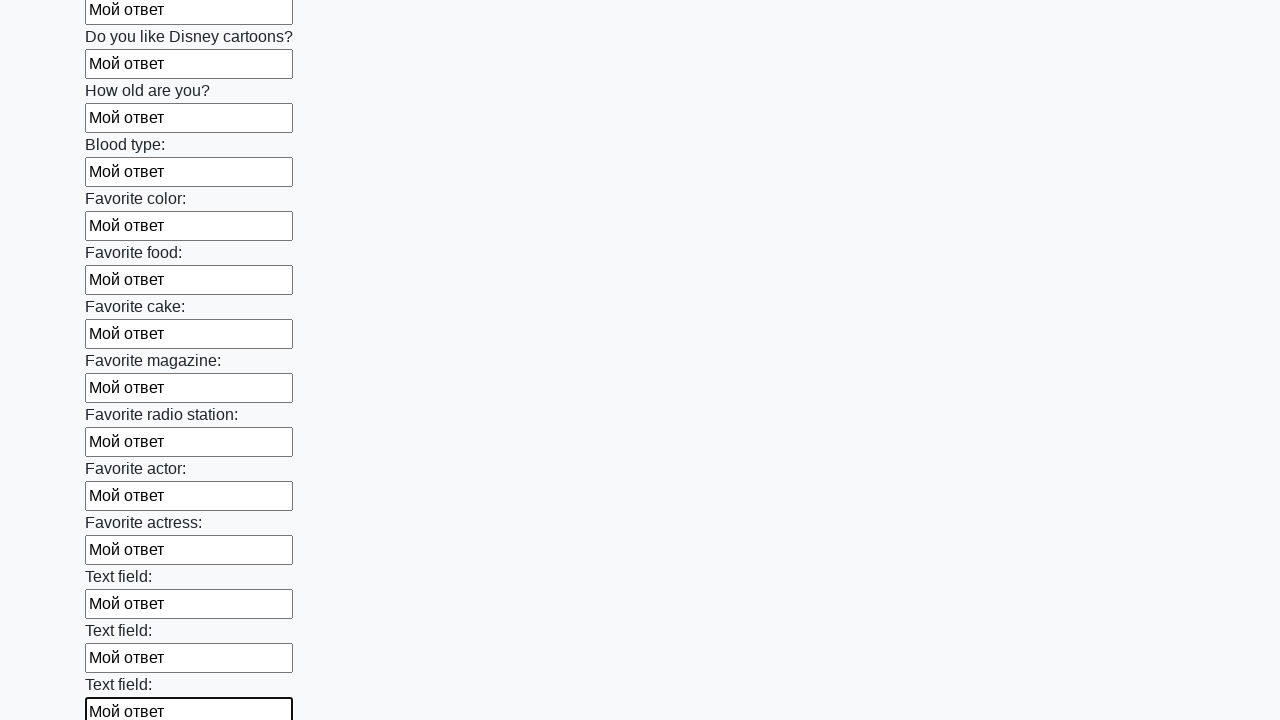

Filled an input field with 'Мой ответ' on input >> nth=29
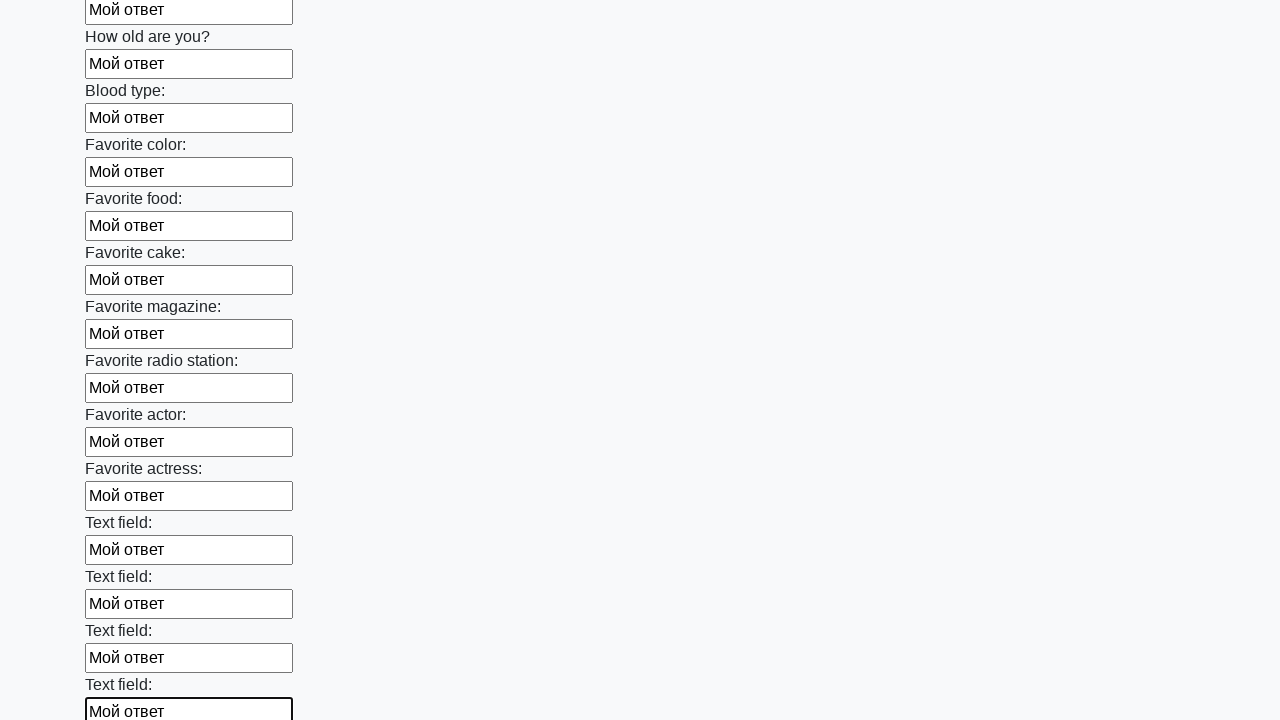

Filled an input field with 'Мой ответ' on input >> nth=30
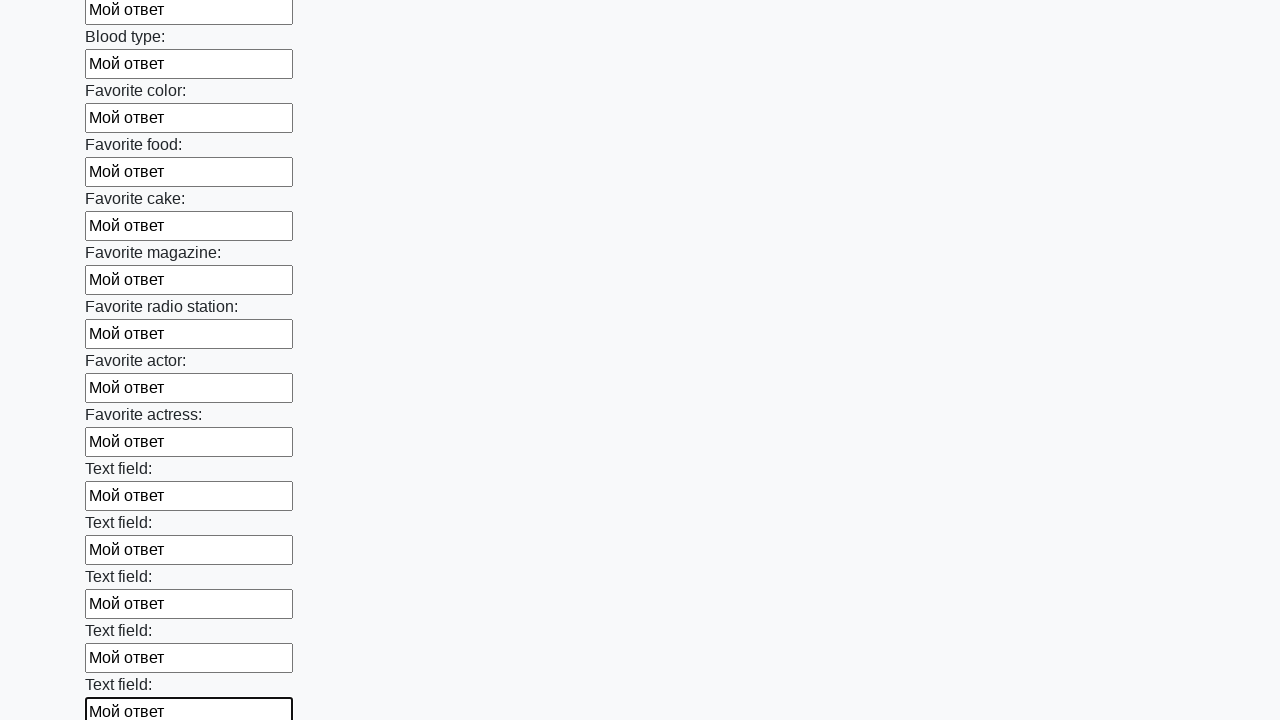

Filled an input field with 'Мой ответ' on input >> nth=31
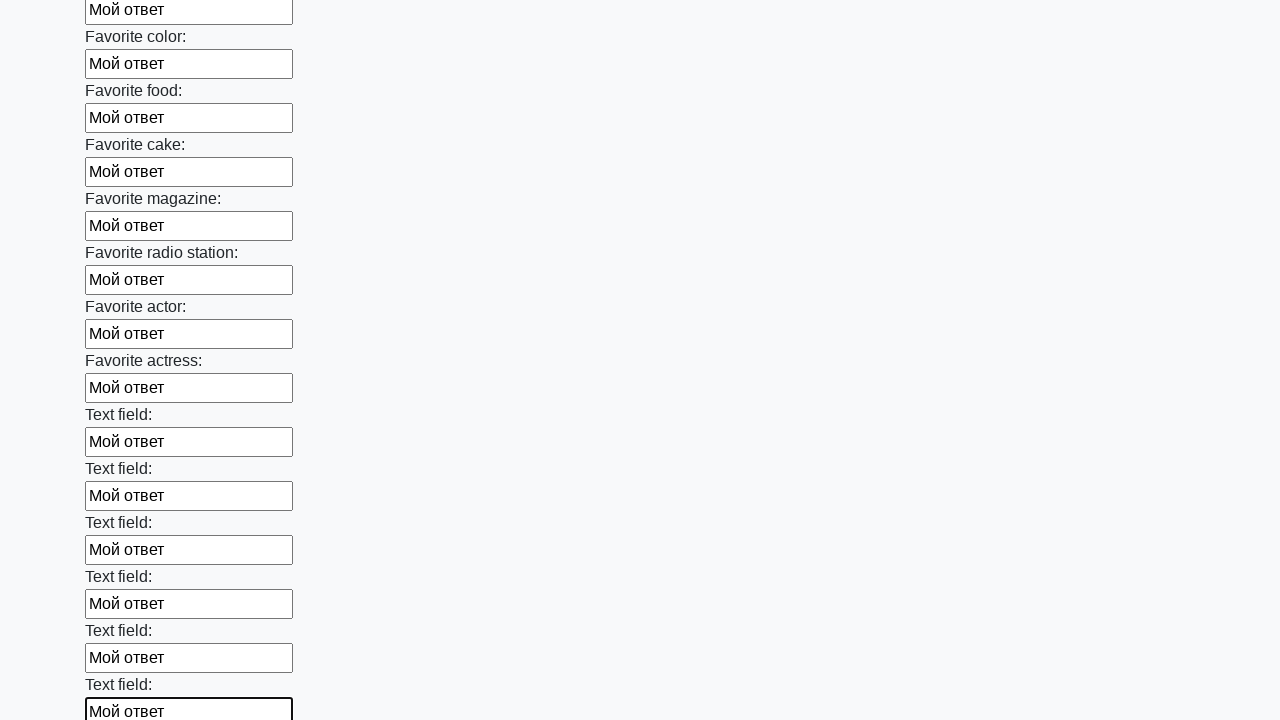

Filled an input field with 'Мой ответ' on input >> nth=32
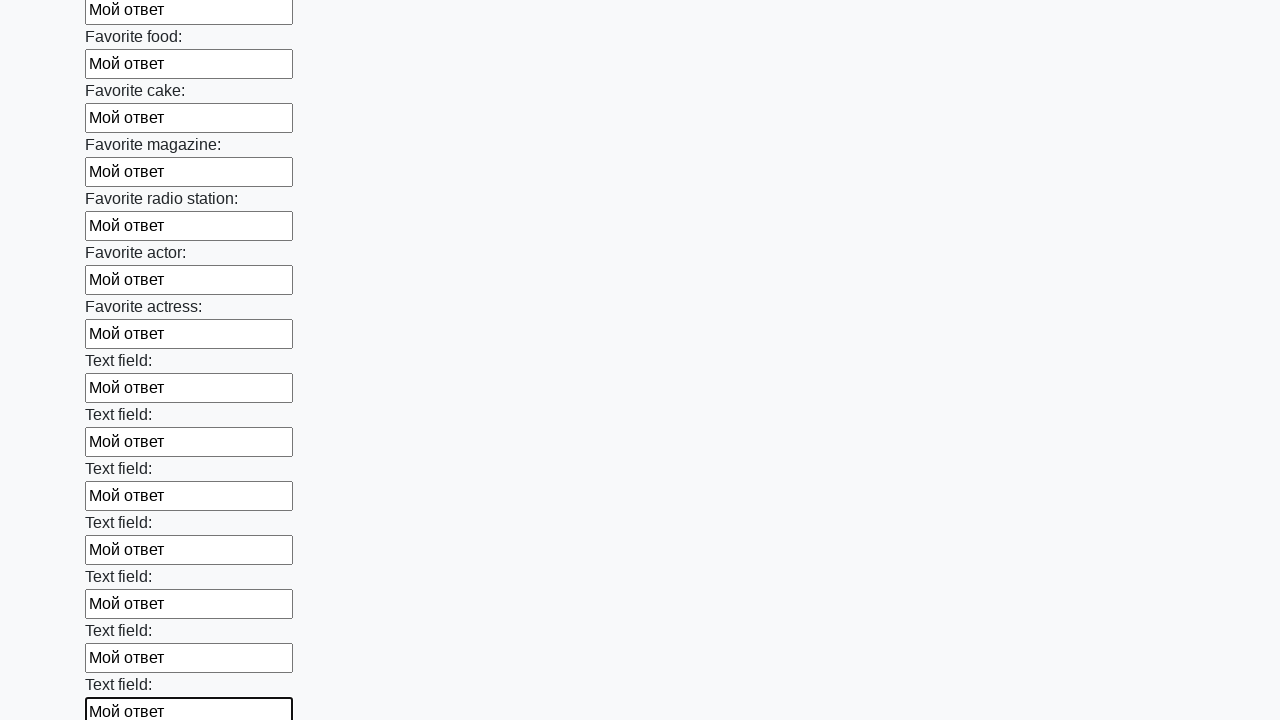

Filled an input field with 'Мой ответ' on input >> nth=33
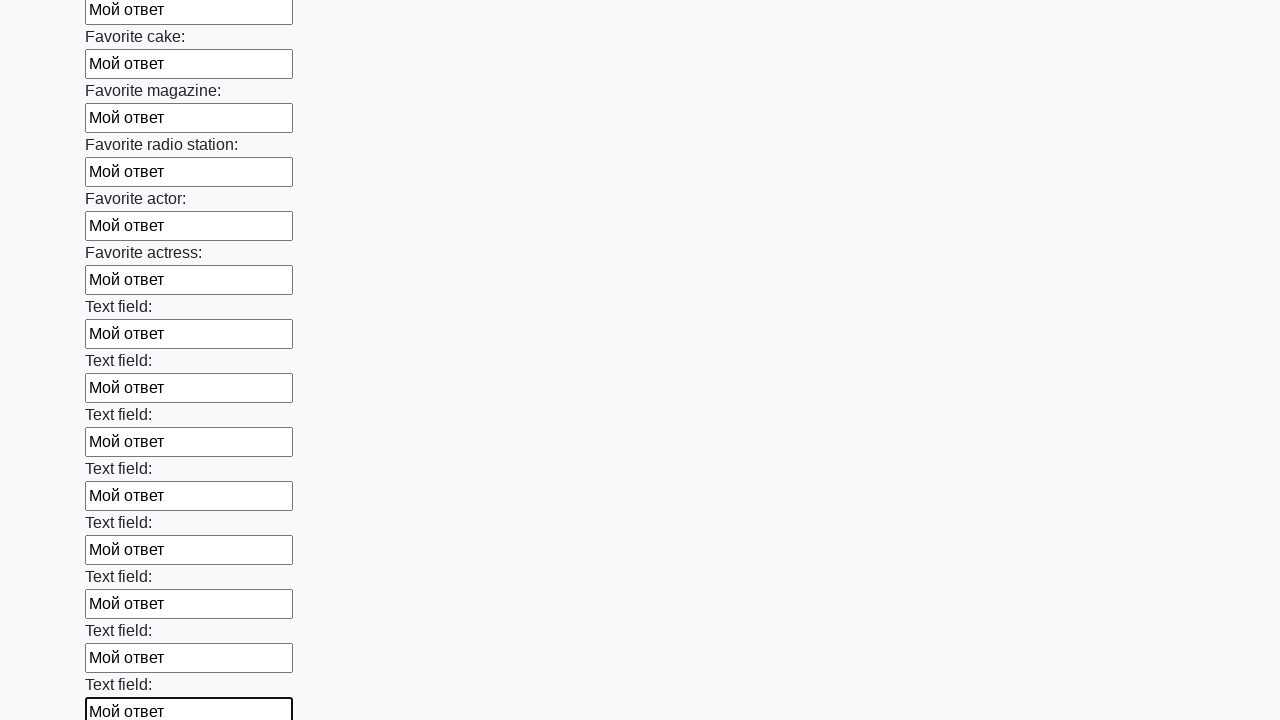

Filled an input field with 'Мой ответ' on input >> nth=34
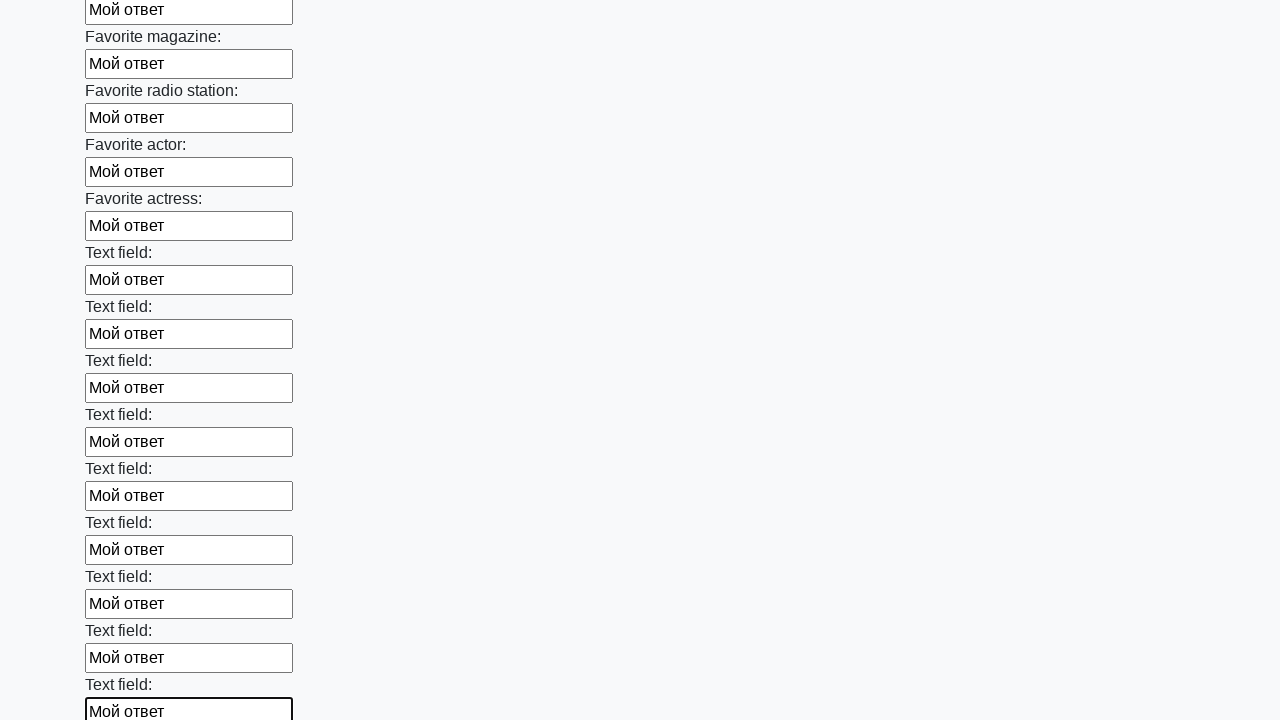

Filled an input field with 'Мой ответ' on input >> nth=35
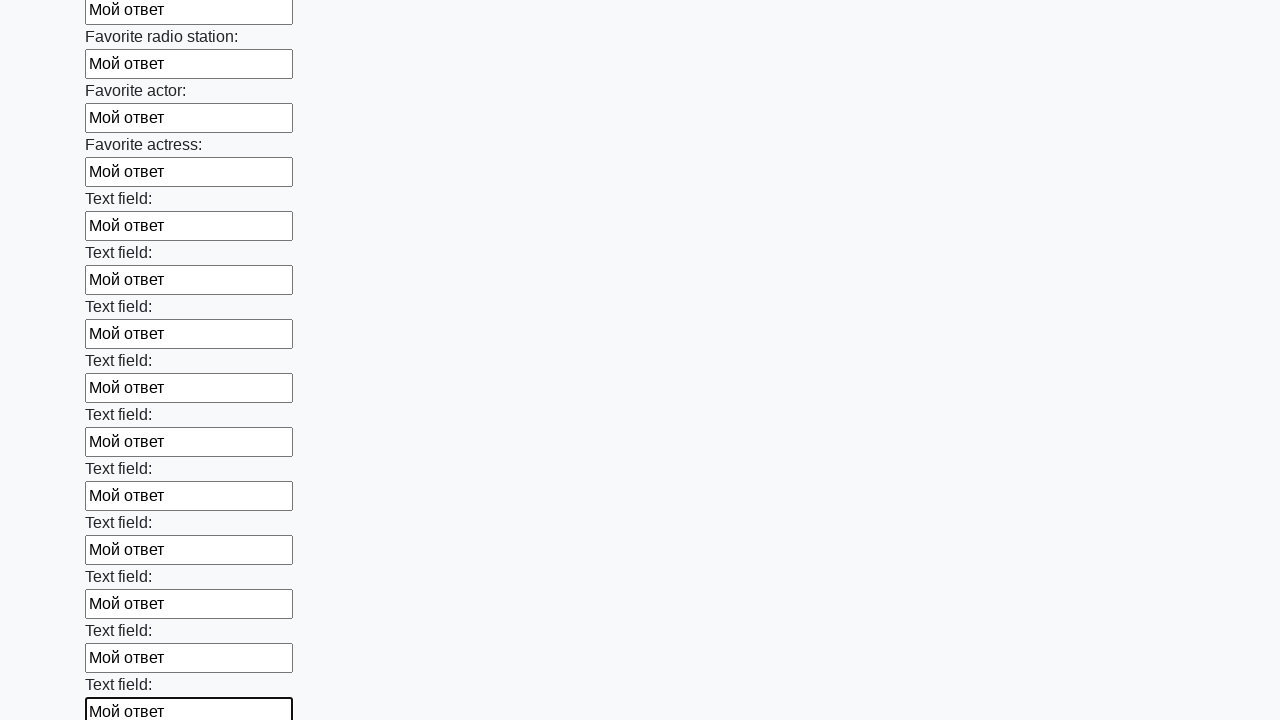

Filled an input field with 'Мой ответ' on input >> nth=36
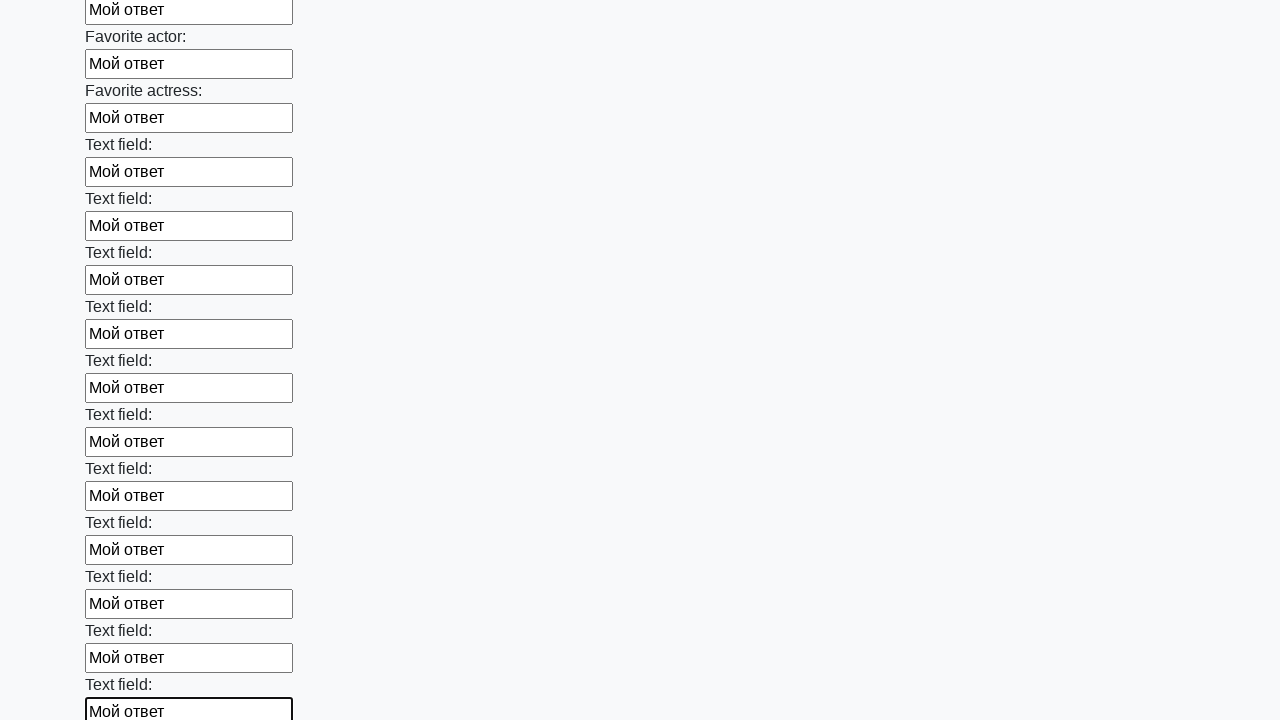

Filled an input field with 'Мой ответ' on input >> nth=37
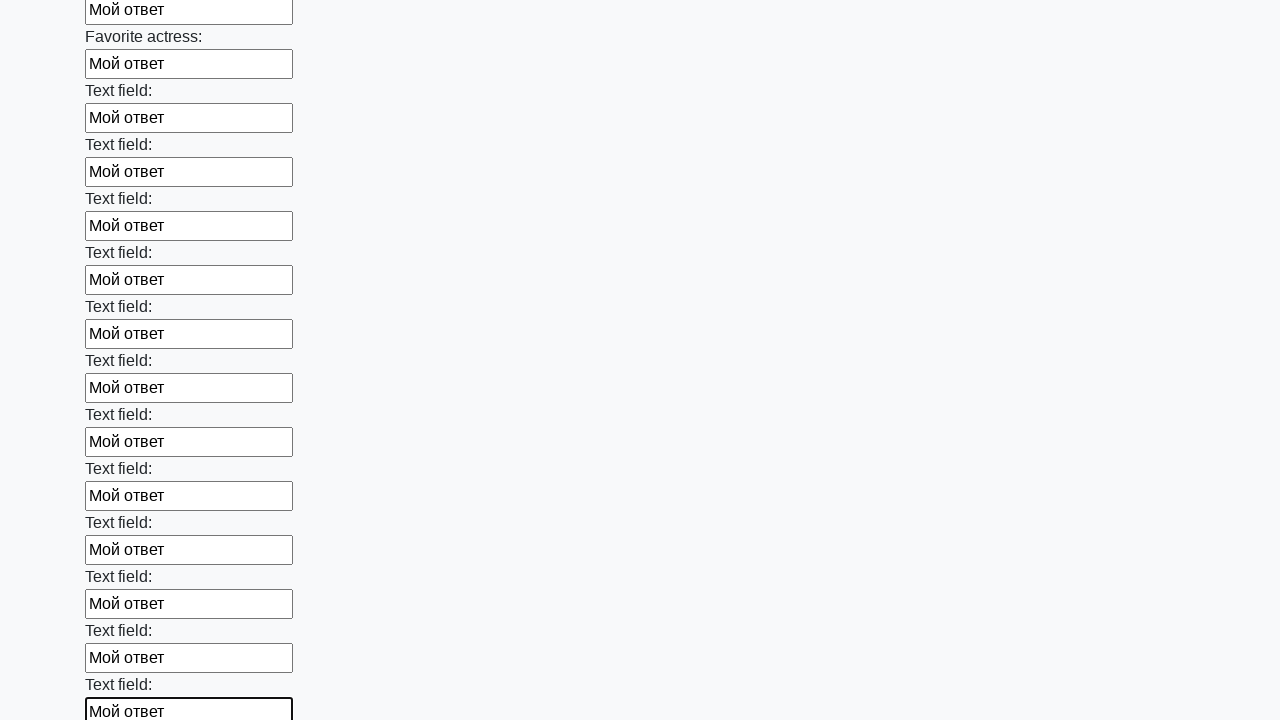

Filled an input field with 'Мой ответ' on input >> nth=38
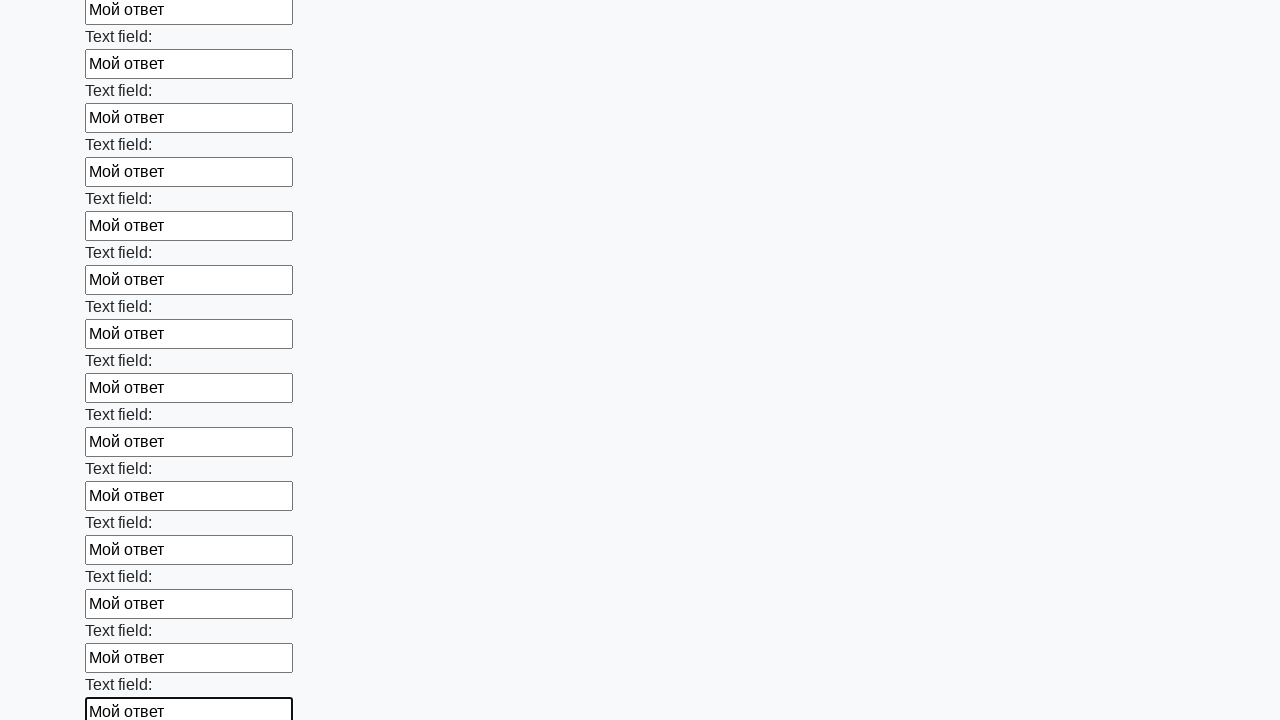

Filled an input field with 'Мой ответ' on input >> nth=39
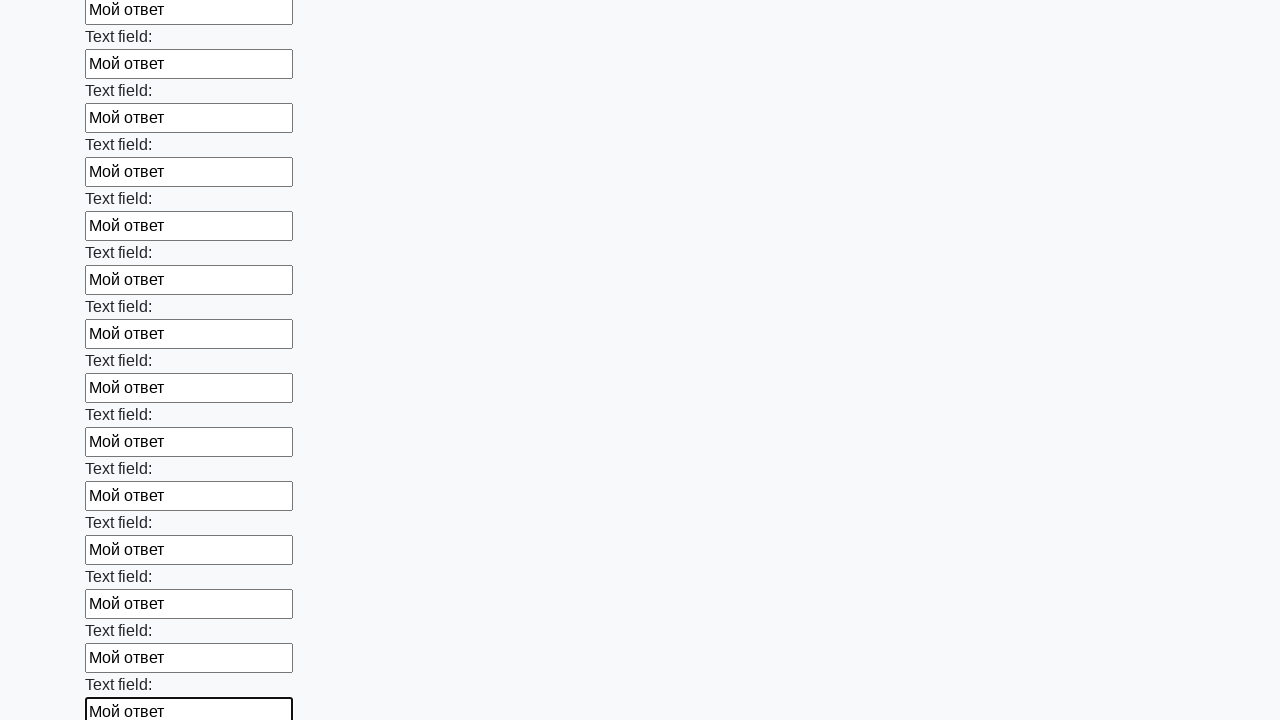

Filled an input field with 'Мой ответ' on input >> nth=40
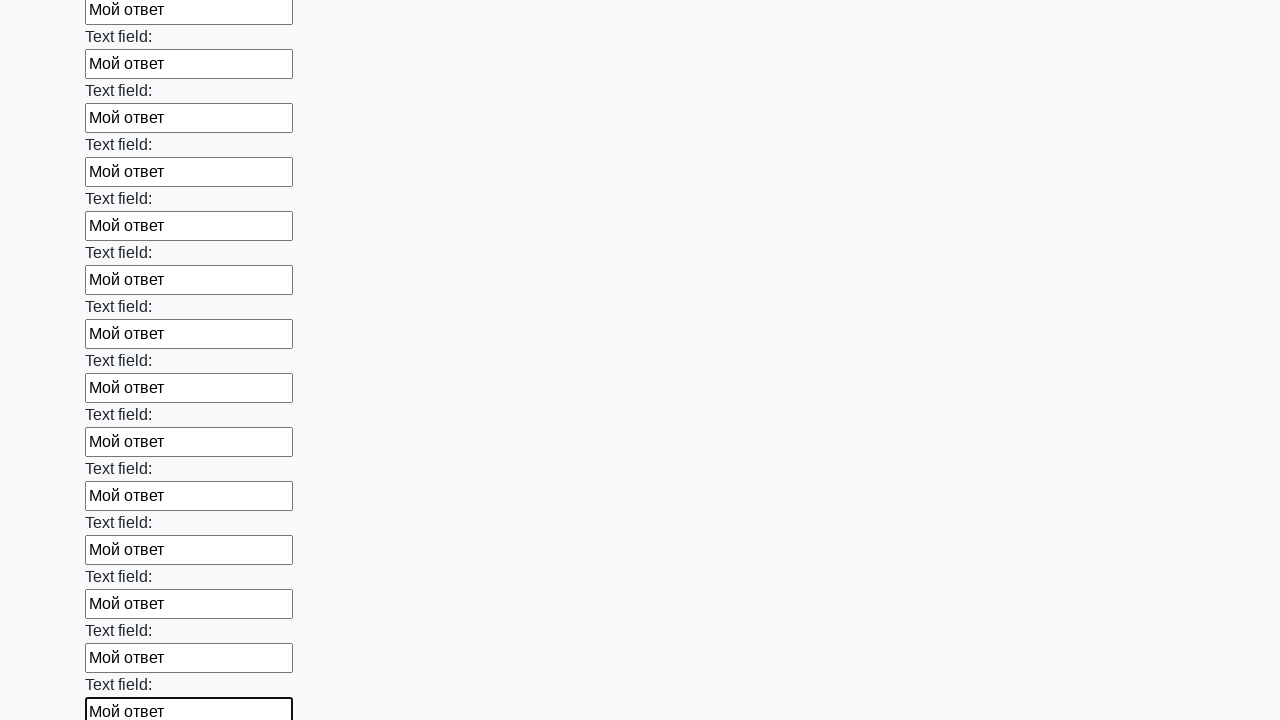

Filled an input field with 'Мой ответ' on input >> nth=41
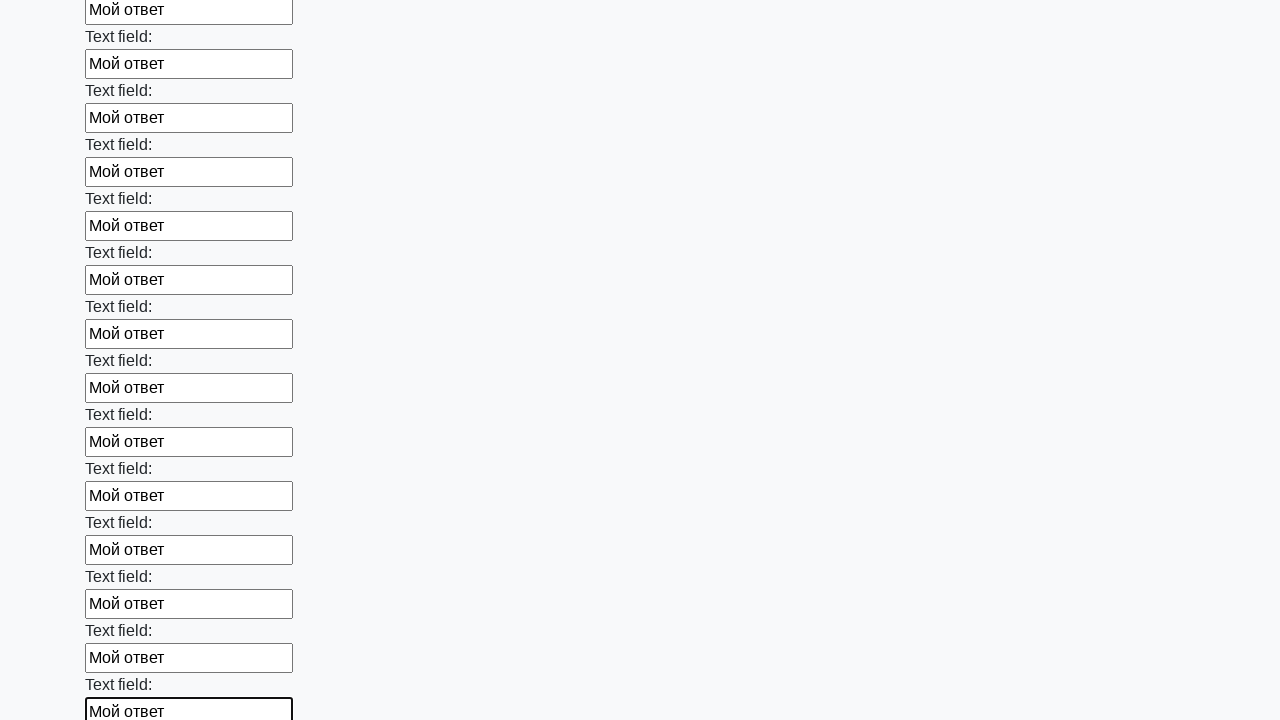

Filled an input field with 'Мой ответ' on input >> nth=42
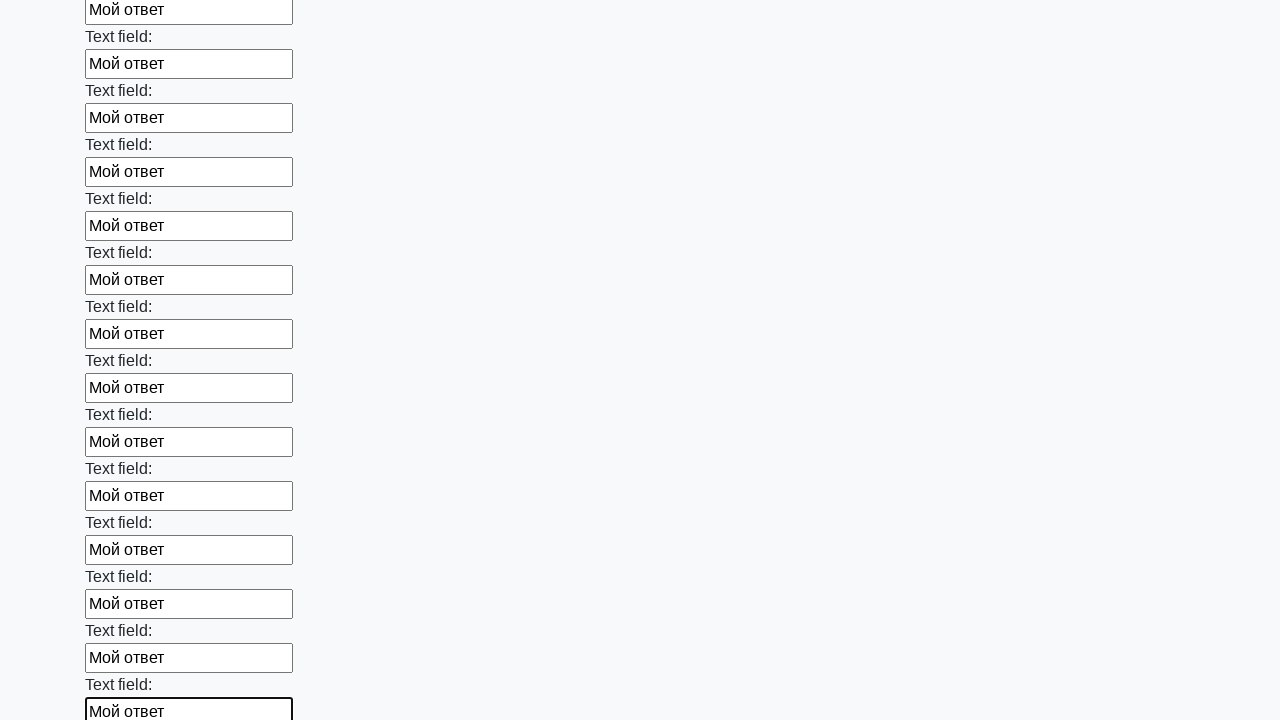

Filled an input field with 'Мой ответ' on input >> nth=43
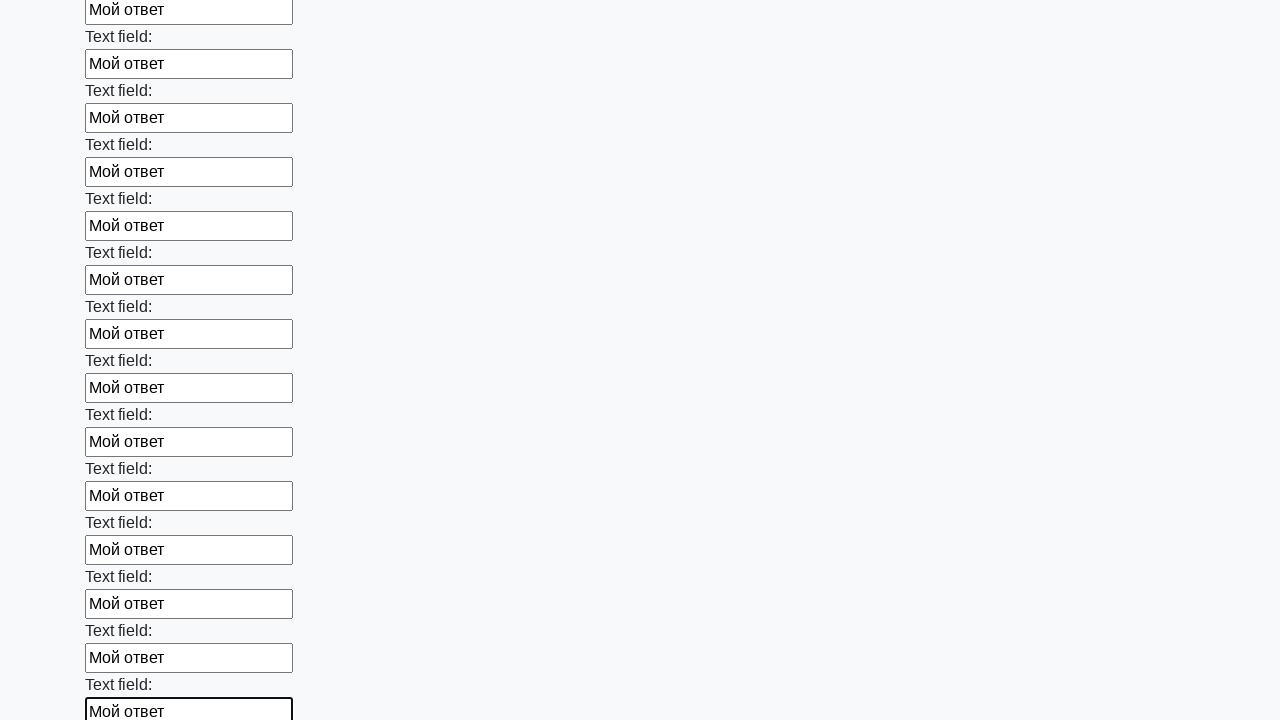

Filled an input field with 'Мой ответ' on input >> nth=44
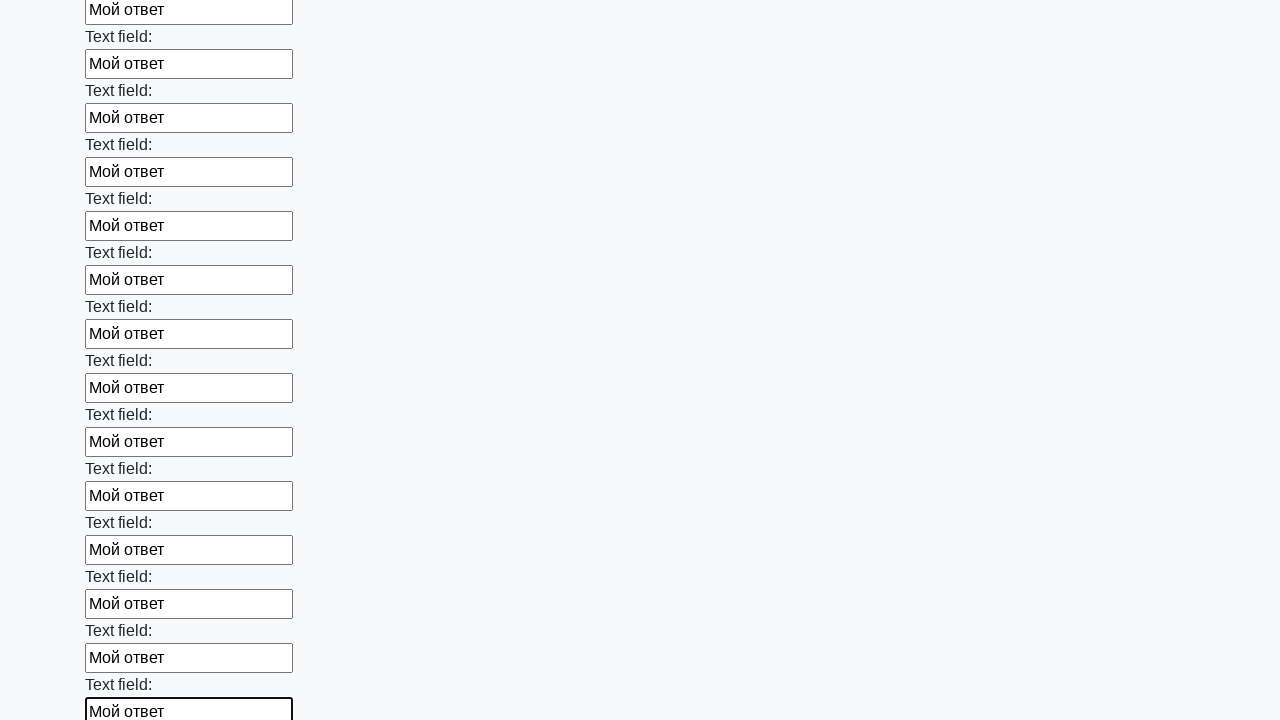

Filled an input field with 'Мой ответ' on input >> nth=45
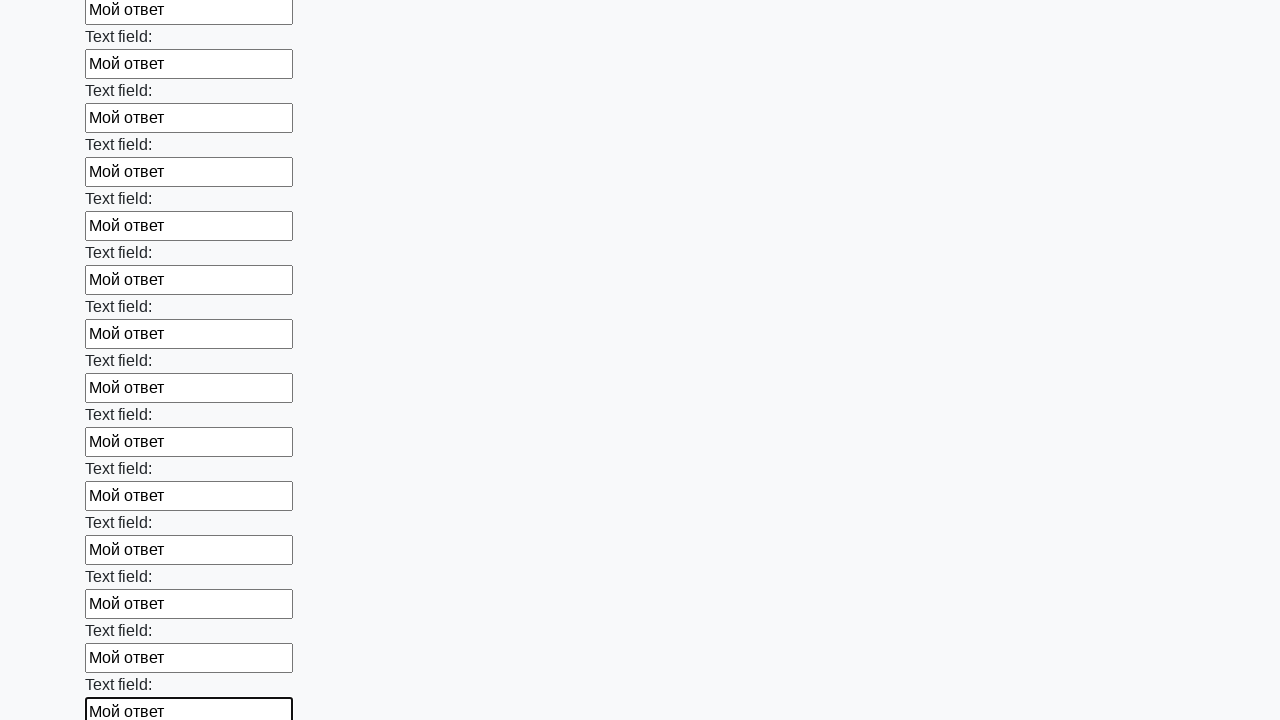

Filled an input field with 'Мой ответ' on input >> nth=46
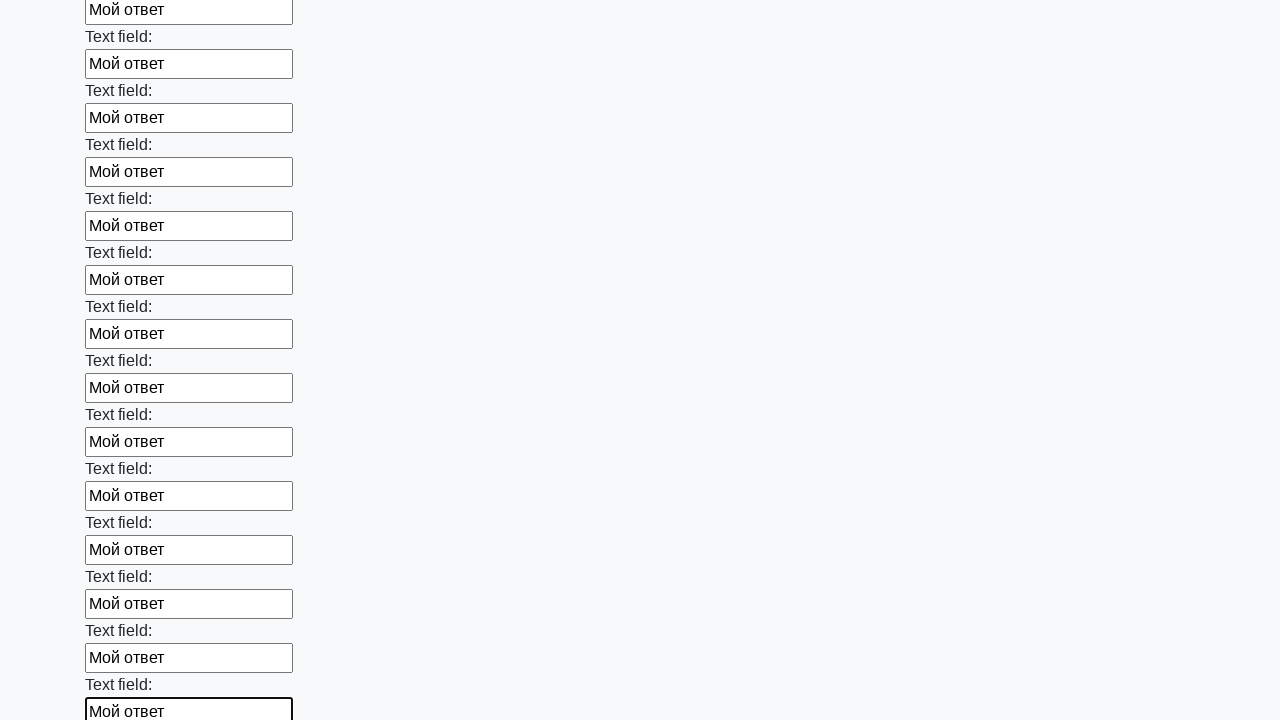

Filled an input field with 'Мой ответ' on input >> nth=47
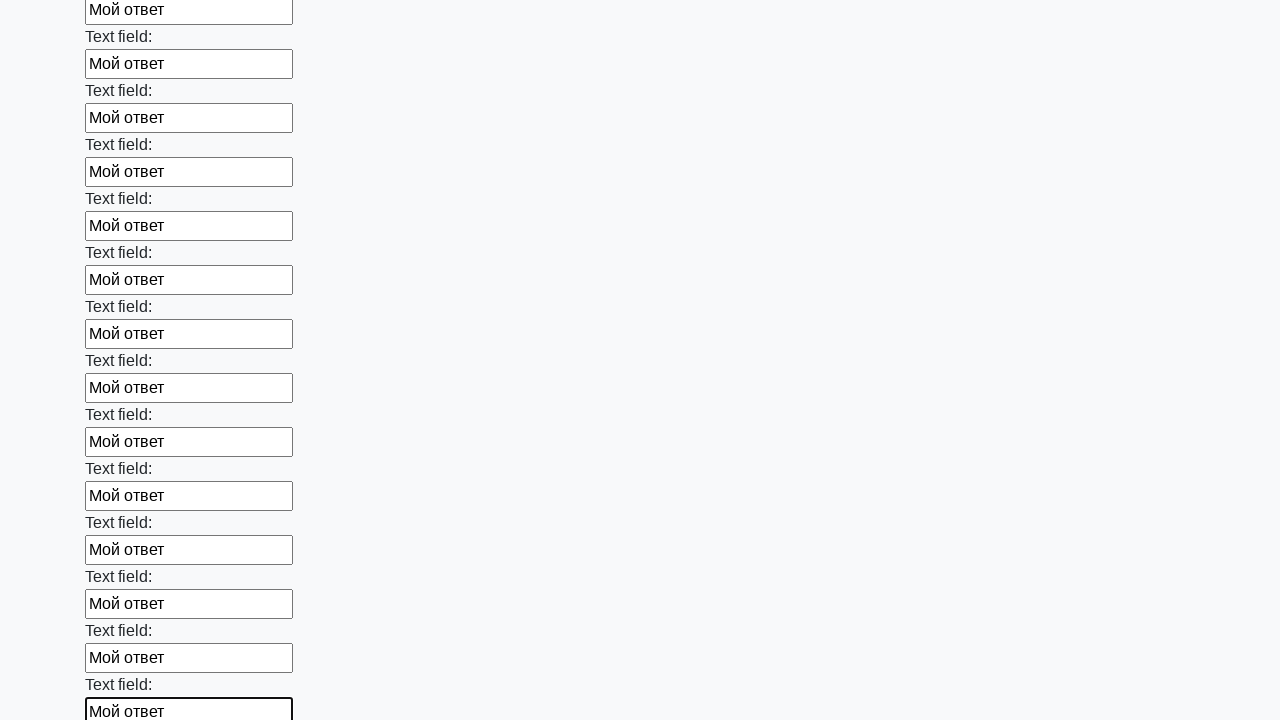

Filled an input field with 'Мой ответ' on input >> nth=48
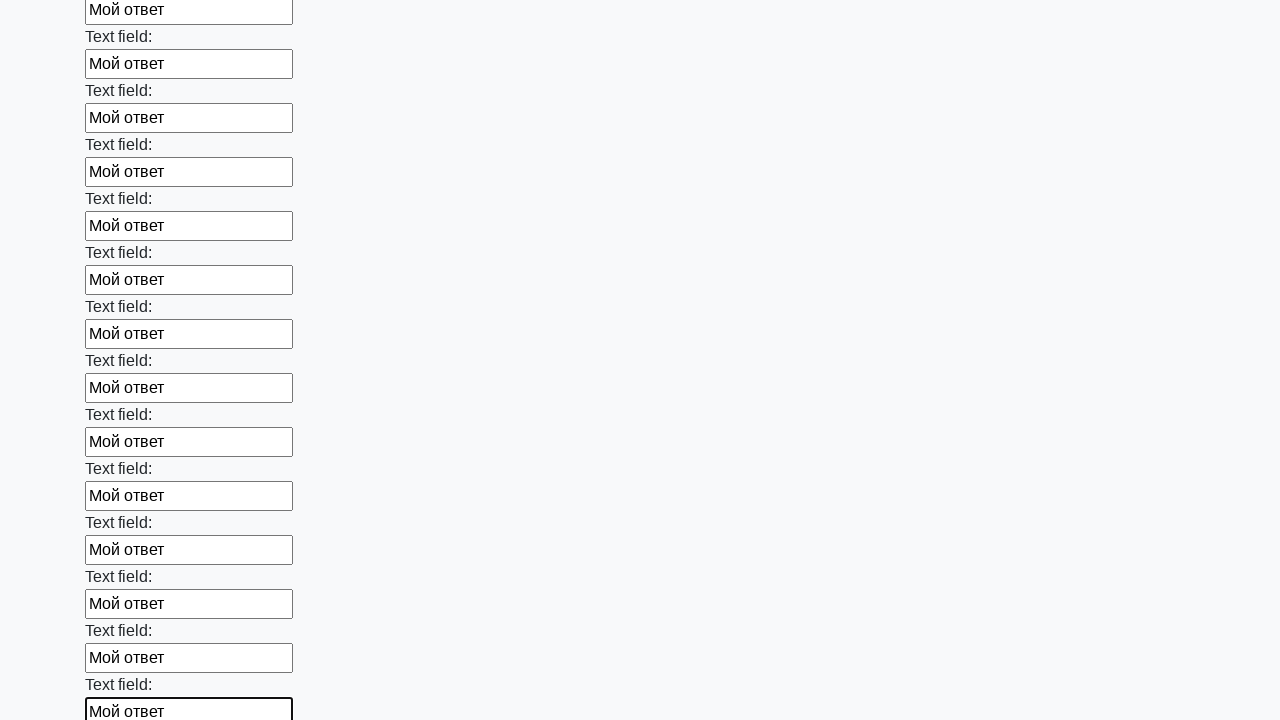

Filled an input field with 'Мой ответ' on input >> nth=49
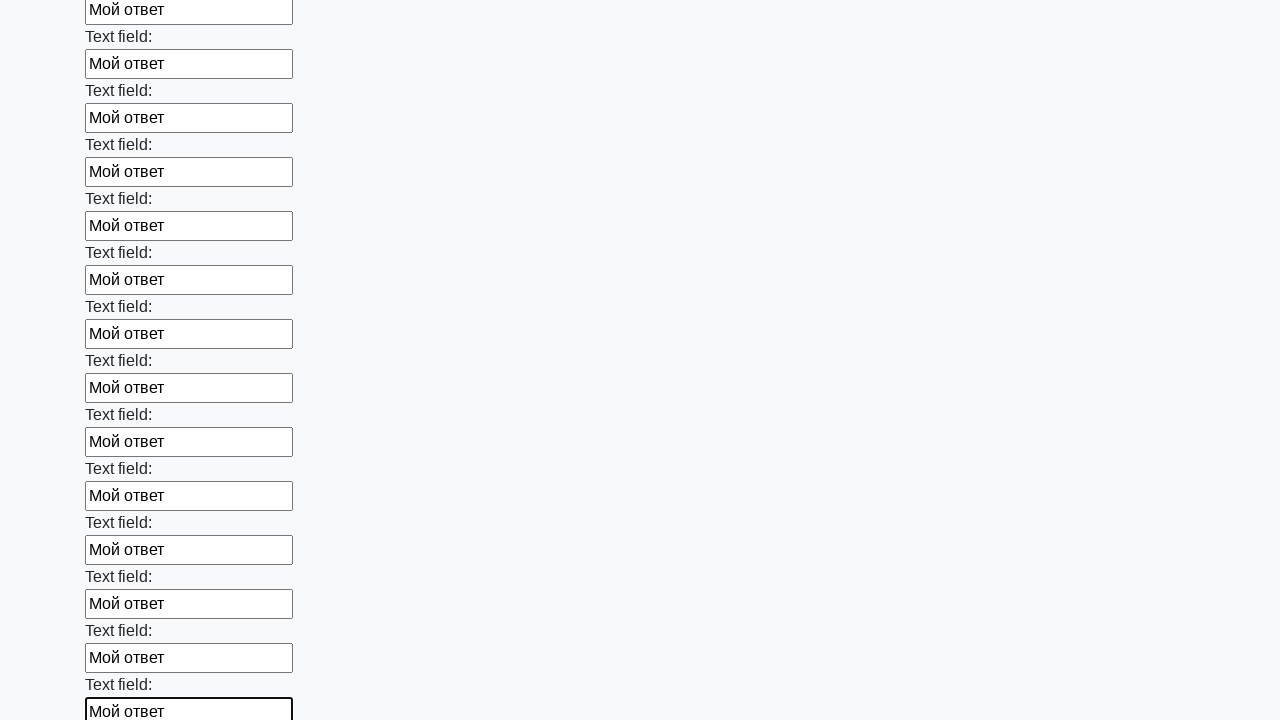

Filled an input field with 'Мой ответ' on input >> nth=50
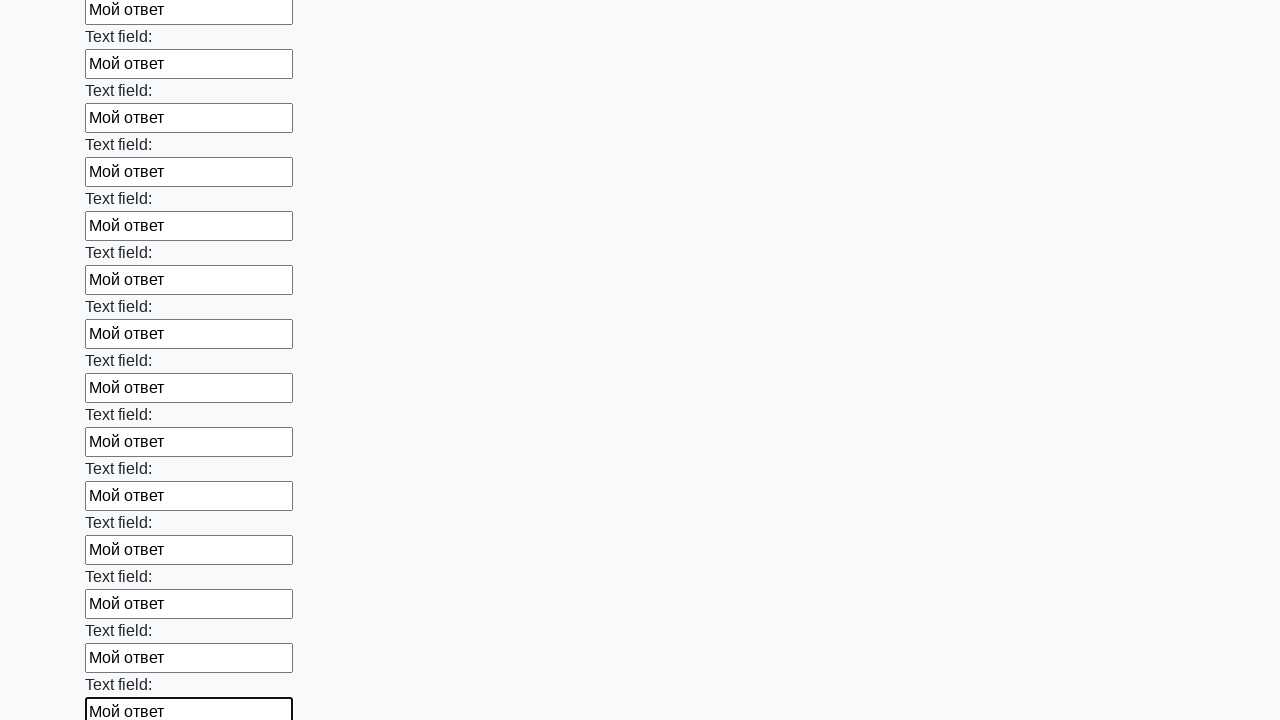

Filled an input field with 'Мой ответ' on input >> nth=51
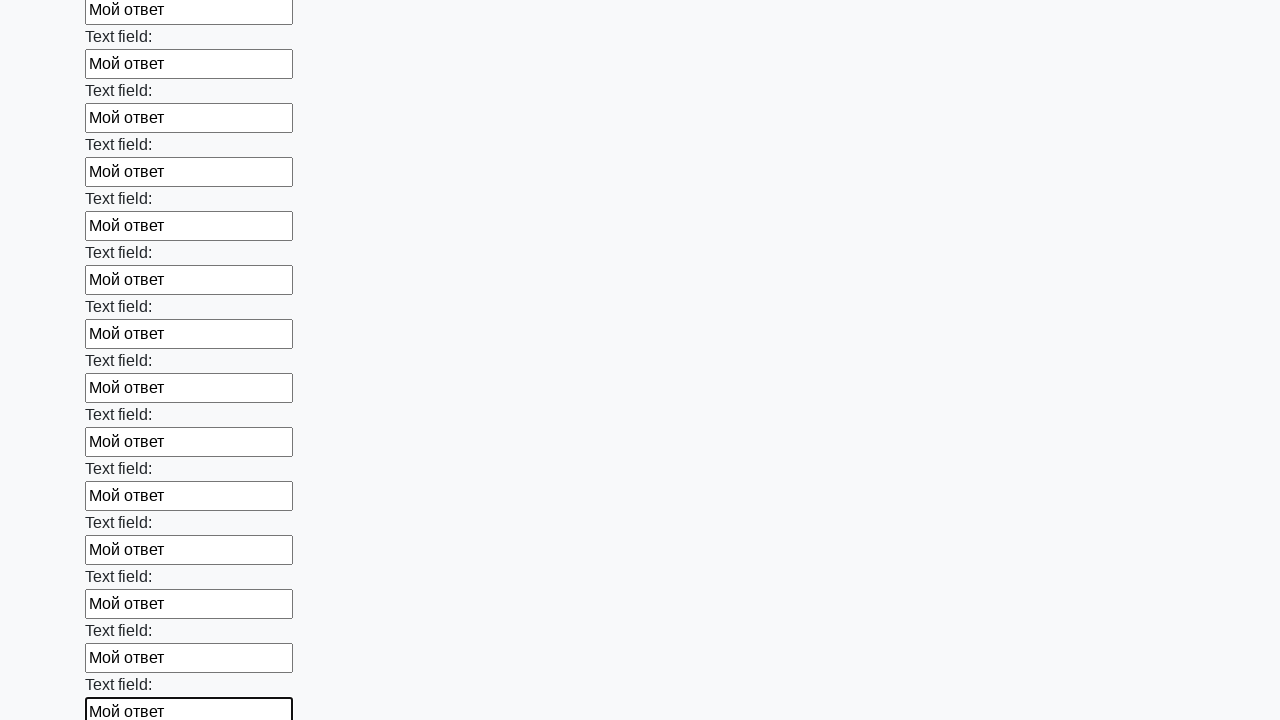

Filled an input field with 'Мой ответ' on input >> nth=52
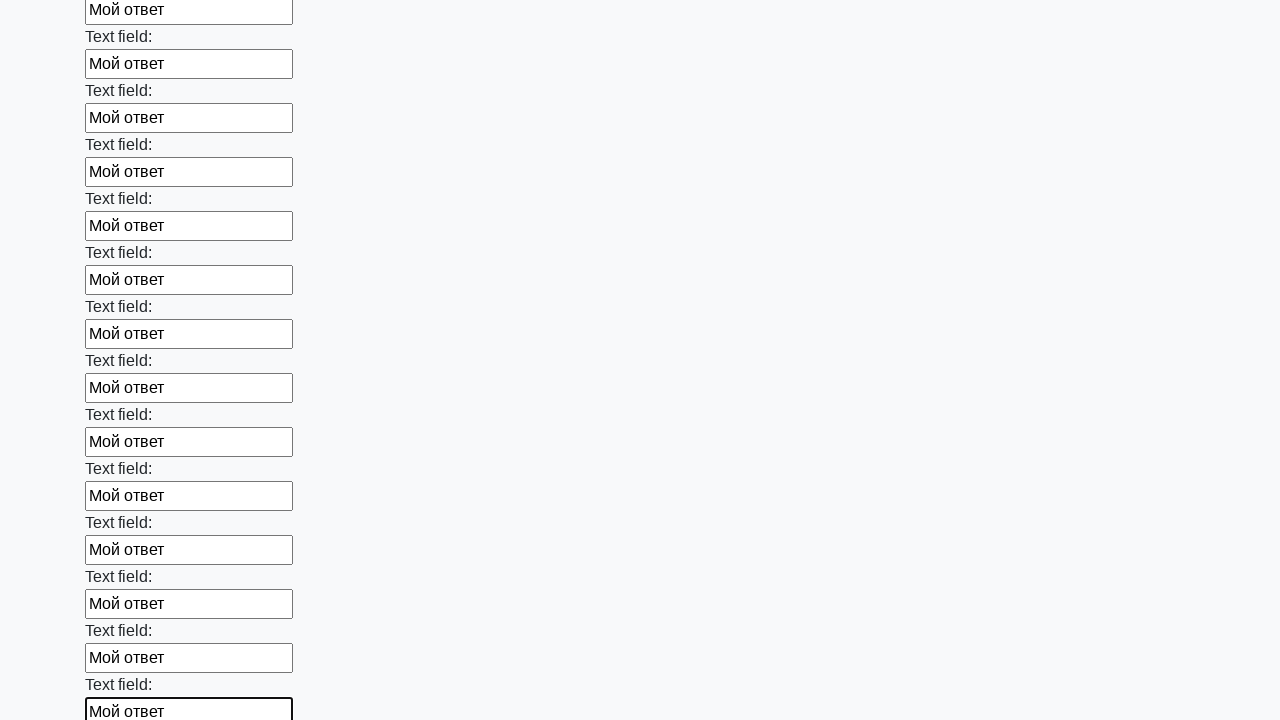

Filled an input field with 'Мой ответ' on input >> nth=53
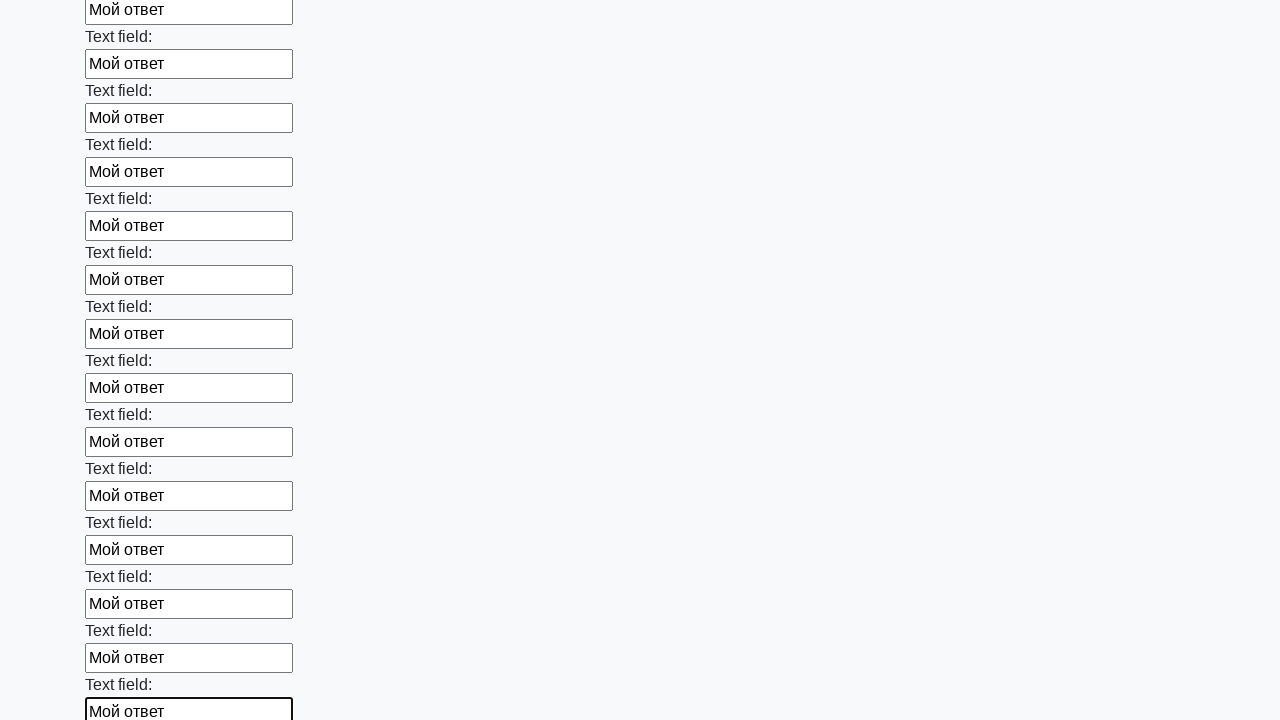

Filled an input field with 'Мой ответ' on input >> nth=54
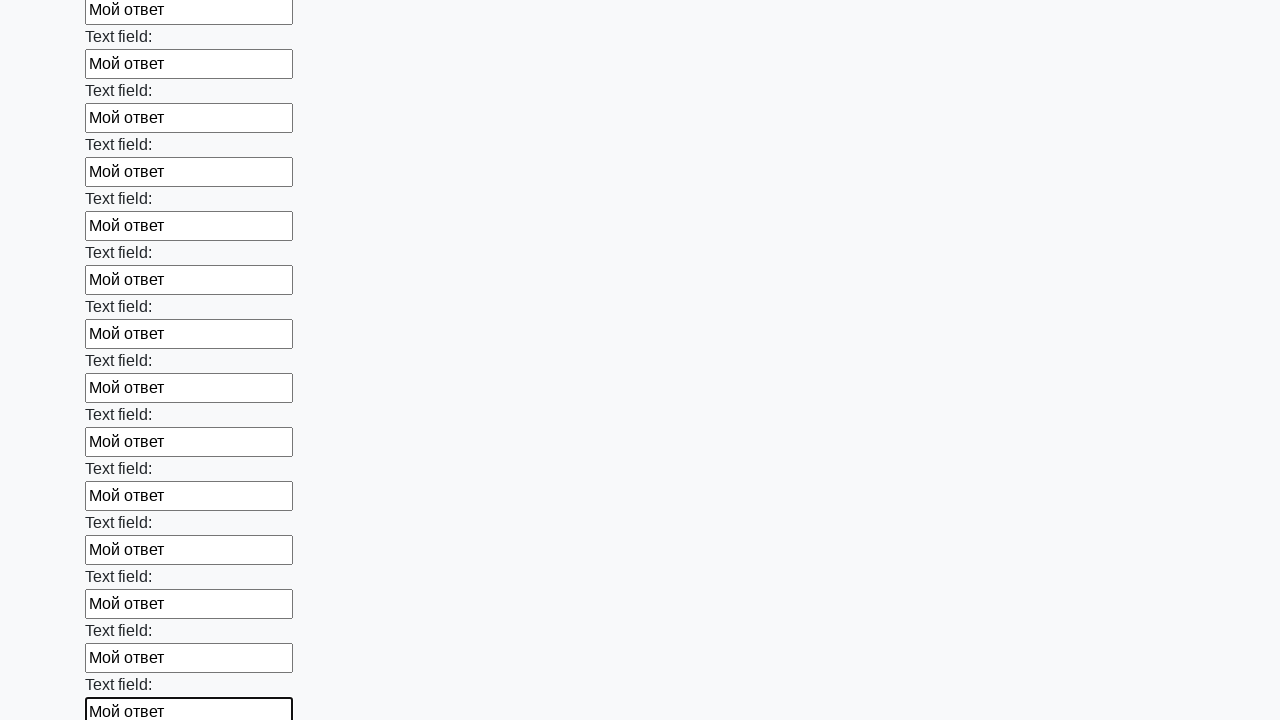

Filled an input field with 'Мой ответ' on input >> nth=55
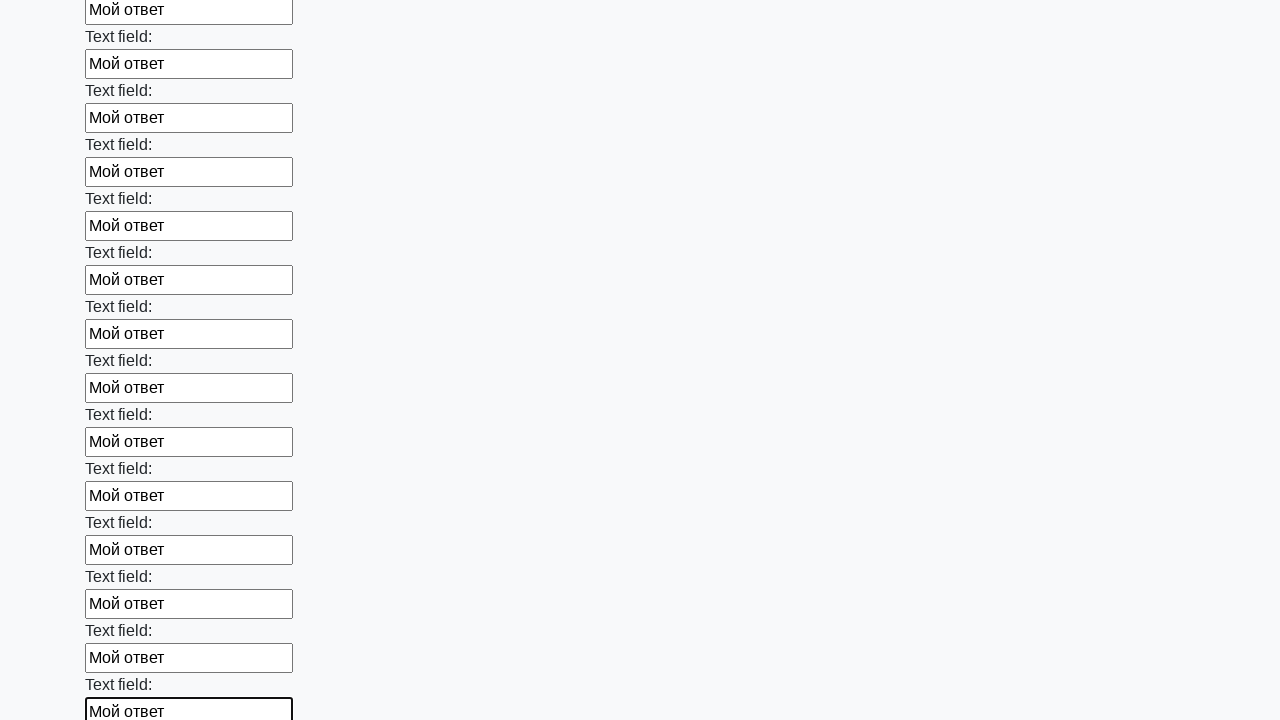

Filled an input field with 'Мой ответ' on input >> nth=56
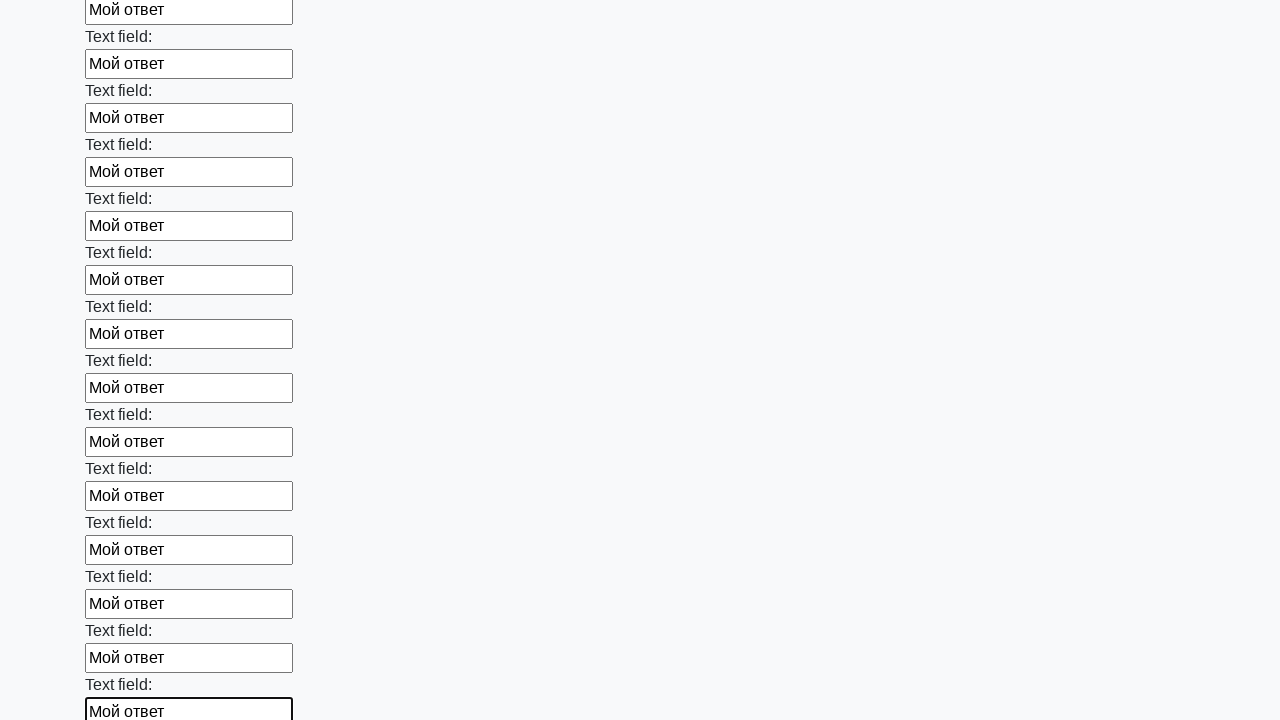

Filled an input field with 'Мой ответ' on input >> nth=57
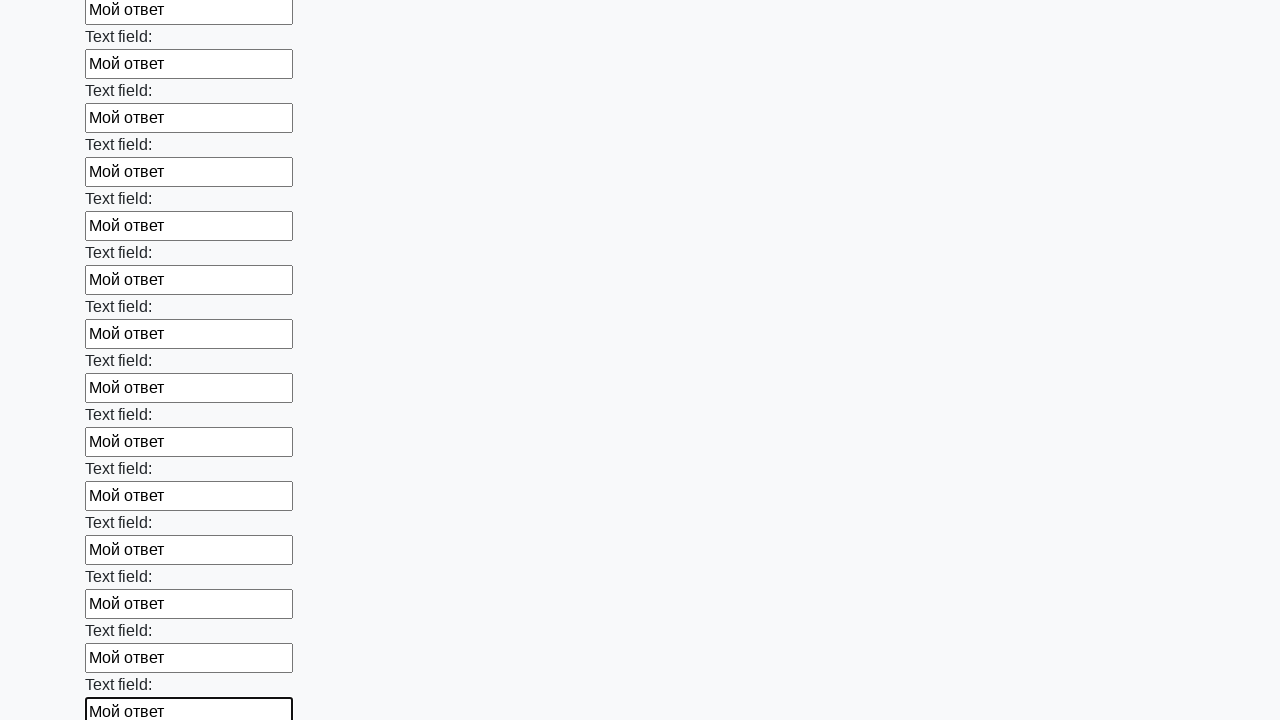

Filled an input field with 'Мой ответ' on input >> nth=58
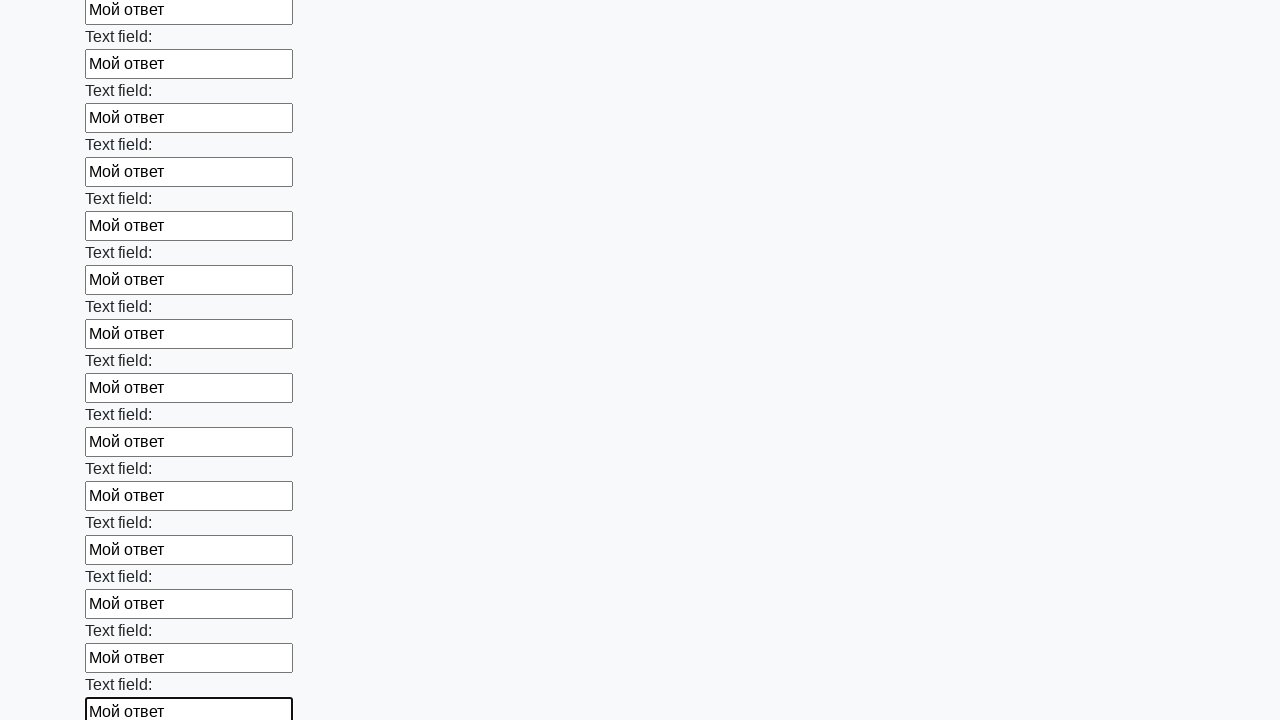

Filled an input field with 'Мой ответ' on input >> nth=59
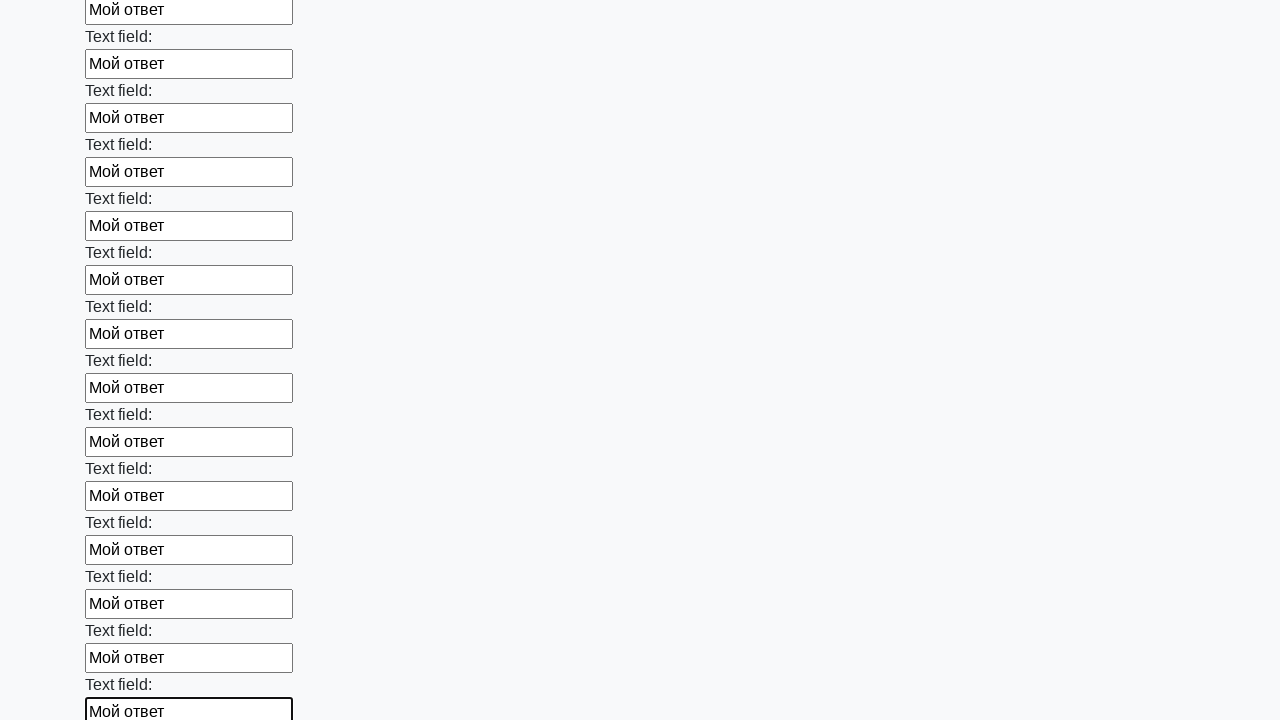

Filled an input field with 'Мой ответ' on input >> nth=60
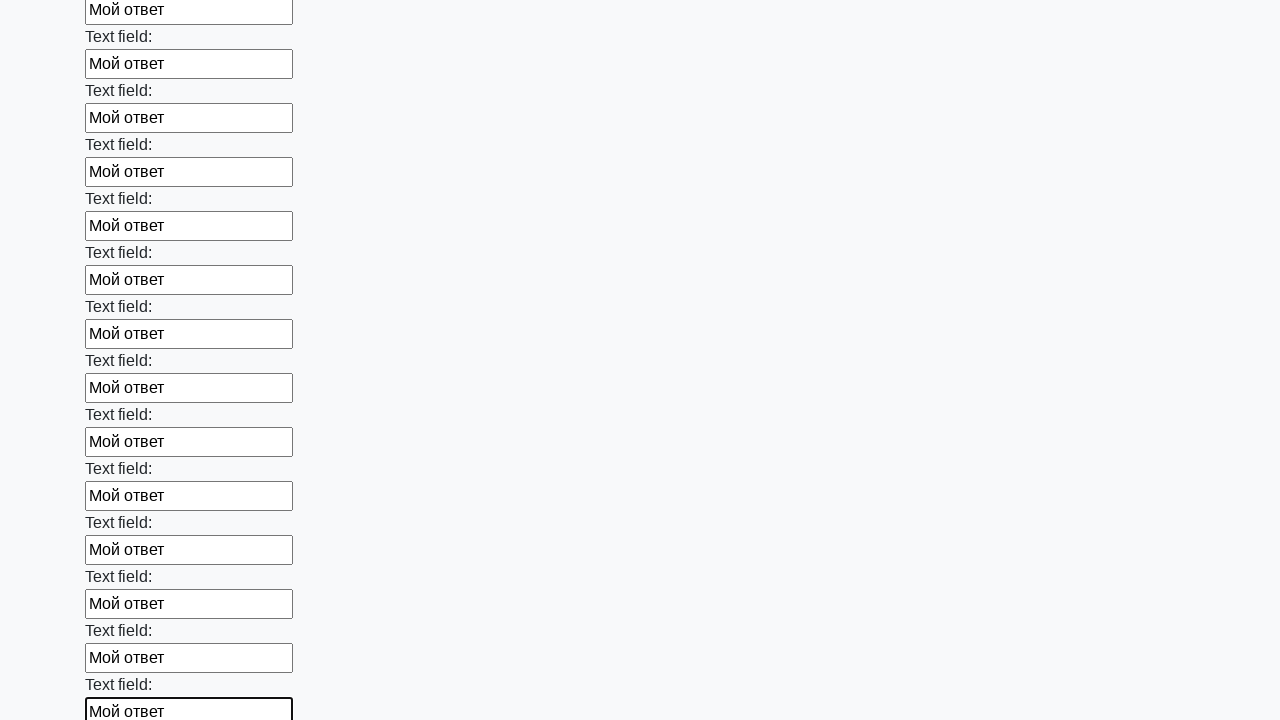

Filled an input field with 'Мой ответ' on input >> nth=61
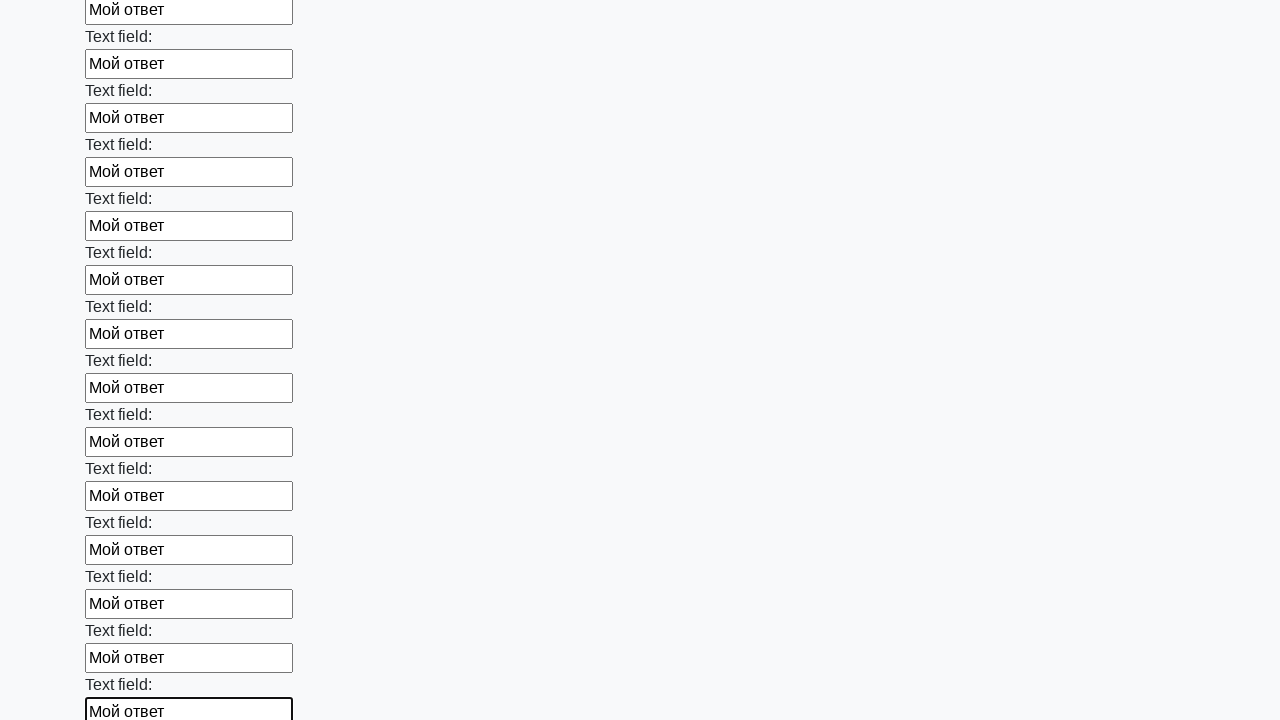

Filled an input field with 'Мой ответ' on input >> nth=62
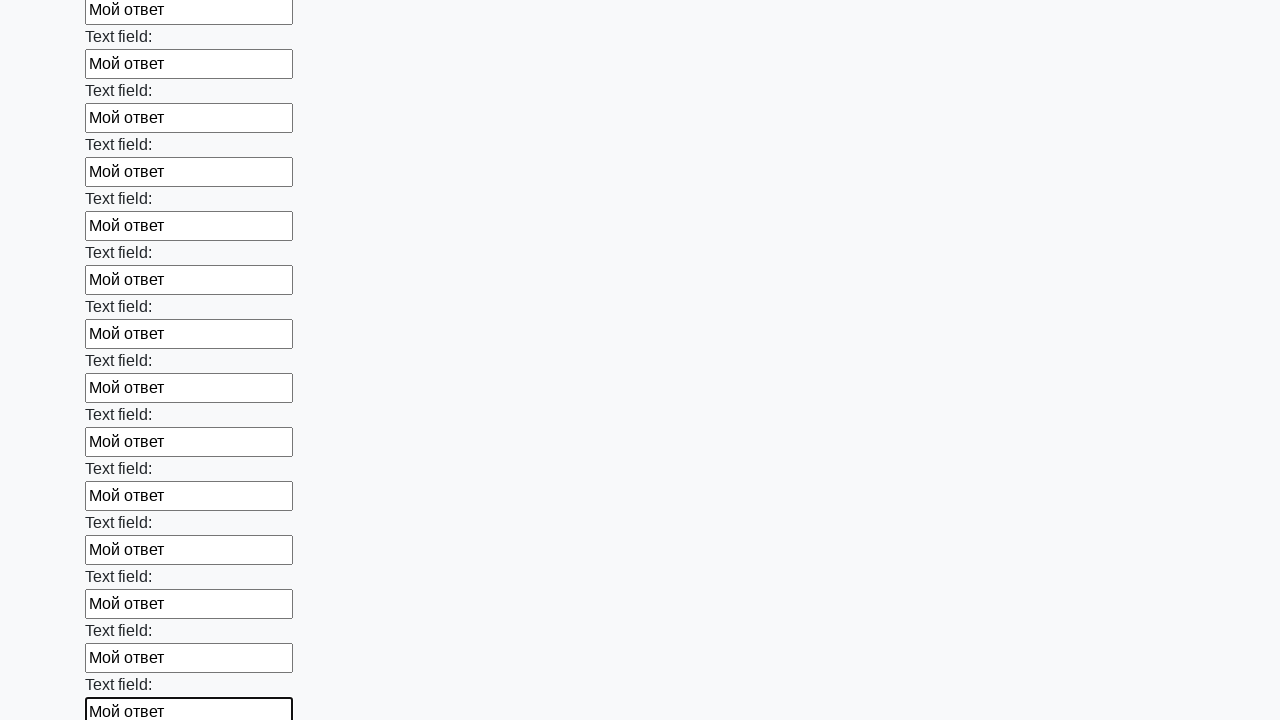

Filled an input field with 'Мой ответ' on input >> nth=63
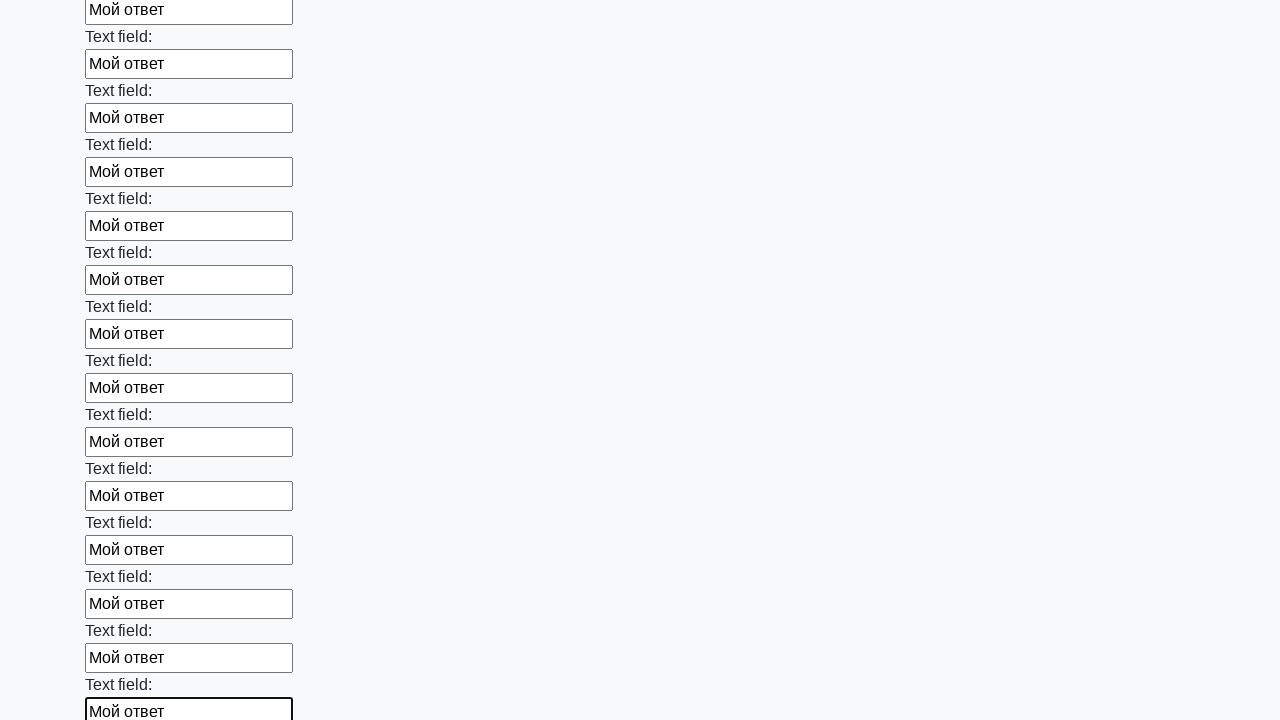

Filled an input field with 'Мой ответ' on input >> nth=64
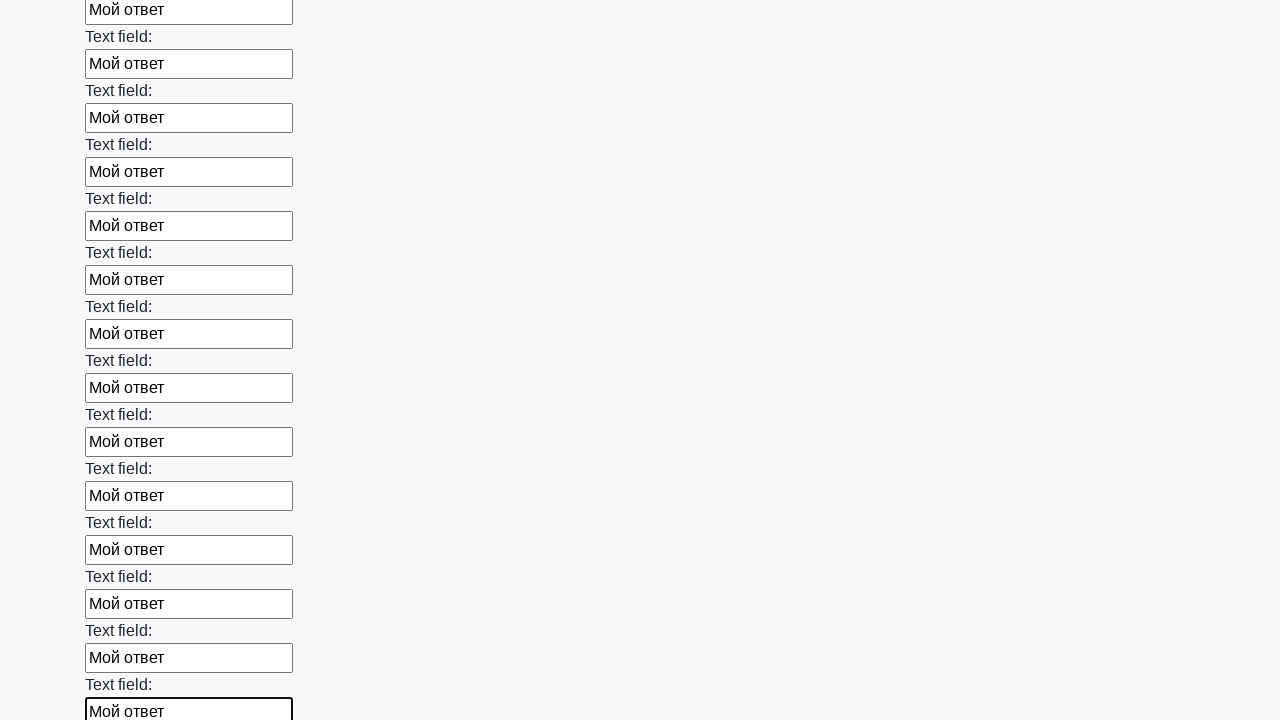

Filled an input field with 'Мой ответ' on input >> nth=65
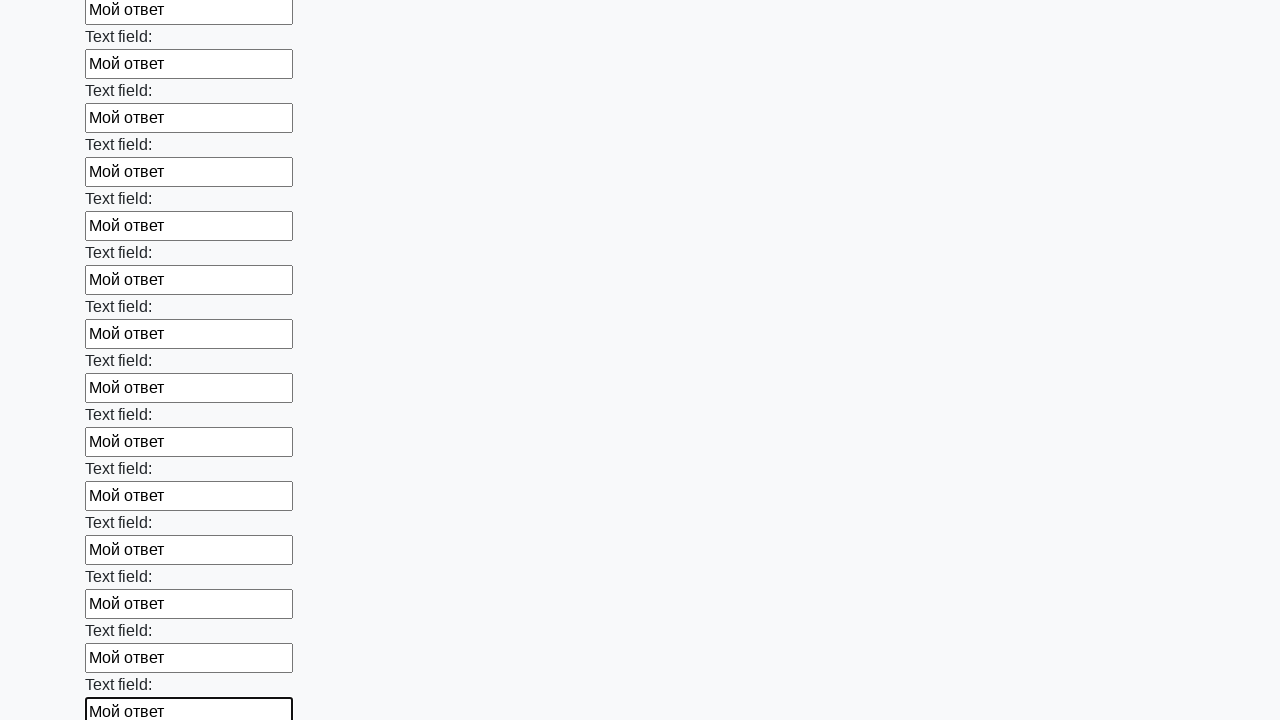

Filled an input field with 'Мой ответ' on input >> nth=66
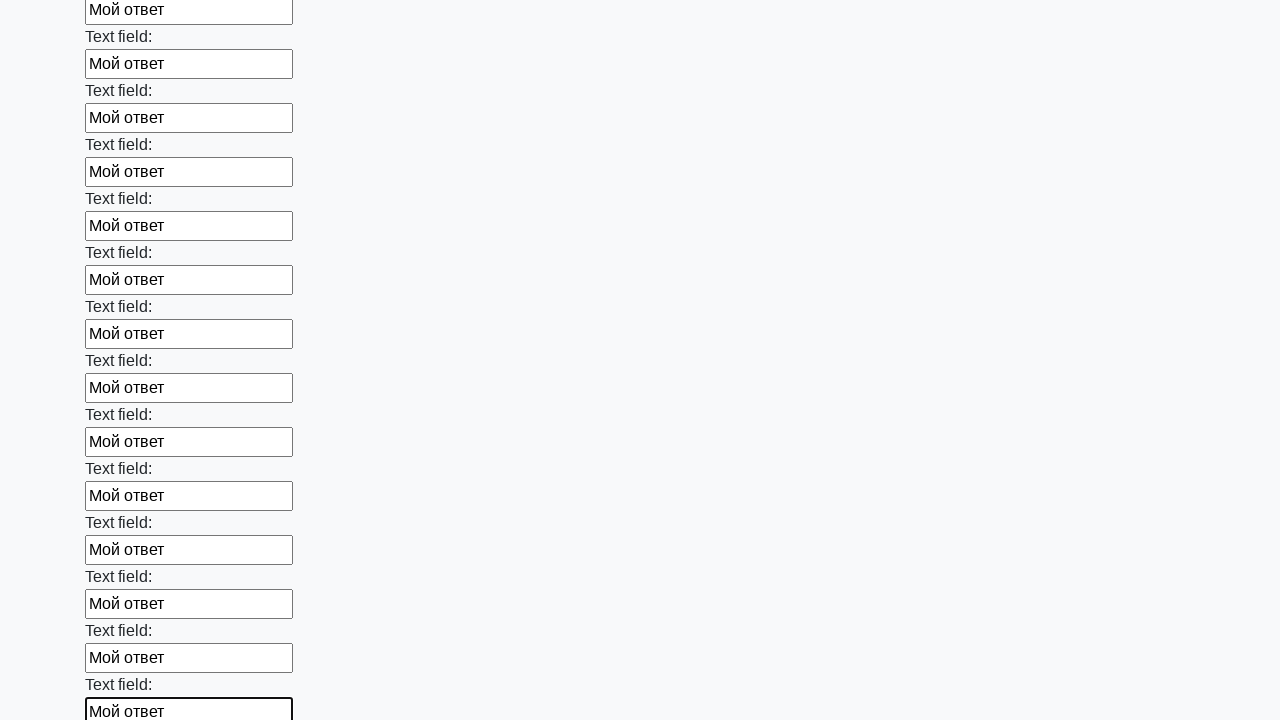

Filled an input field with 'Мой ответ' on input >> nth=67
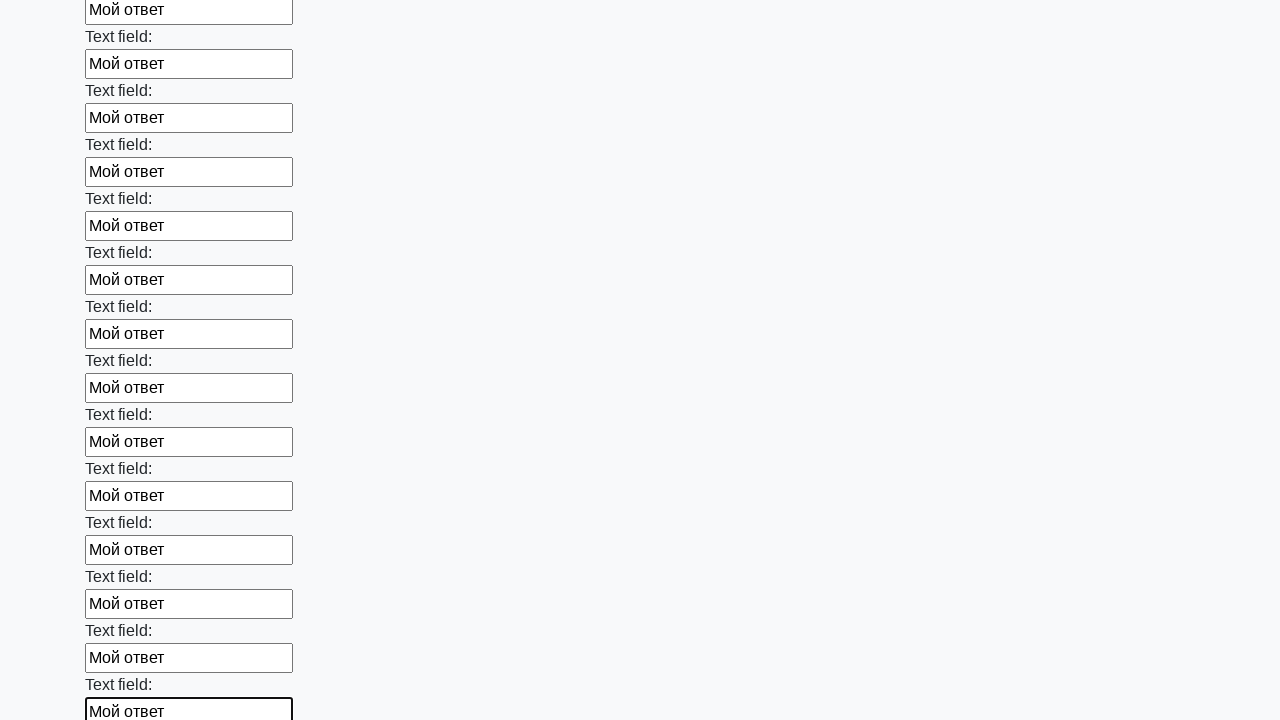

Filled an input field with 'Мой ответ' on input >> nth=68
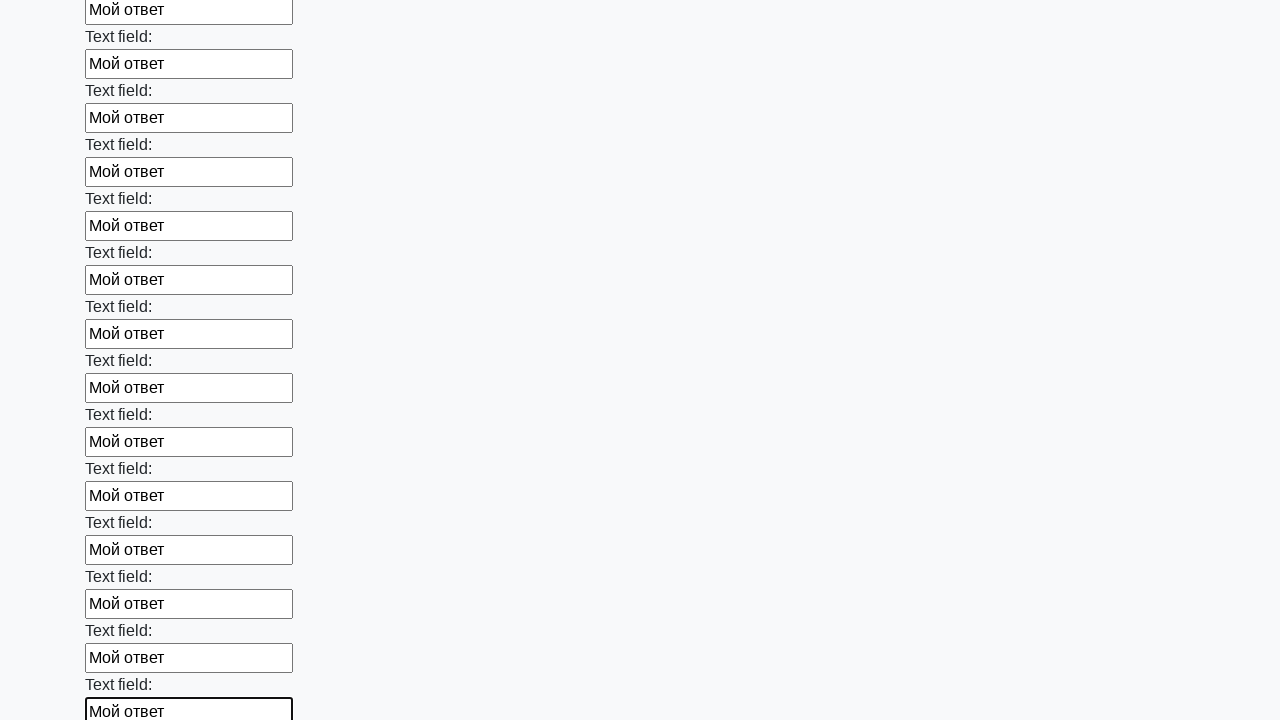

Filled an input field with 'Мой ответ' on input >> nth=69
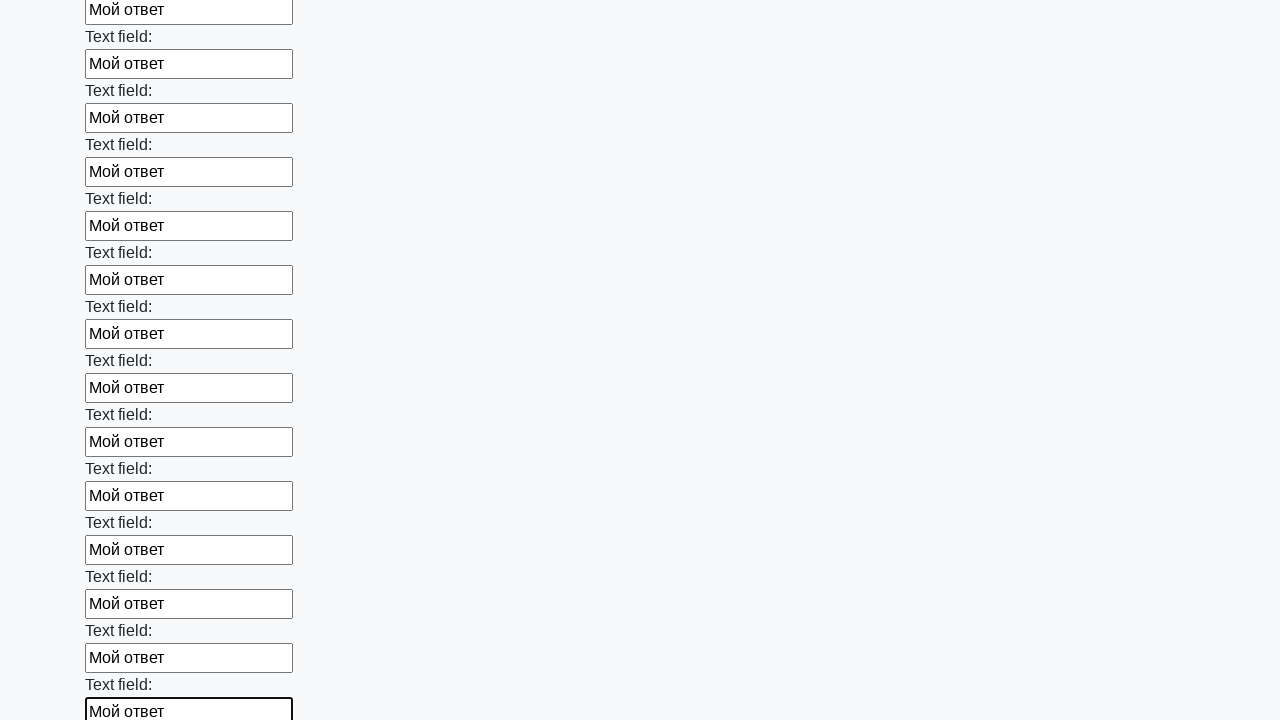

Filled an input field with 'Мой ответ' on input >> nth=70
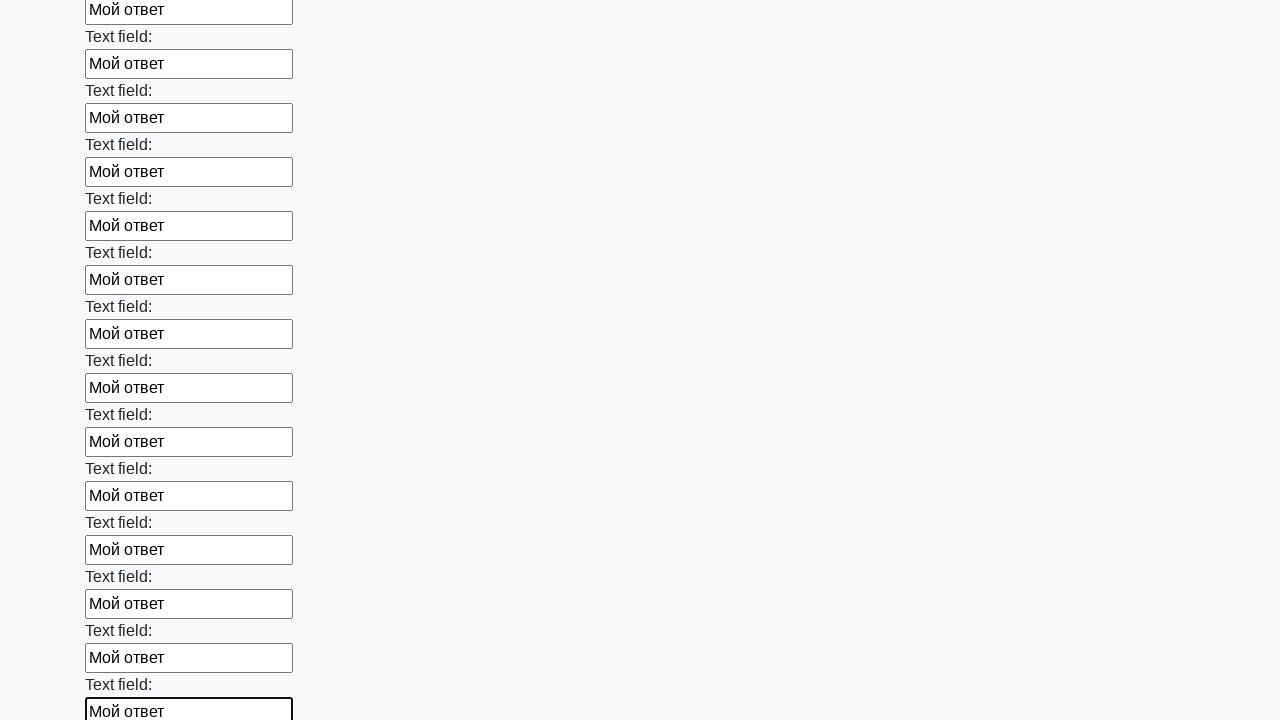

Filled an input field with 'Мой ответ' on input >> nth=71
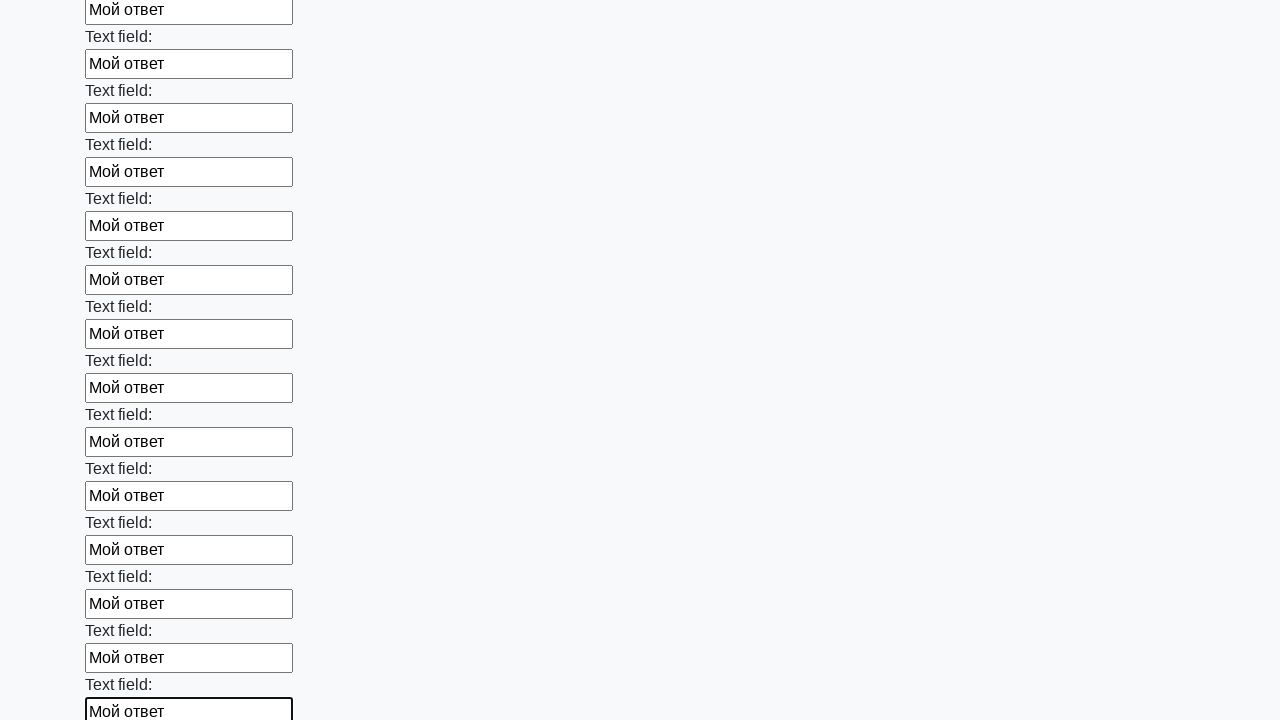

Filled an input field with 'Мой ответ' on input >> nth=72
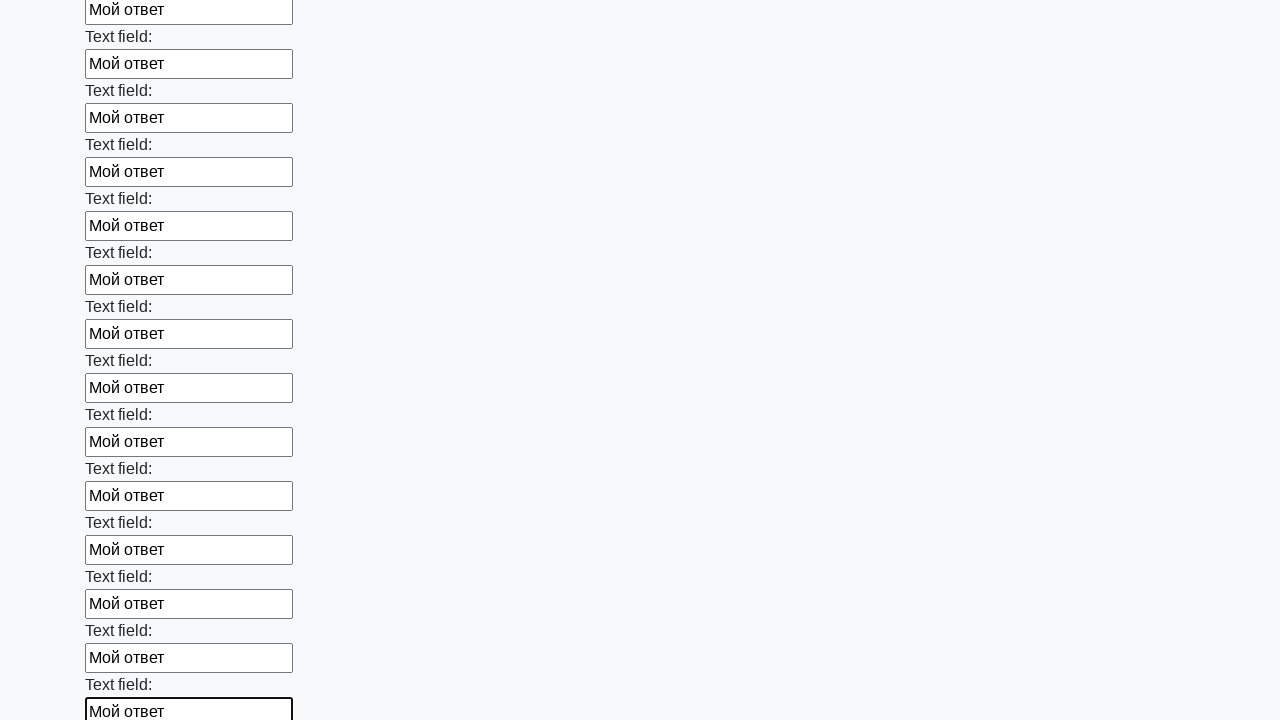

Filled an input field with 'Мой ответ' on input >> nth=73
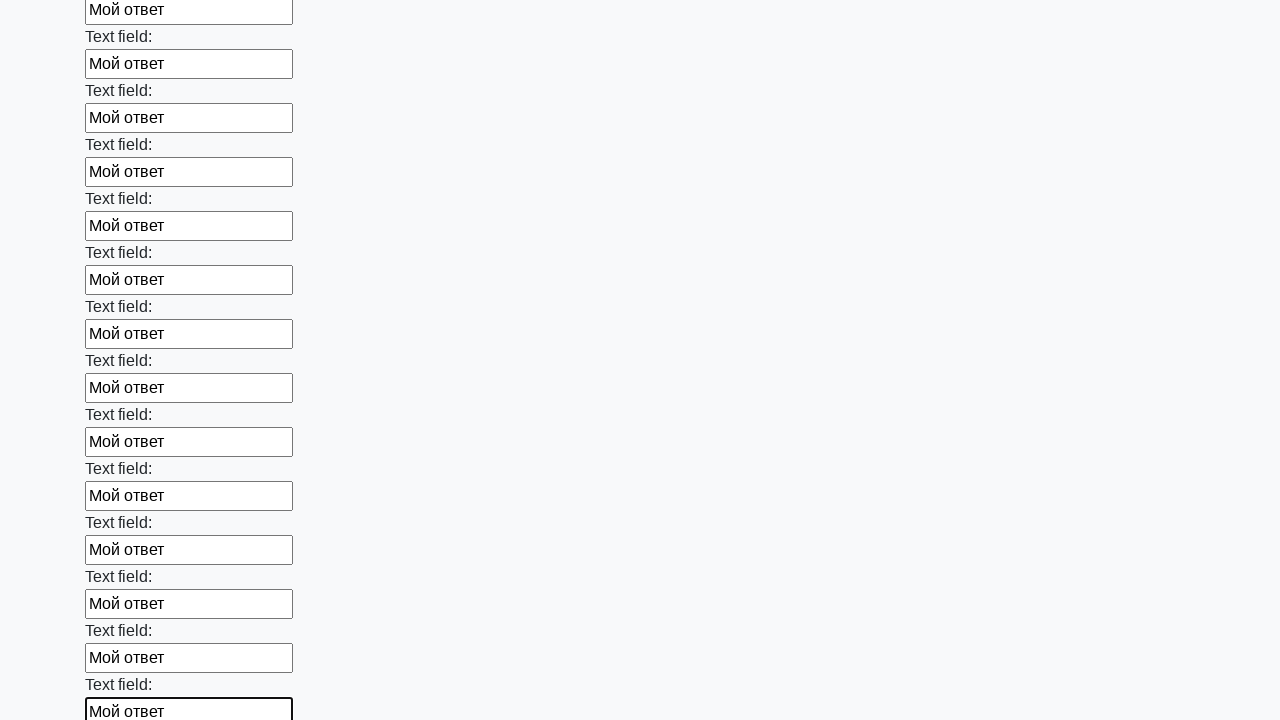

Filled an input field with 'Мой ответ' on input >> nth=74
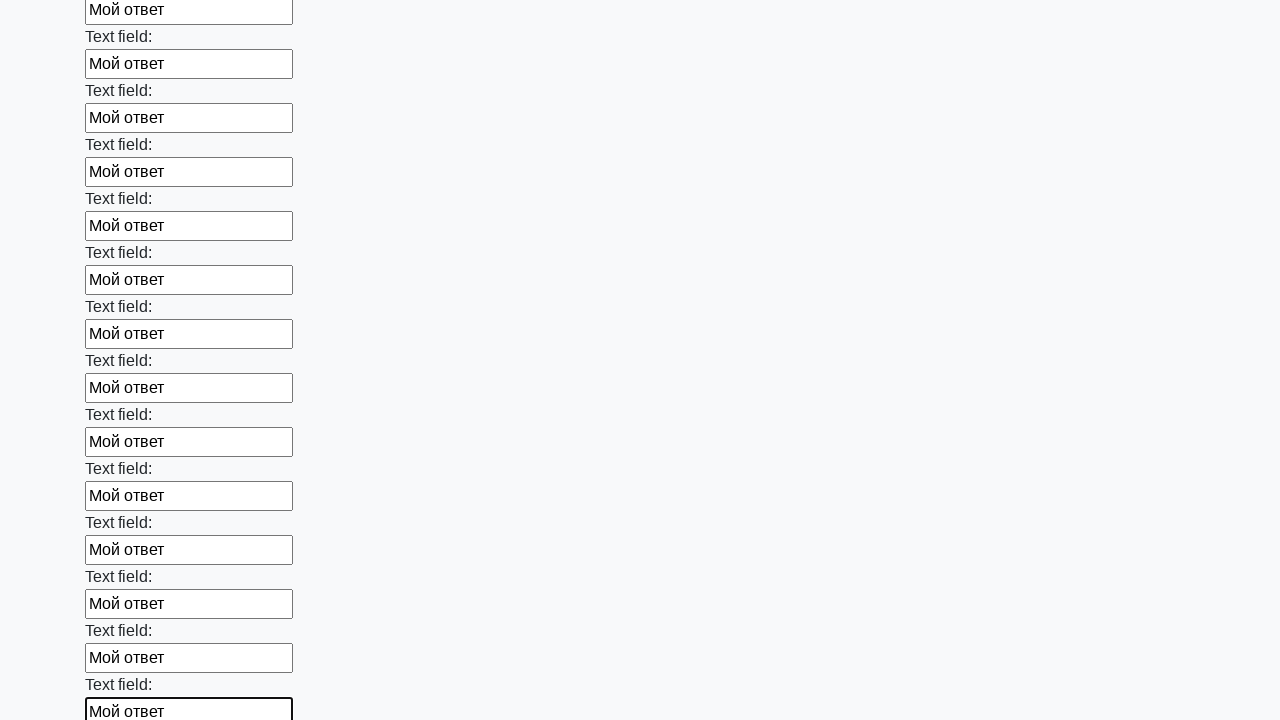

Filled an input field with 'Мой ответ' on input >> nth=75
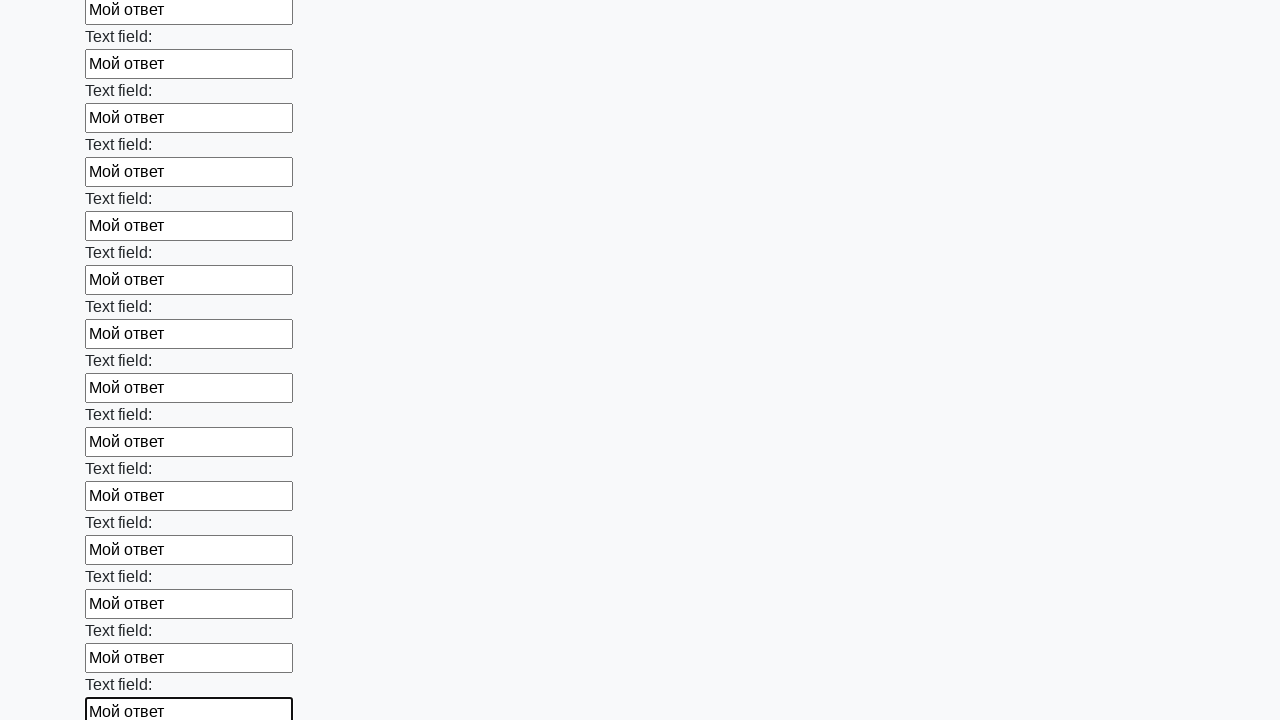

Filled an input field with 'Мой ответ' on input >> nth=76
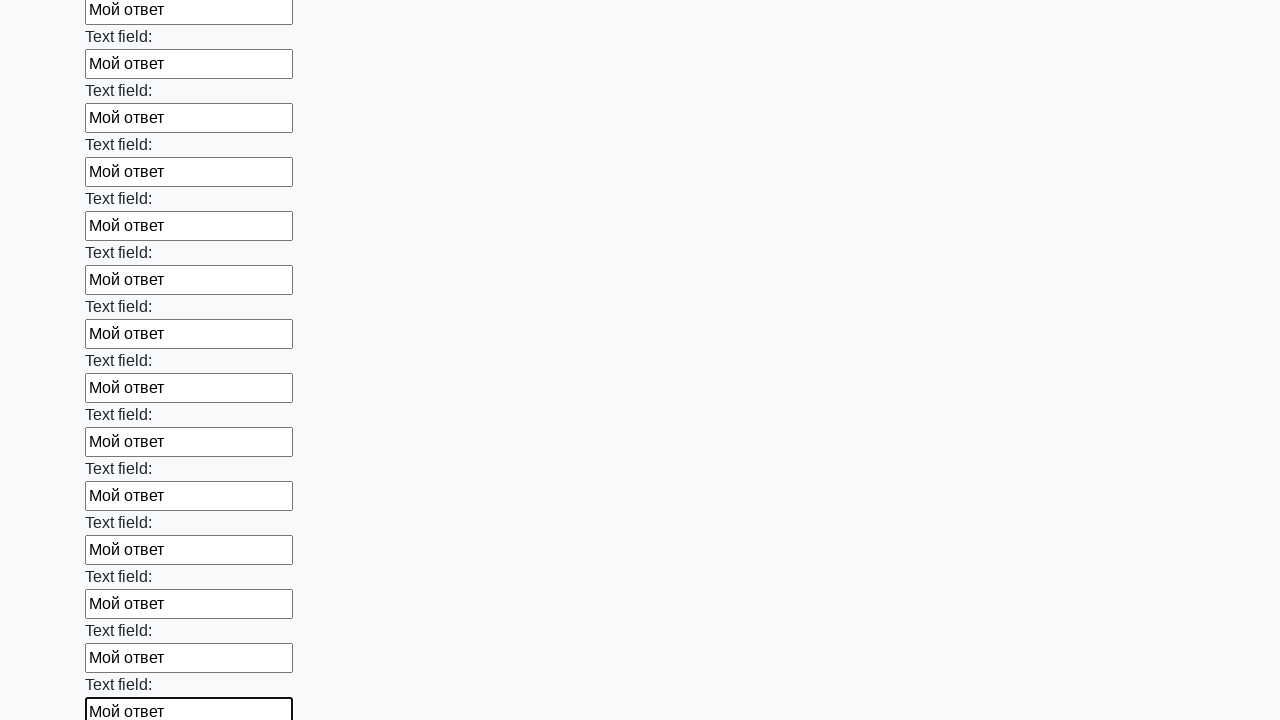

Filled an input field with 'Мой ответ' on input >> nth=77
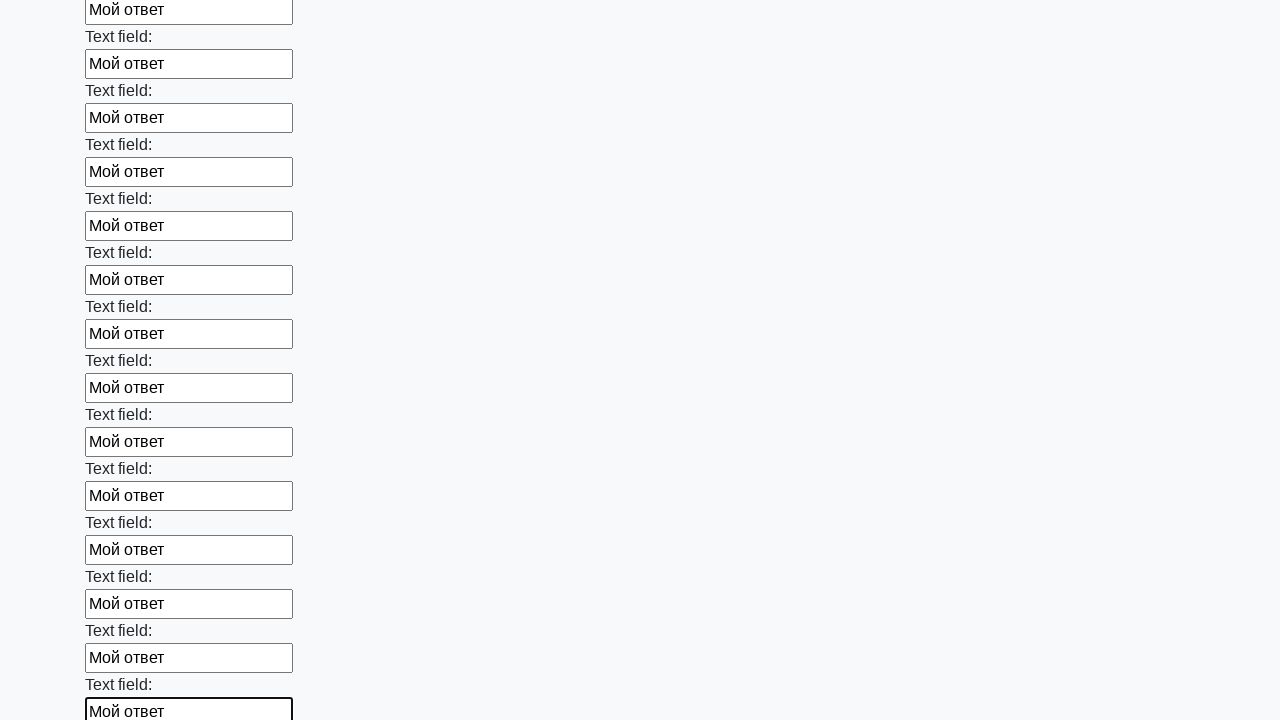

Filled an input field with 'Мой ответ' on input >> nth=78
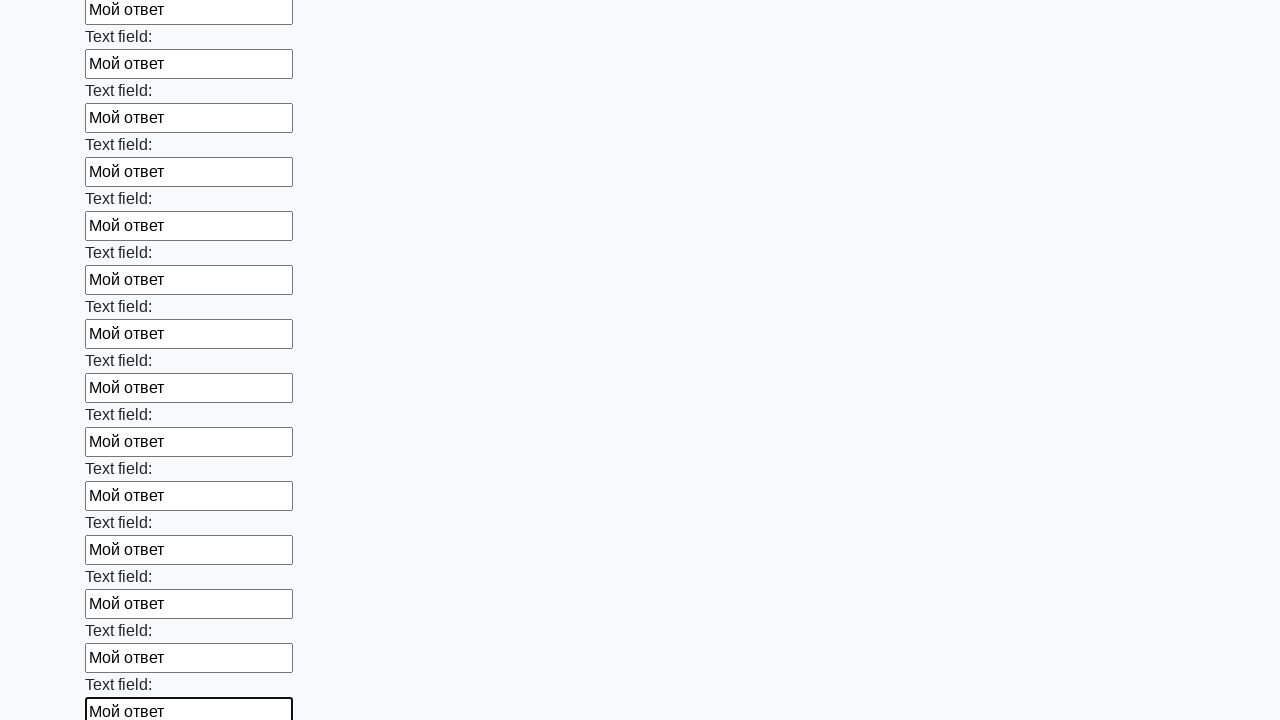

Filled an input field with 'Мой ответ' on input >> nth=79
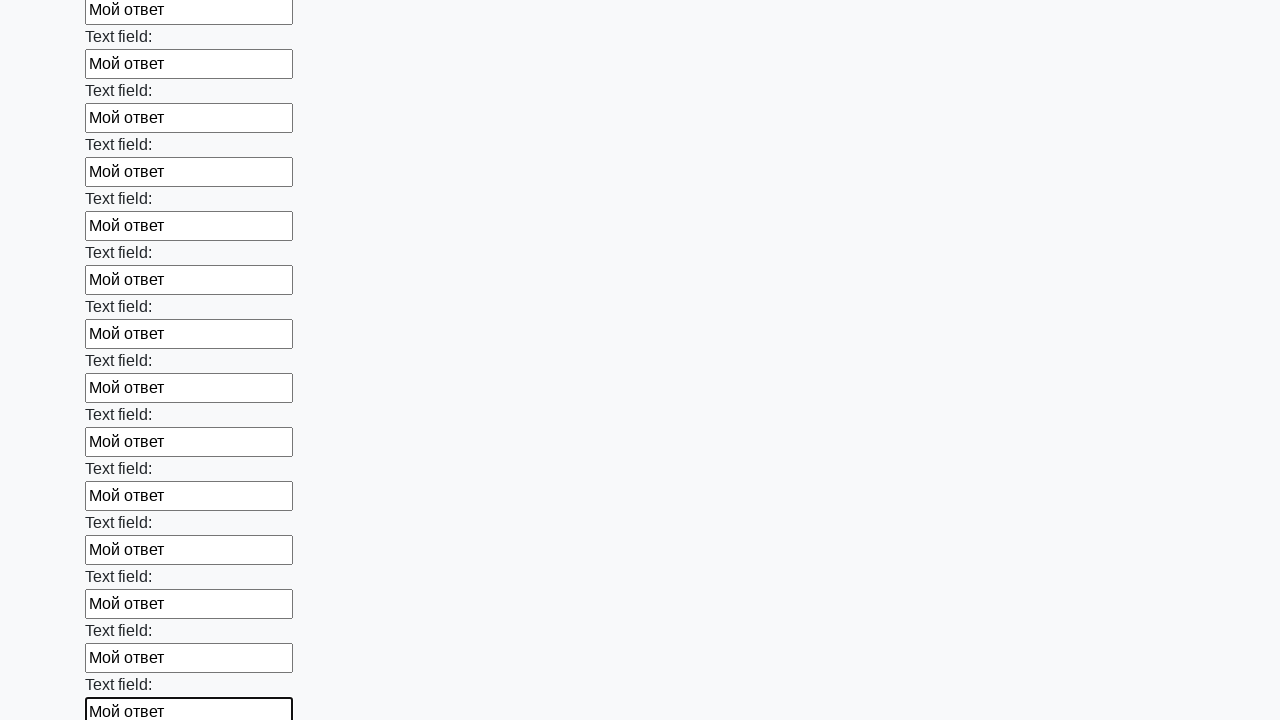

Filled an input field with 'Мой ответ' on input >> nth=80
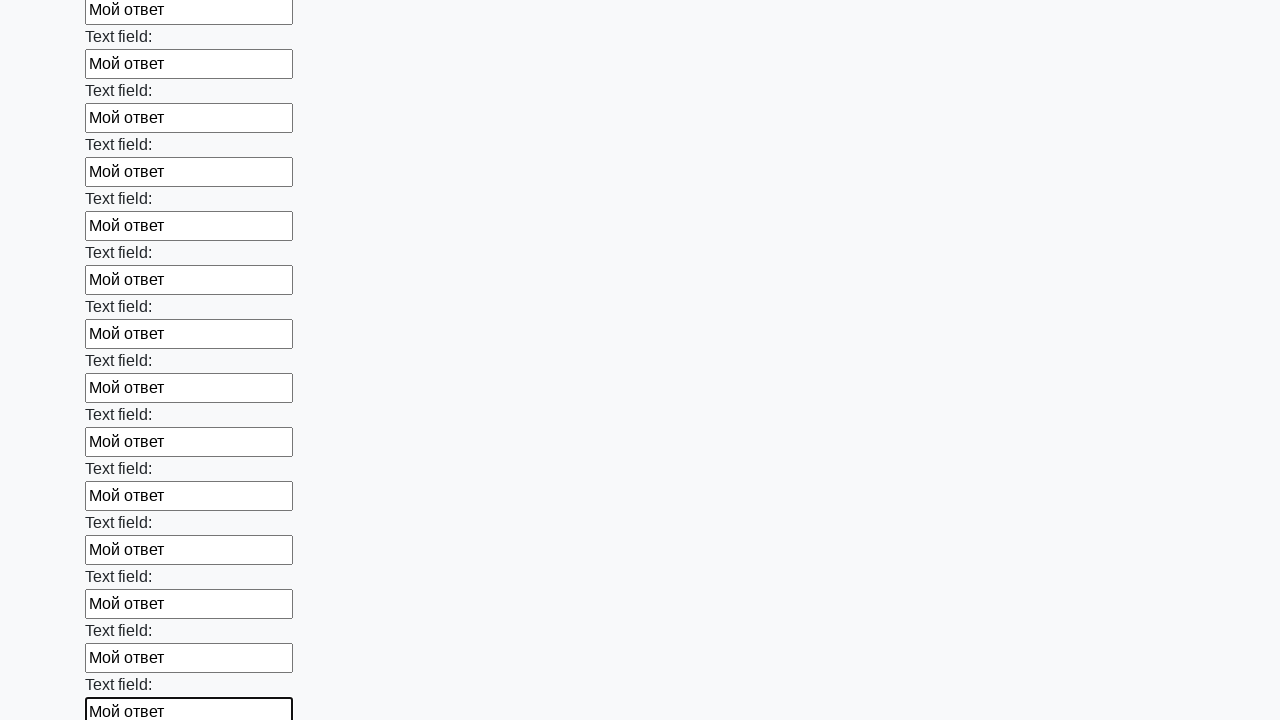

Filled an input field with 'Мой ответ' on input >> nth=81
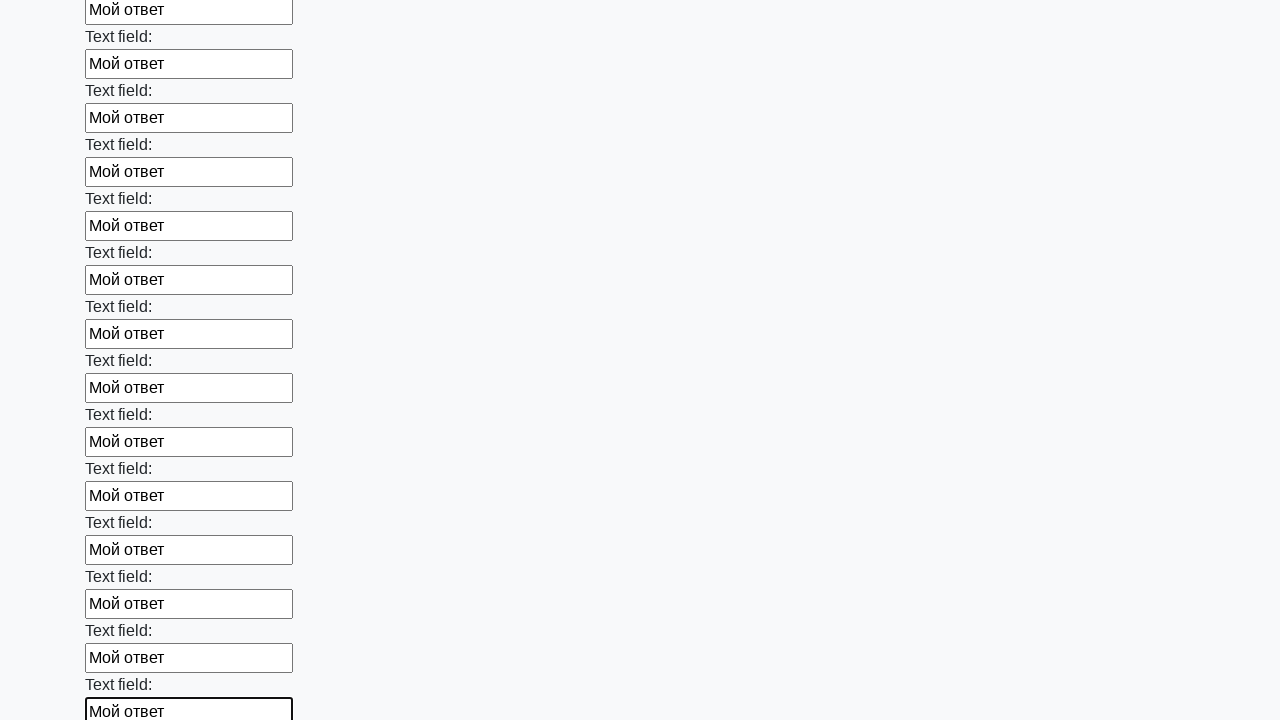

Filled an input field with 'Мой ответ' on input >> nth=82
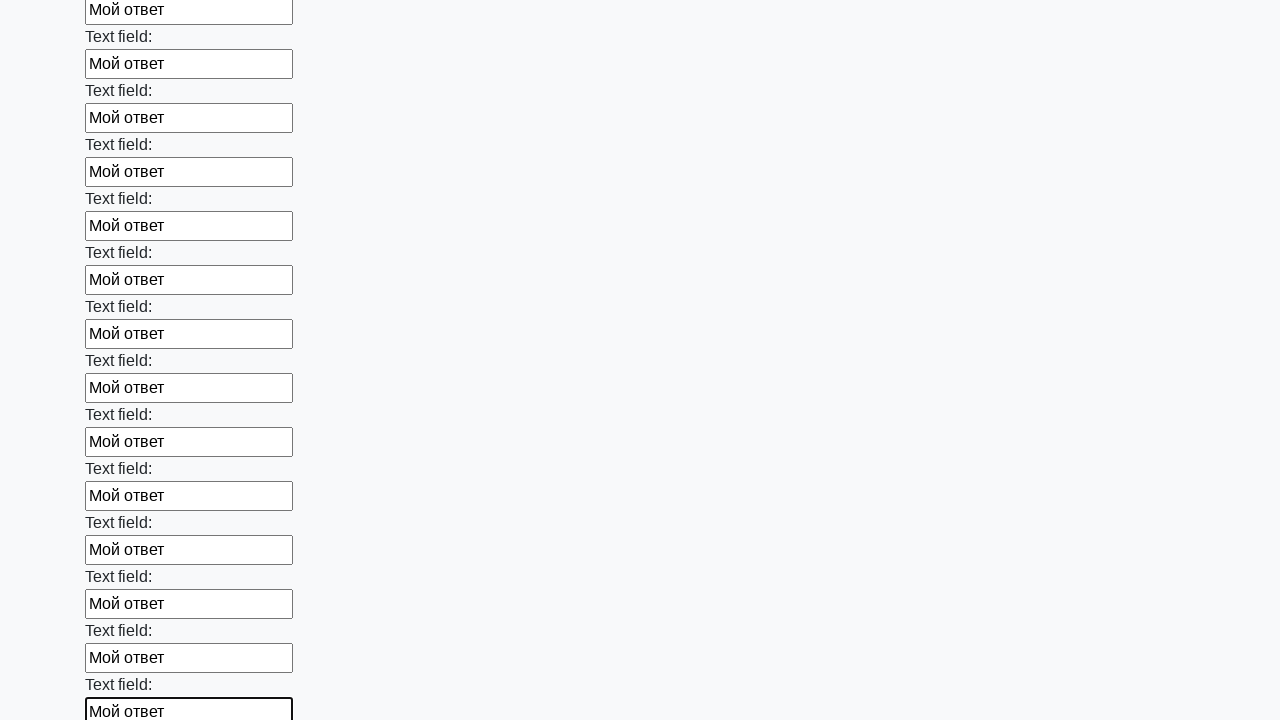

Filled an input field with 'Мой ответ' on input >> nth=83
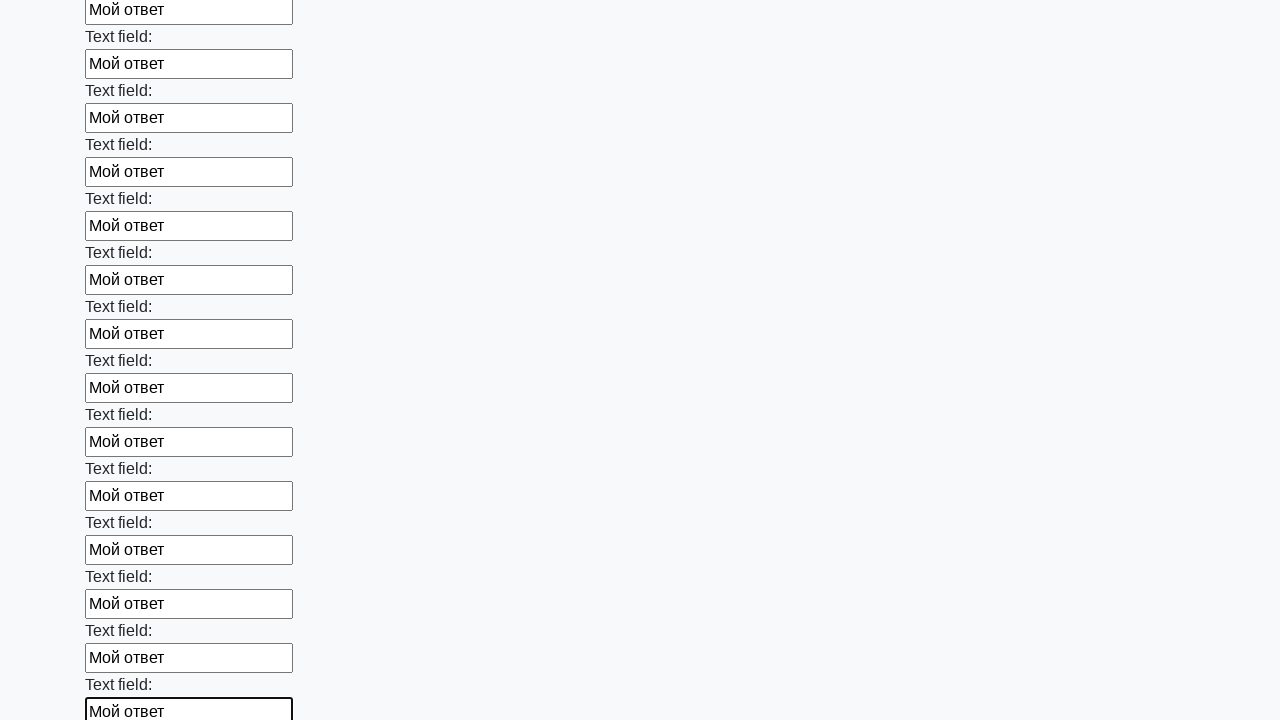

Filled an input field with 'Мой ответ' on input >> nth=84
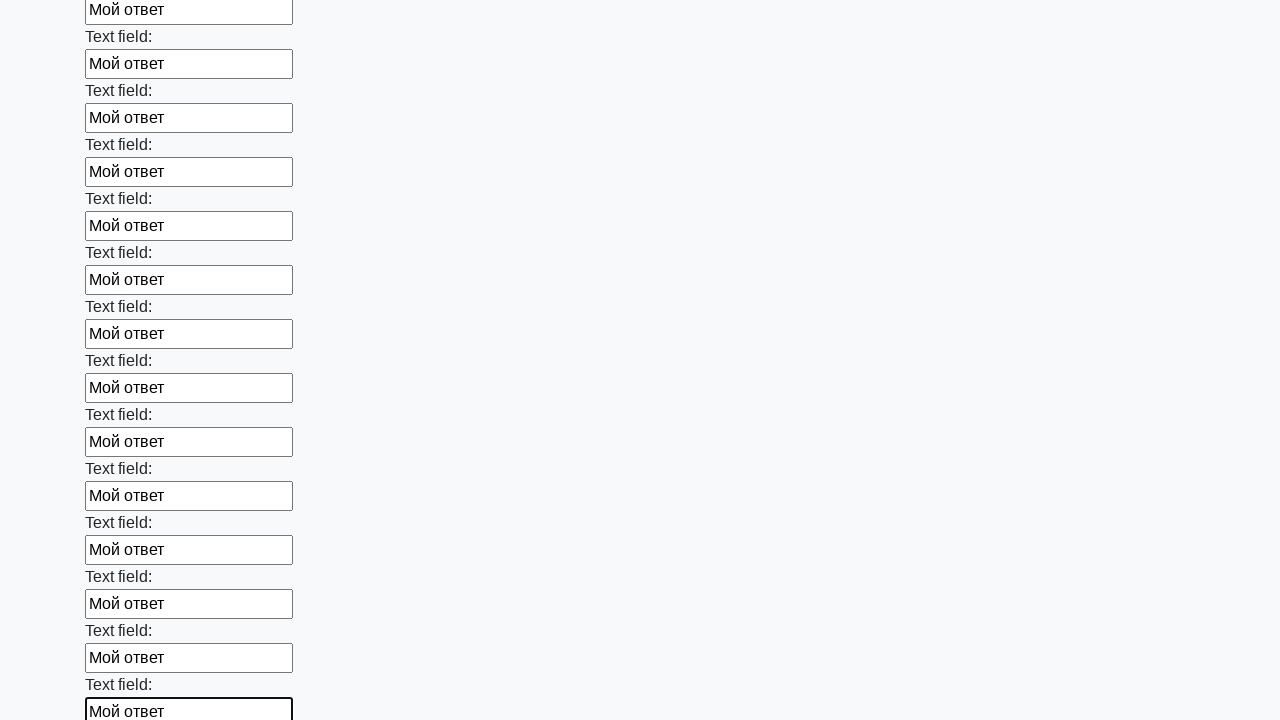

Filled an input field with 'Мой ответ' on input >> nth=85
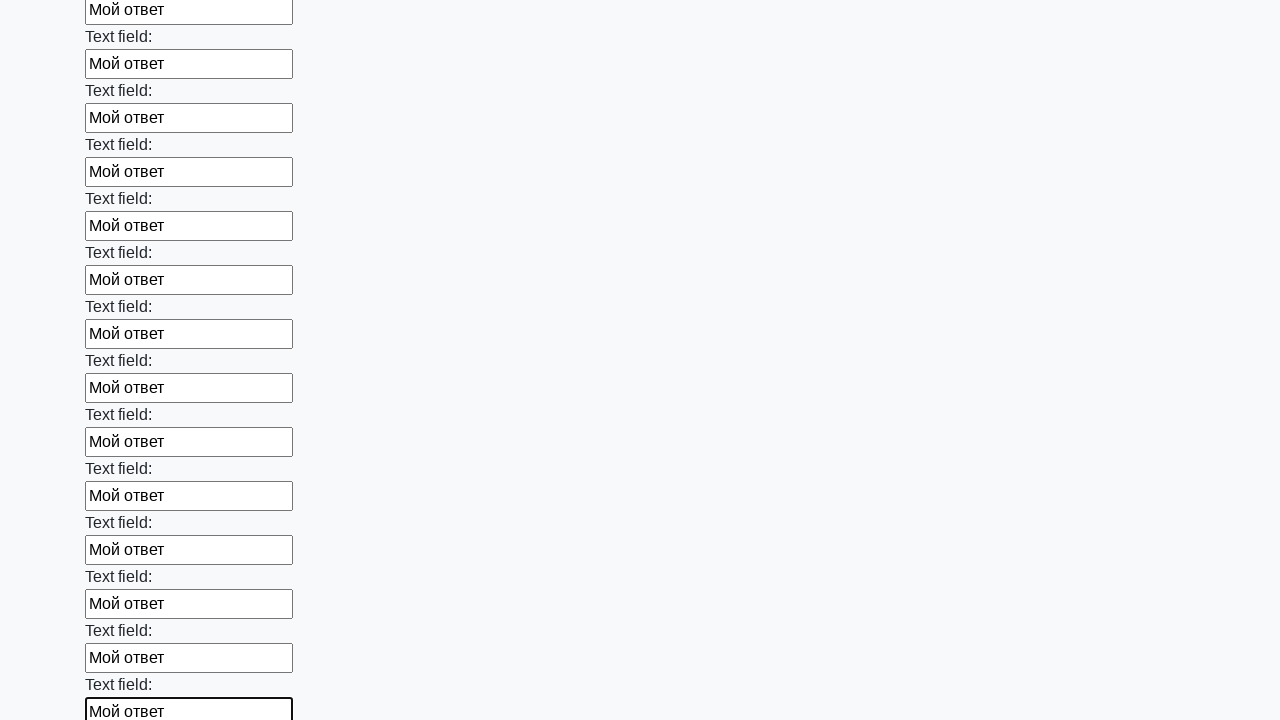

Filled an input field with 'Мой ответ' on input >> nth=86
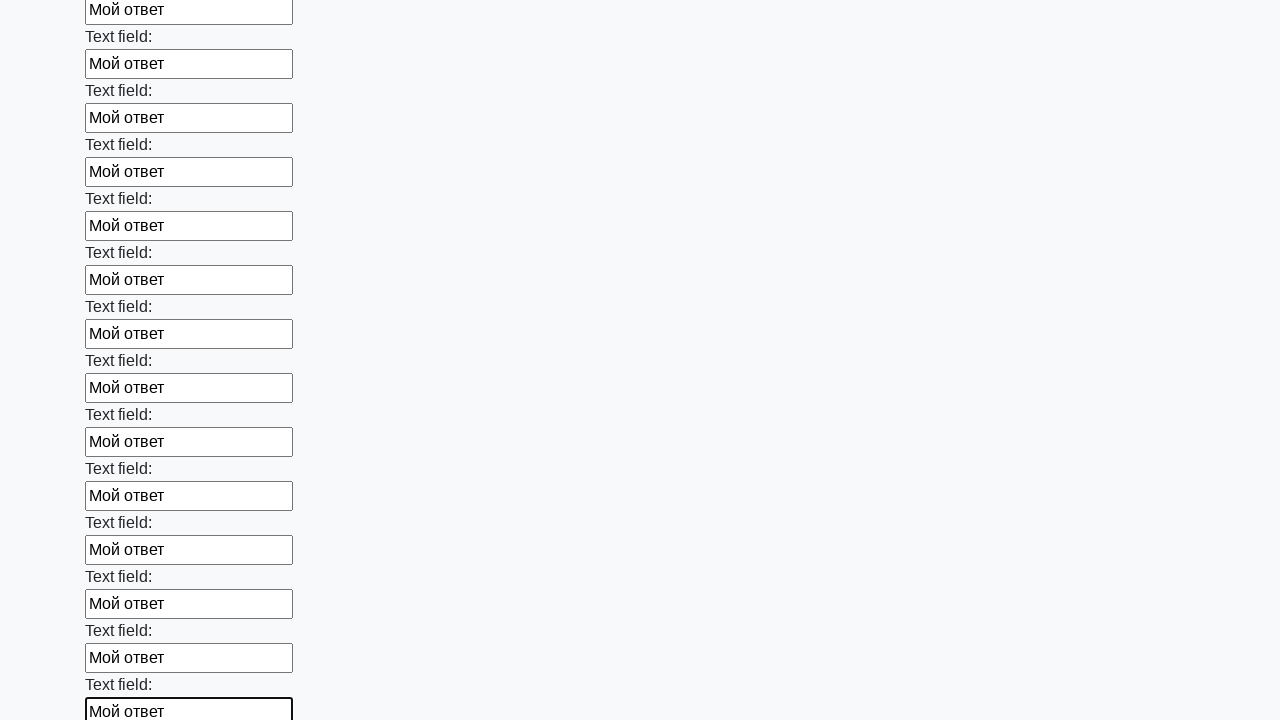

Filled an input field with 'Мой ответ' on input >> nth=87
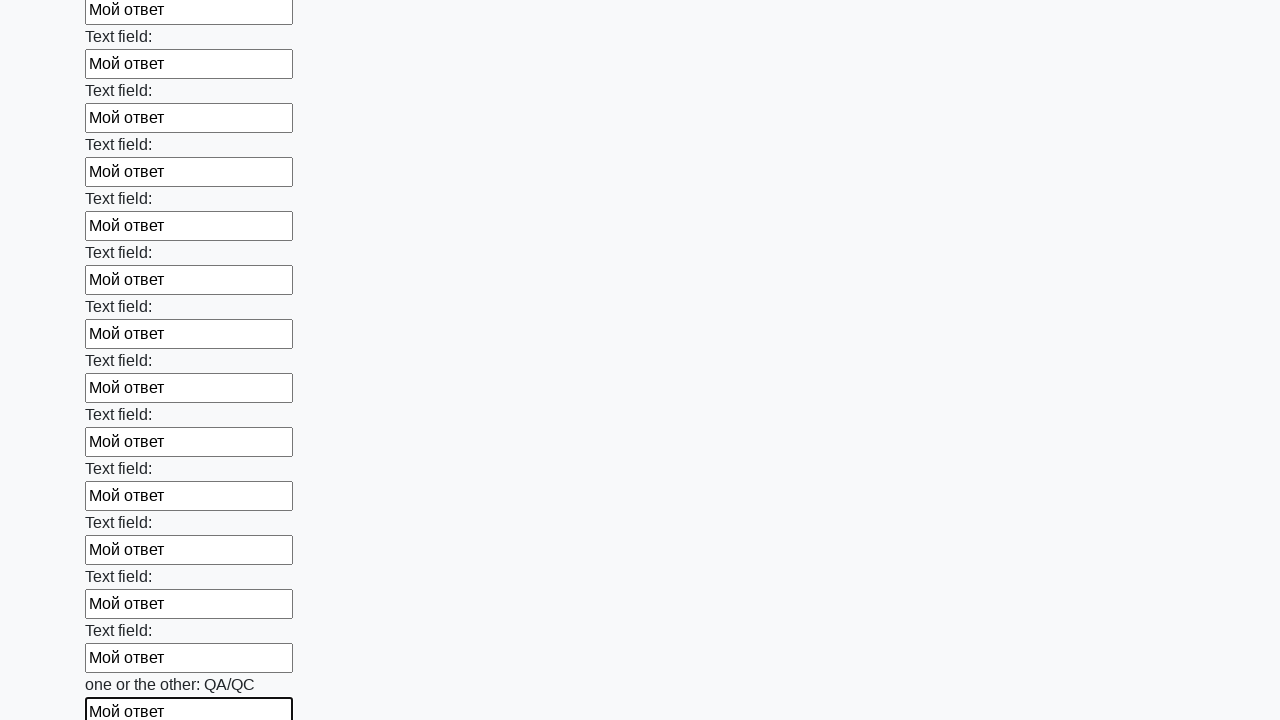

Filled an input field with 'Мой ответ' on input >> nth=88
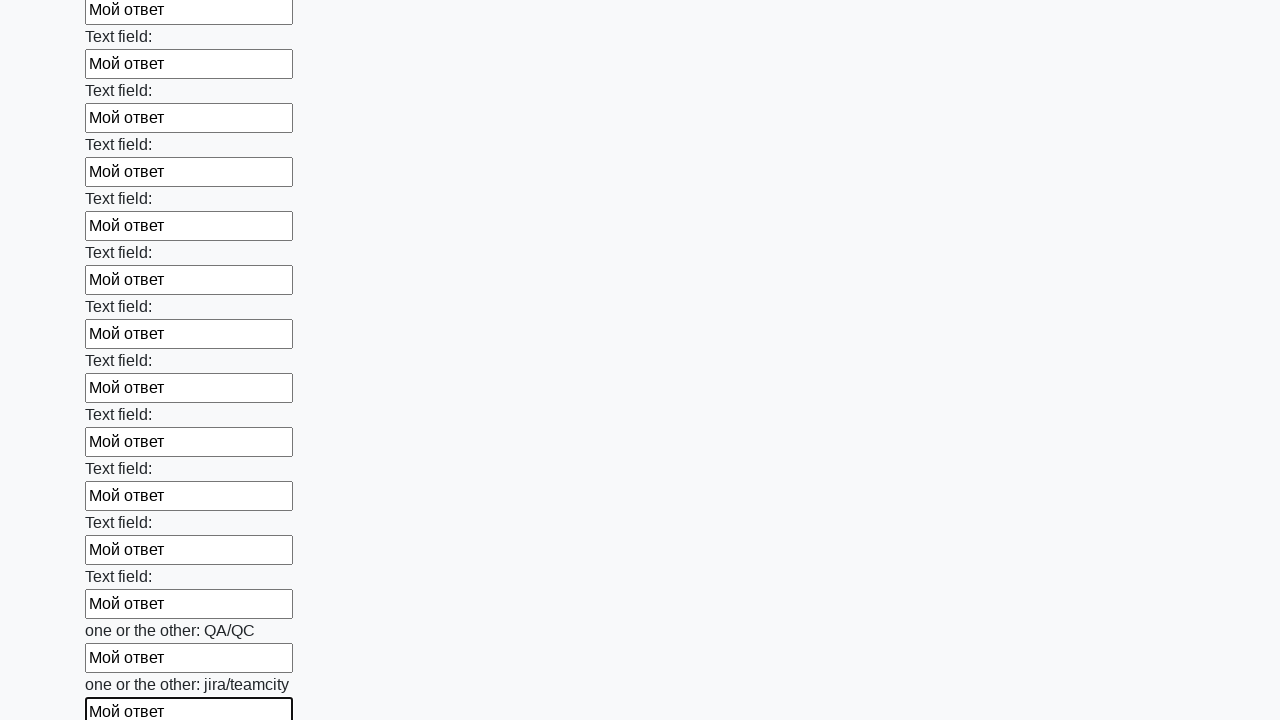

Filled an input field with 'Мой ответ' on input >> nth=89
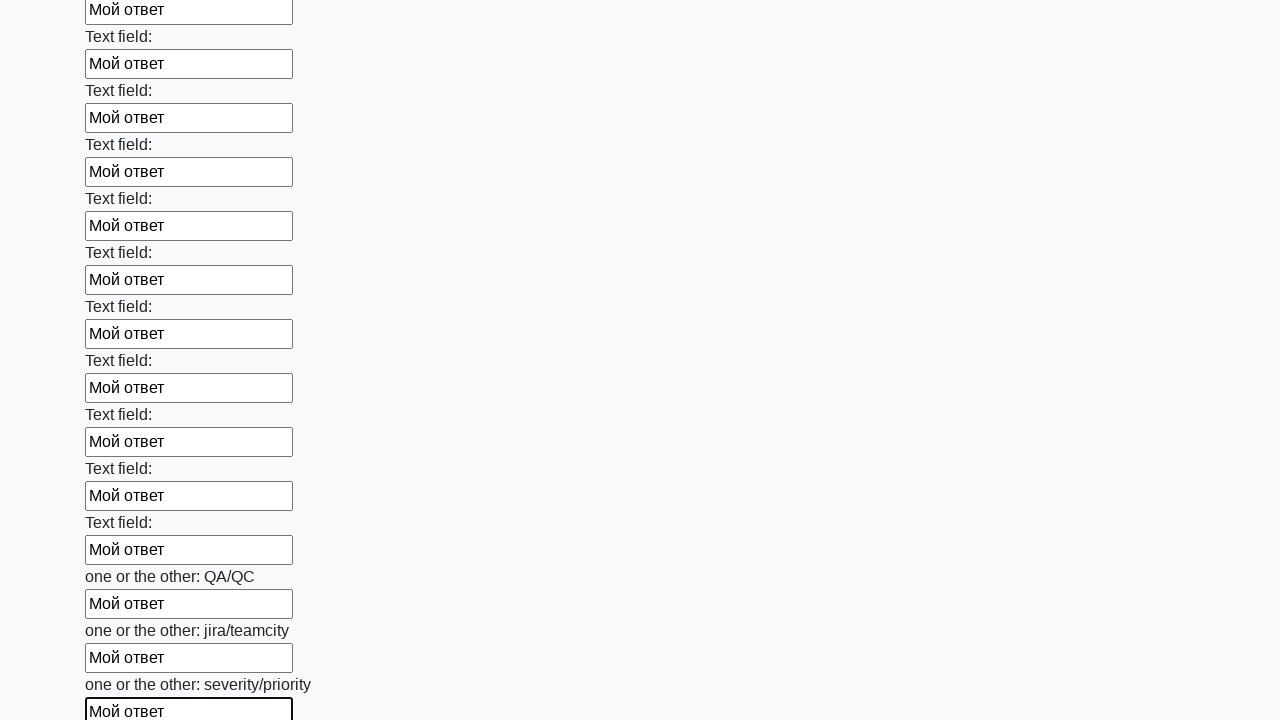

Filled an input field with 'Мой ответ' on input >> nth=90
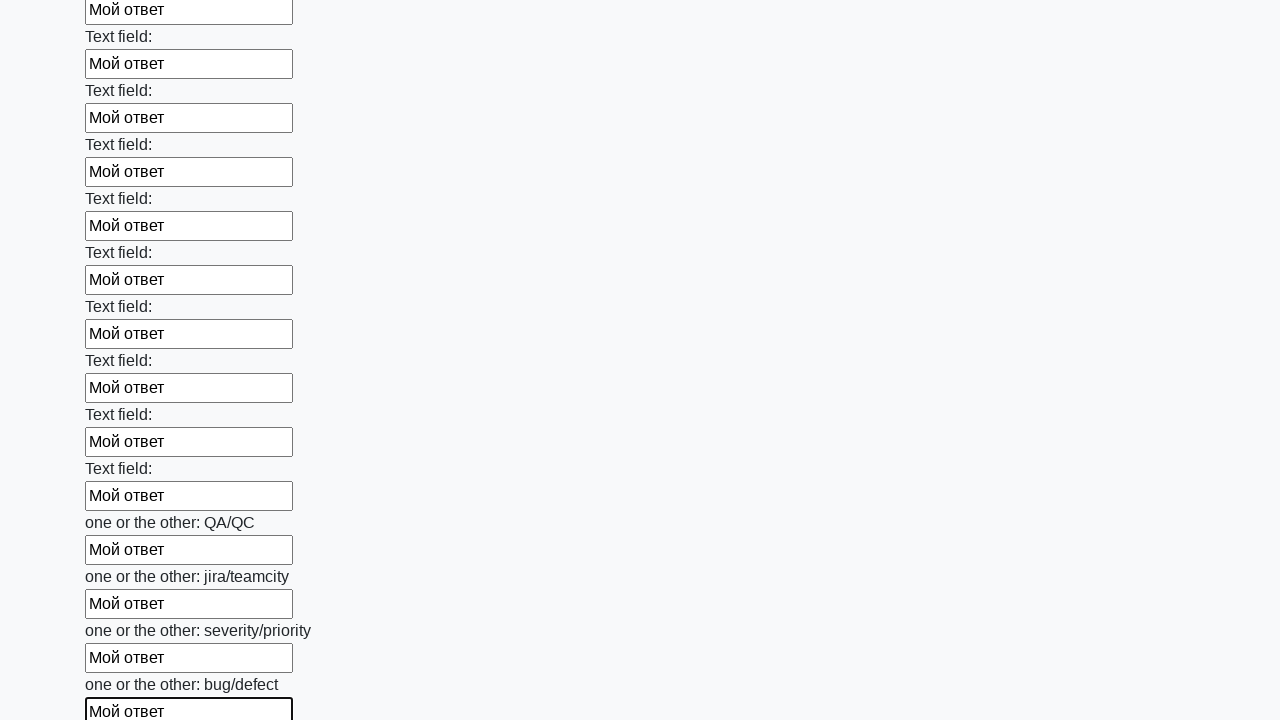

Filled an input field with 'Мой ответ' on input >> nth=91
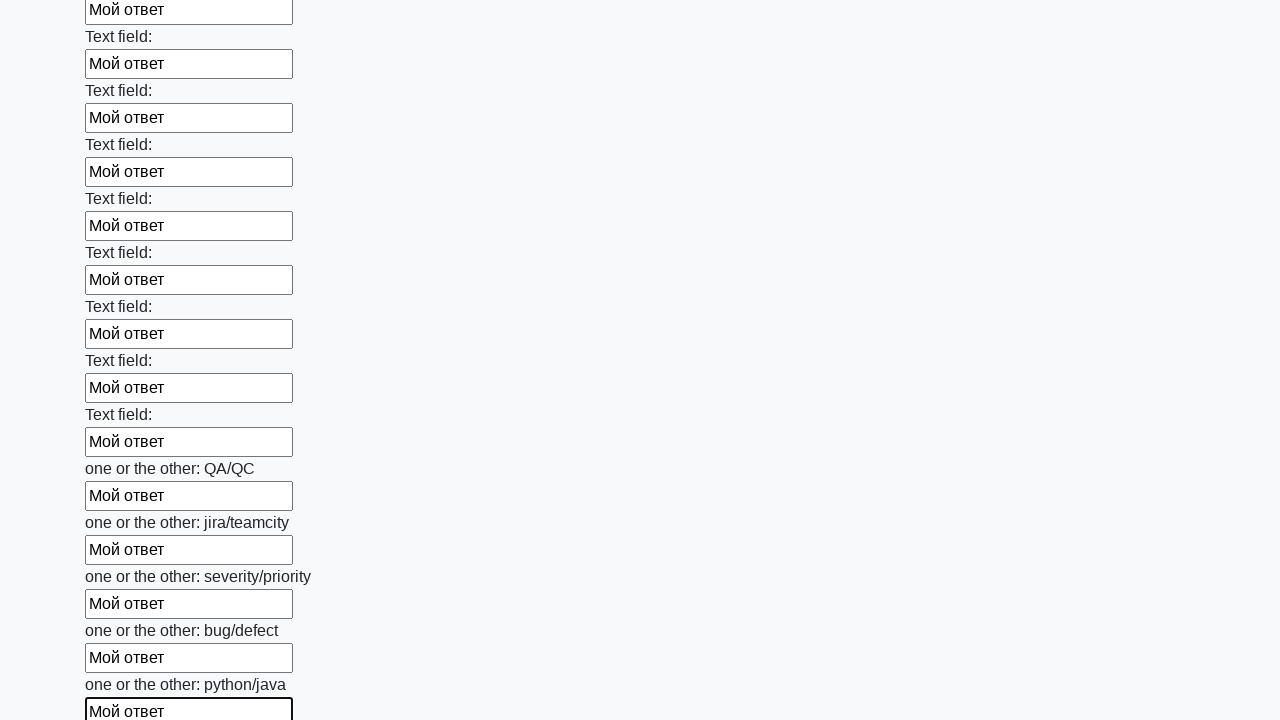

Filled an input field with 'Мой ответ' on input >> nth=92
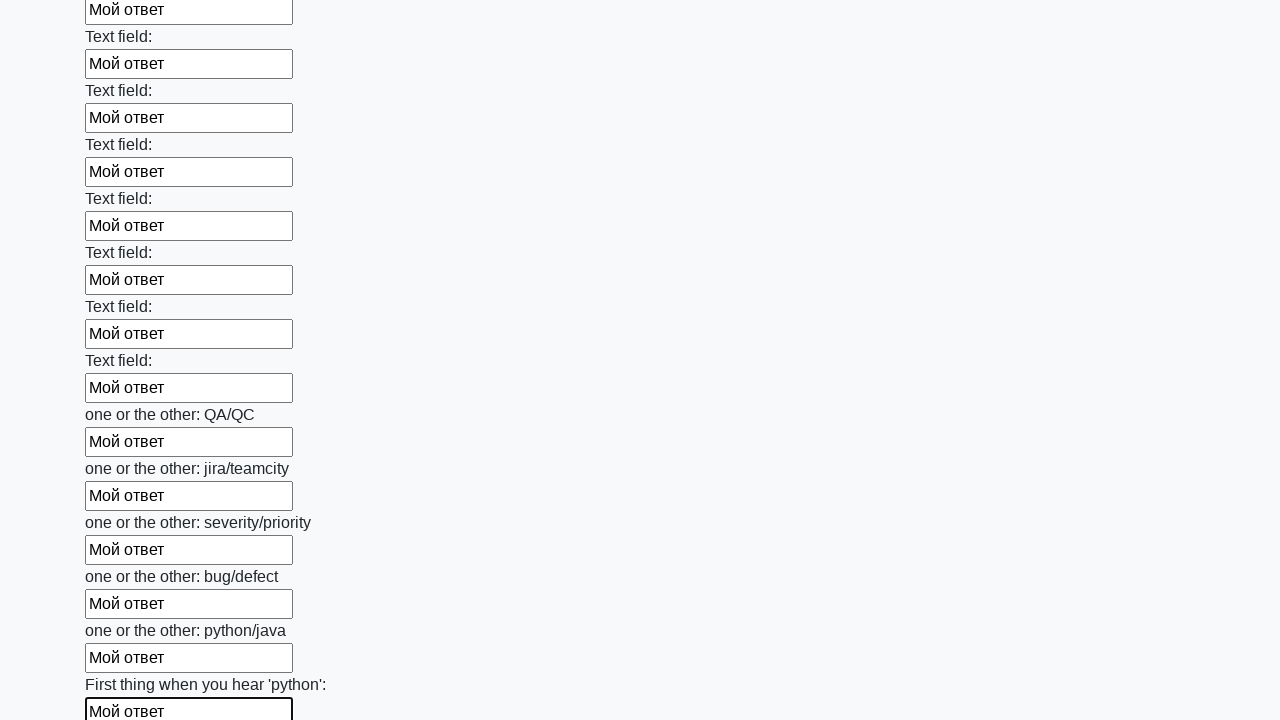

Filled an input field with 'Мой ответ' on input >> nth=93
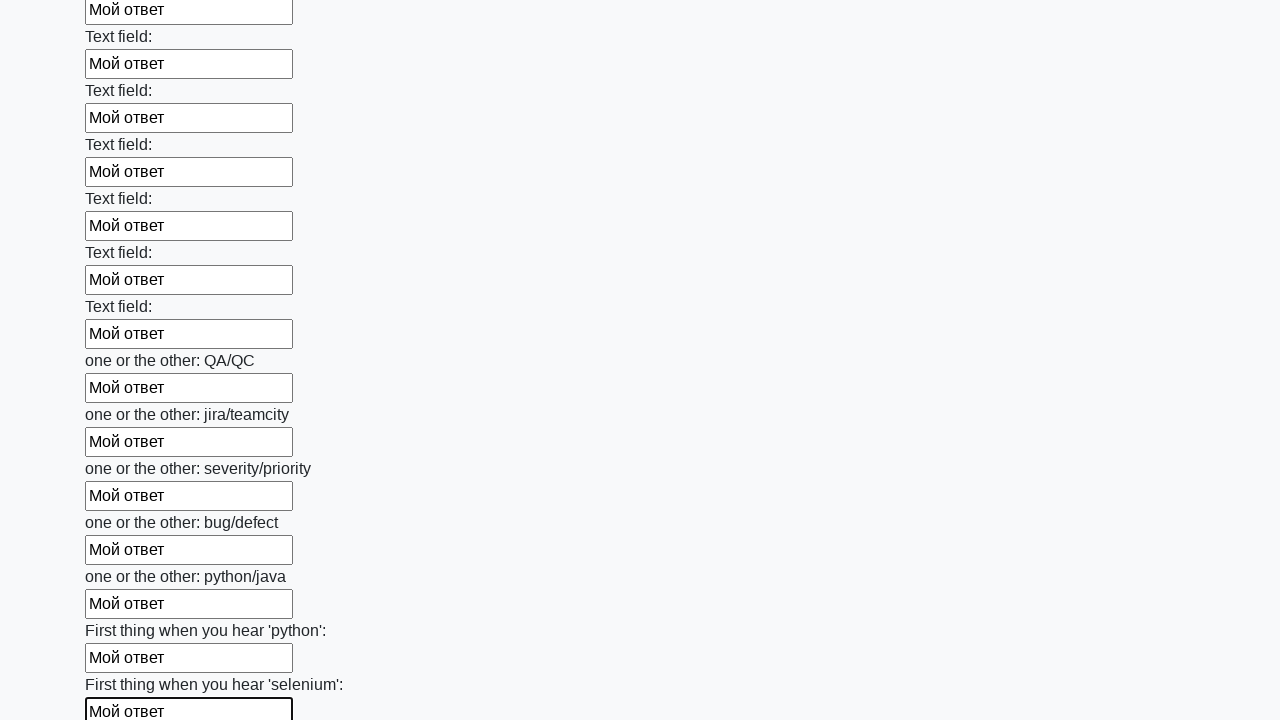

Filled an input field with 'Мой ответ' on input >> nth=94
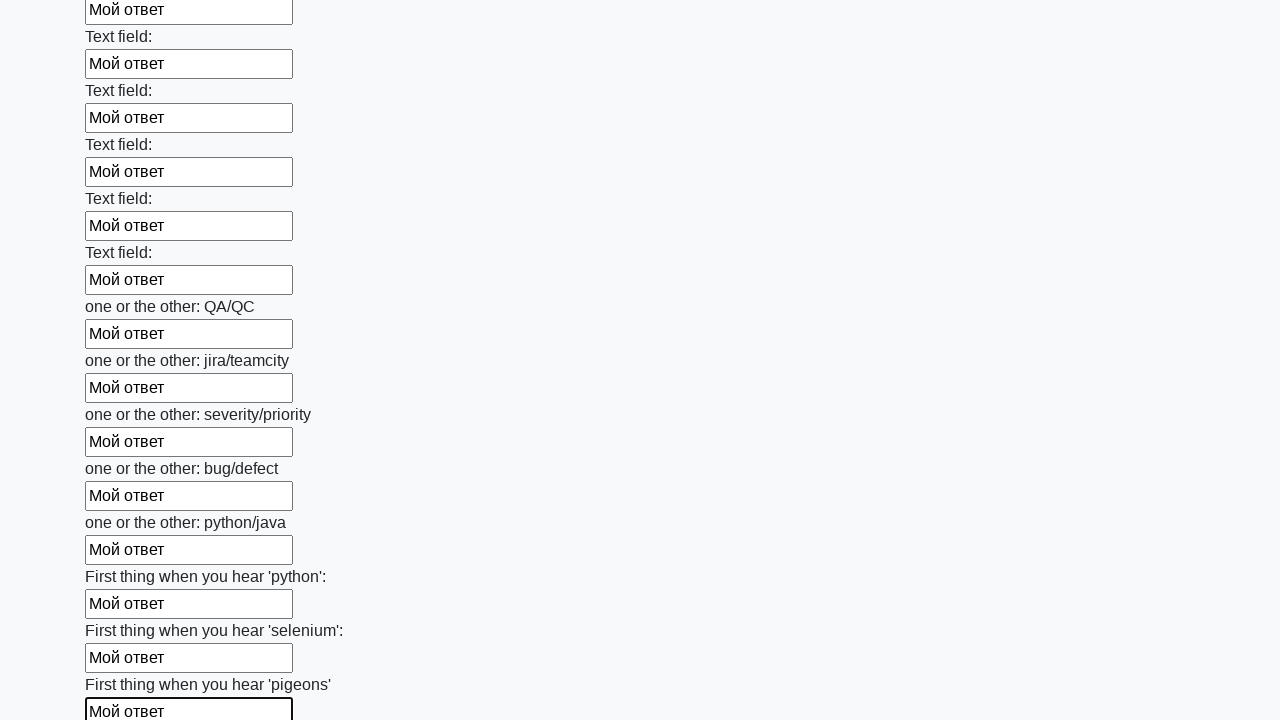

Filled an input field with 'Мой ответ' on input >> nth=95
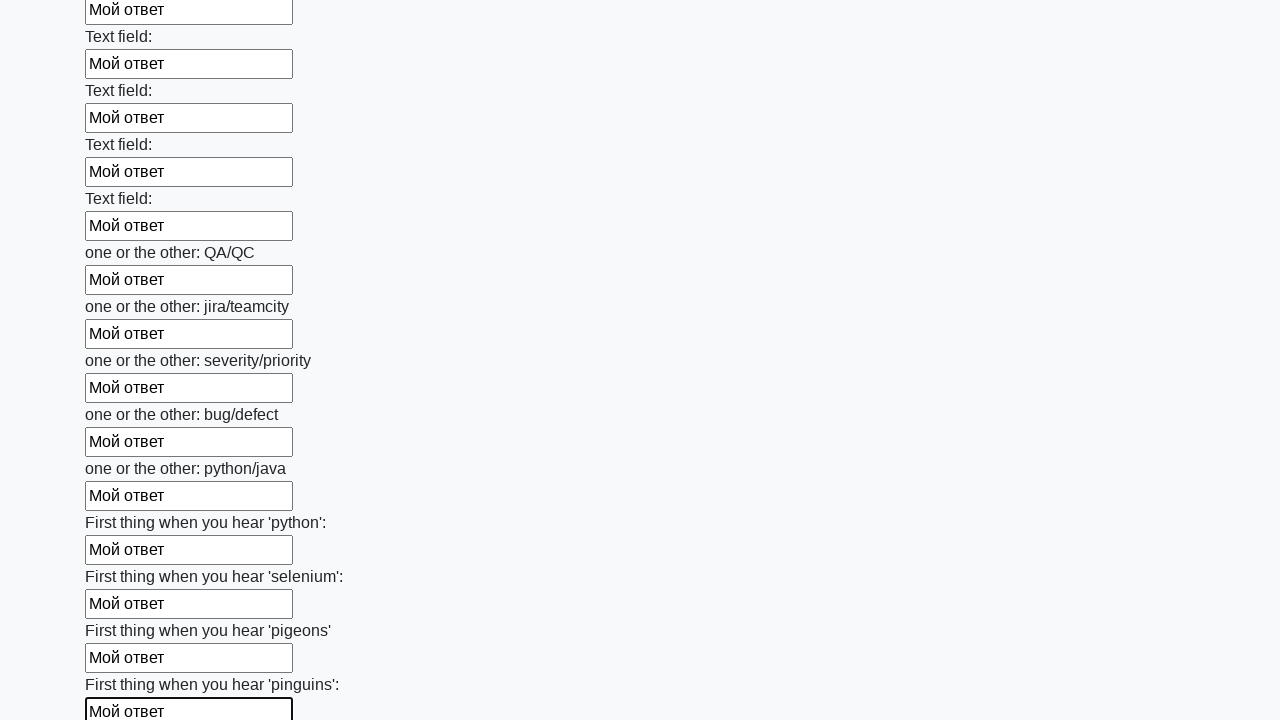

Filled an input field with 'Мой ответ' on input >> nth=96
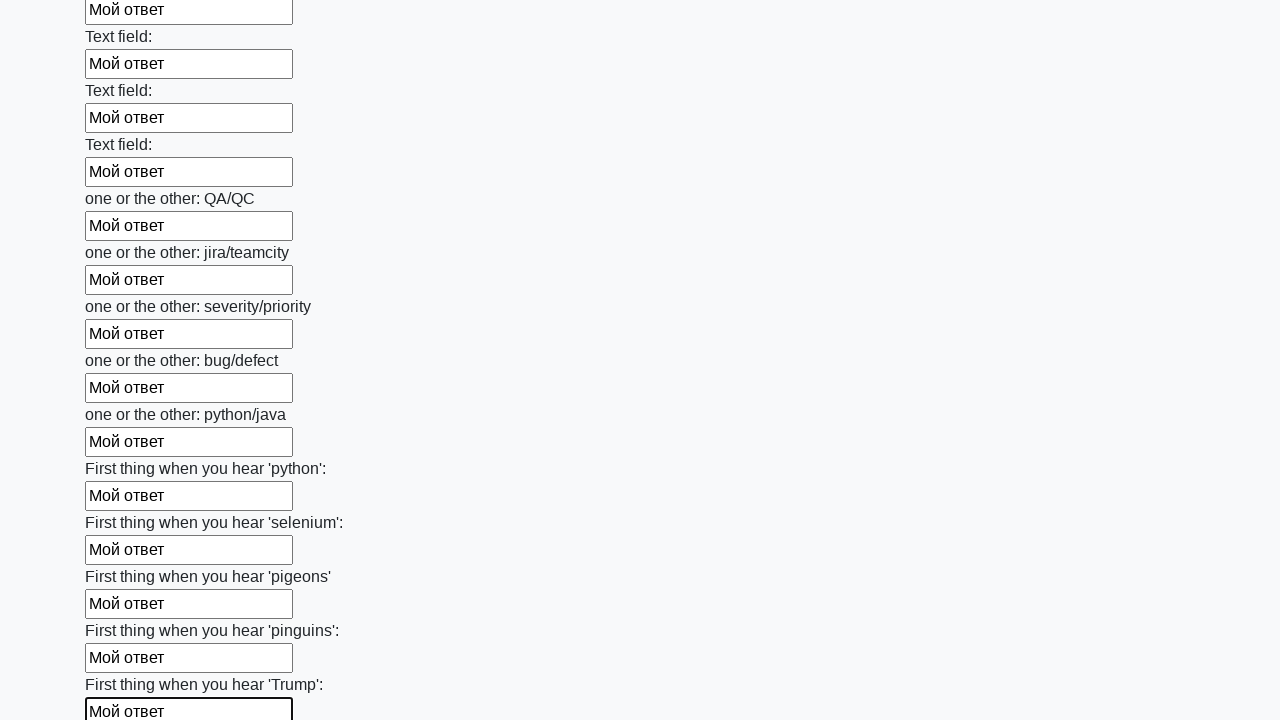

Filled an input field with 'Мой ответ' on input >> nth=97
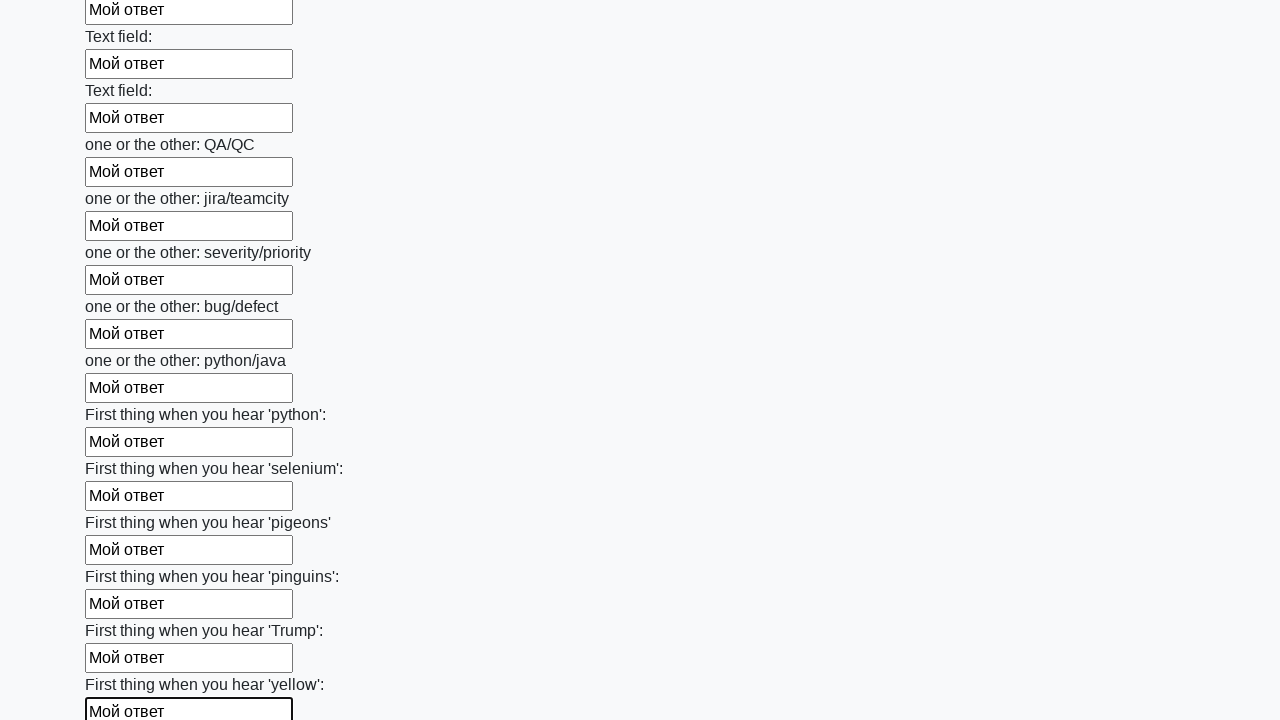

Filled an input field with 'Мой ответ' on input >> nth=98
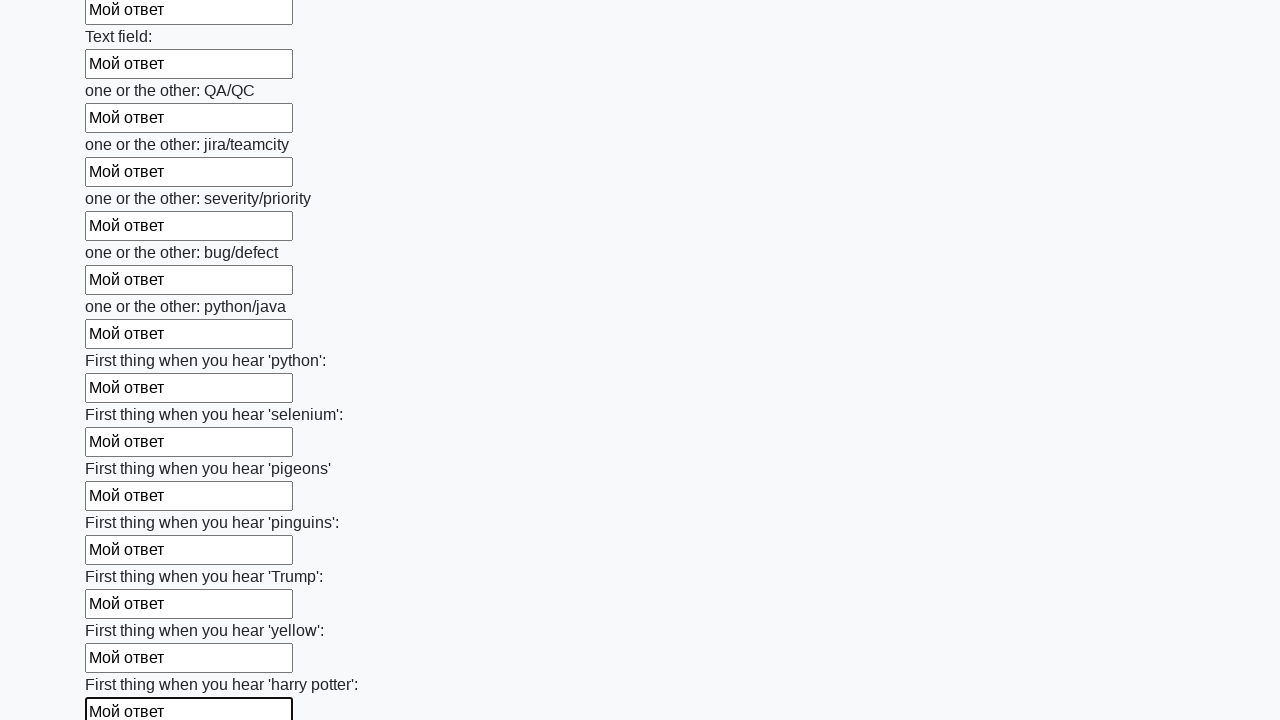

Filled an input field with 'Мой ответ' on input >> nth=99
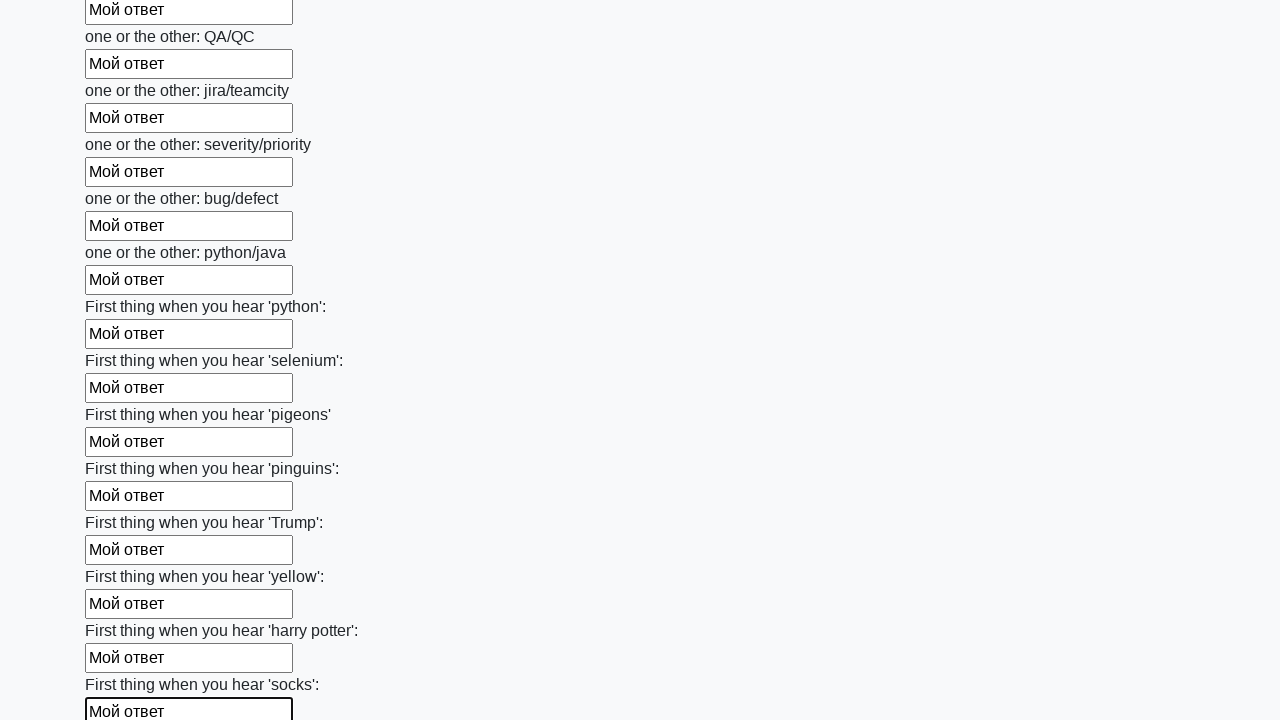

Clicked the submit button to submit the form at (123, 611) on .btn.btn-default
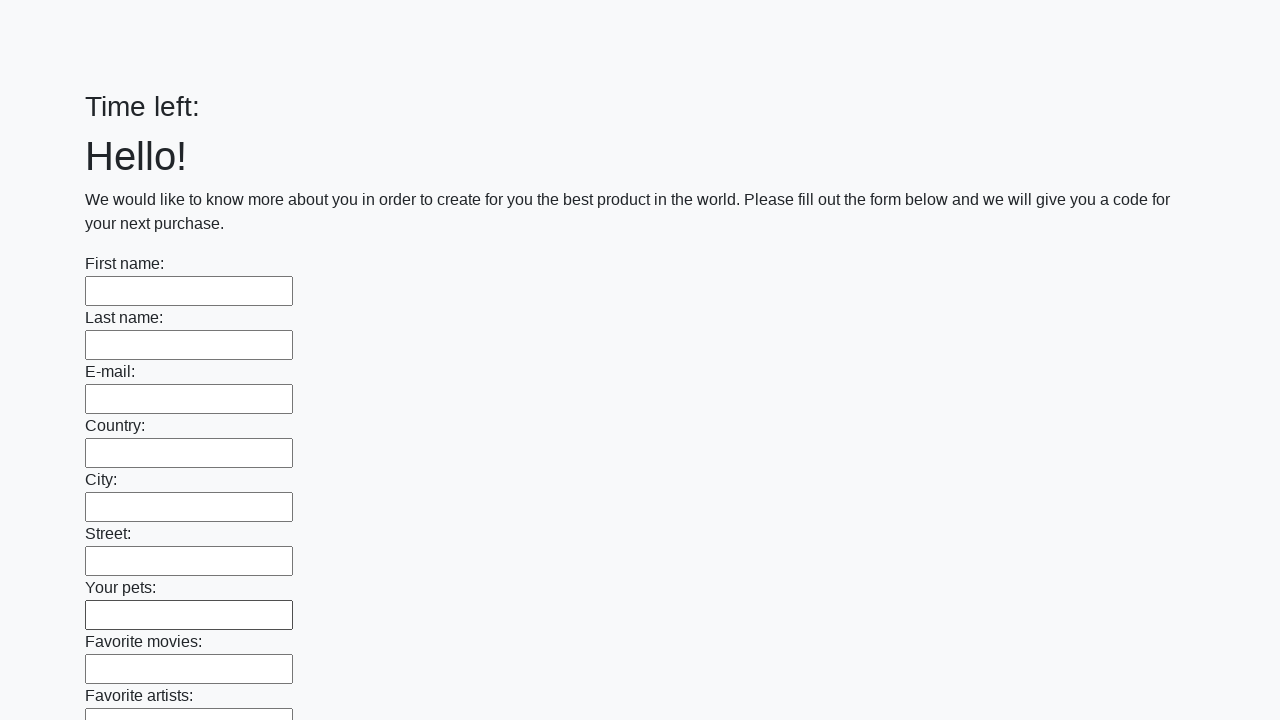

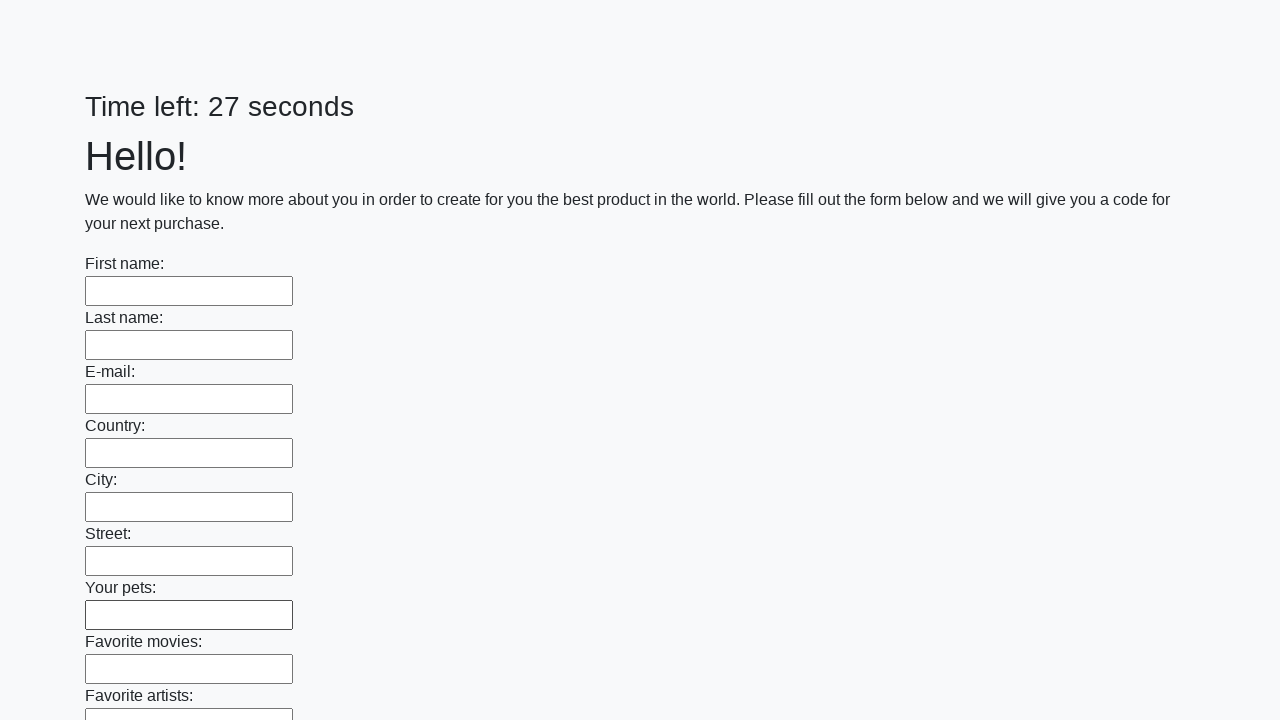